Tests filling a large form by entering text into all text input fields and submitting the form via a button click.

Starting URL: http://suninjuly.github.io/huge_form.html

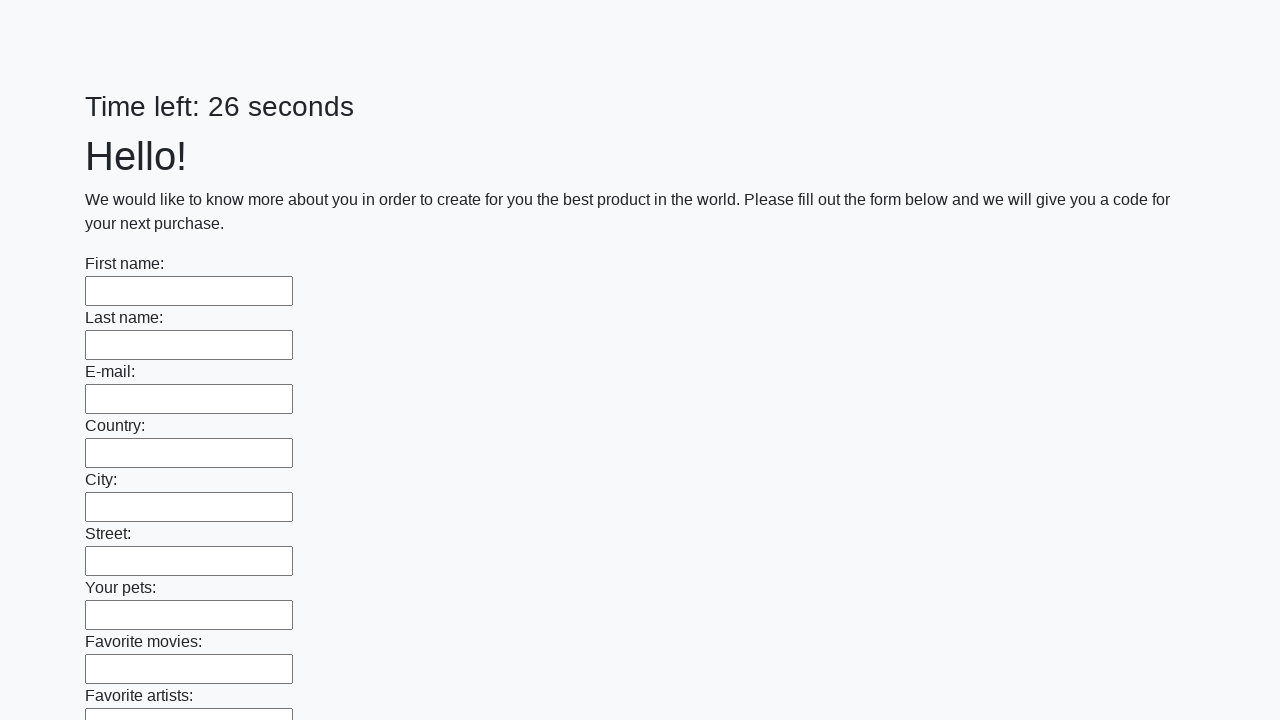

Filled text input field 1 of 100 with 'Мой ответ' on input[type='text'] >> nth=0
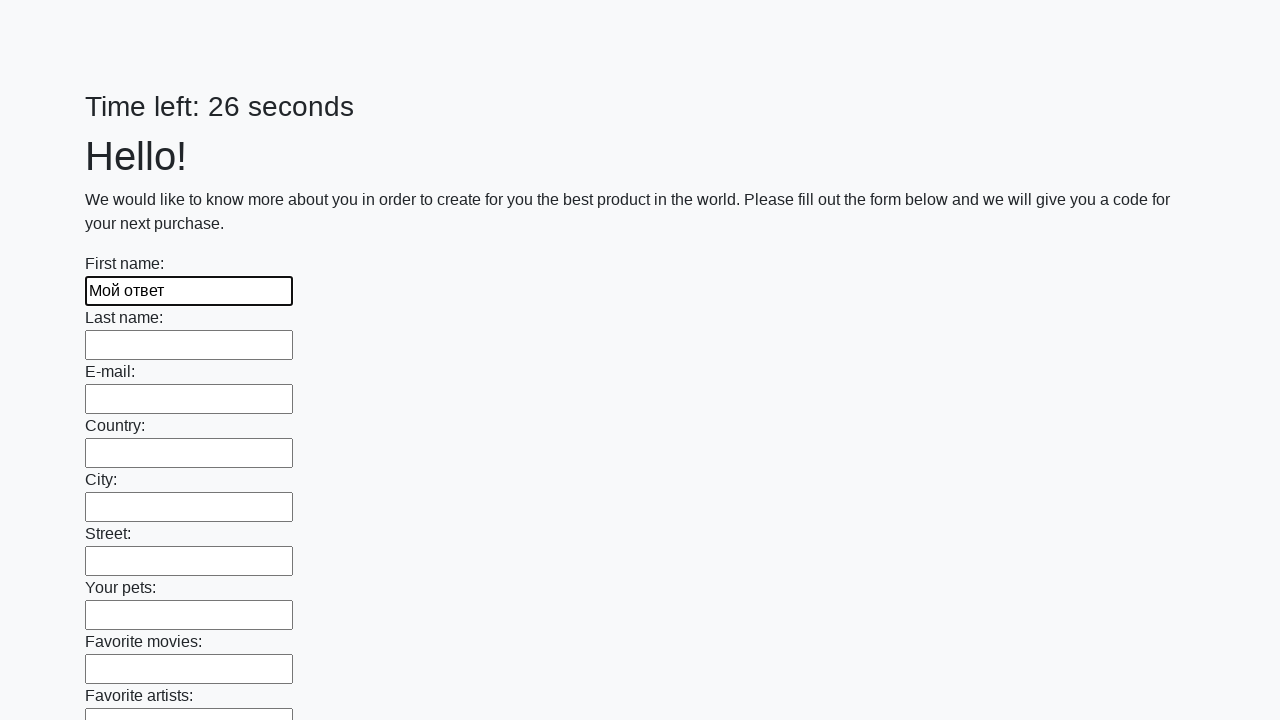

Filled text input field 2 of 100 with 'Мой ответ' on input[type='text'] >> nth=1
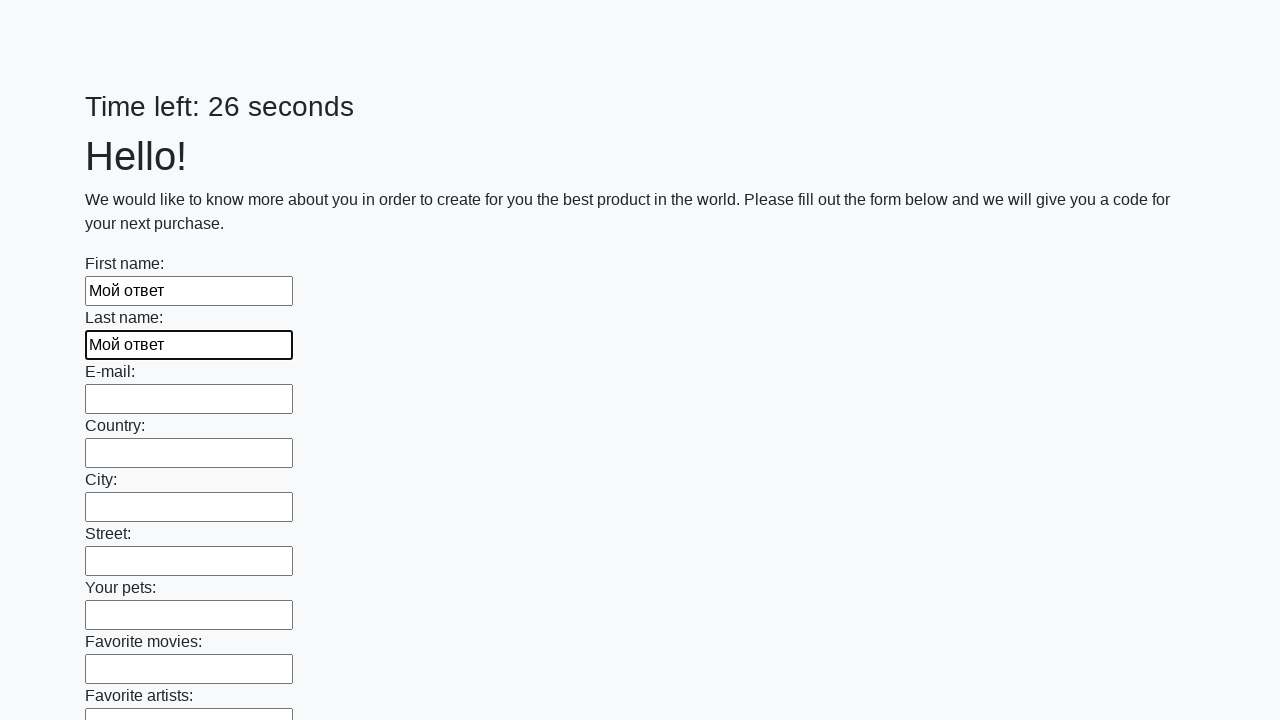

Filled text input field 3 of 100 with 'Мой ответ' on input[type='text'] >> nth=2
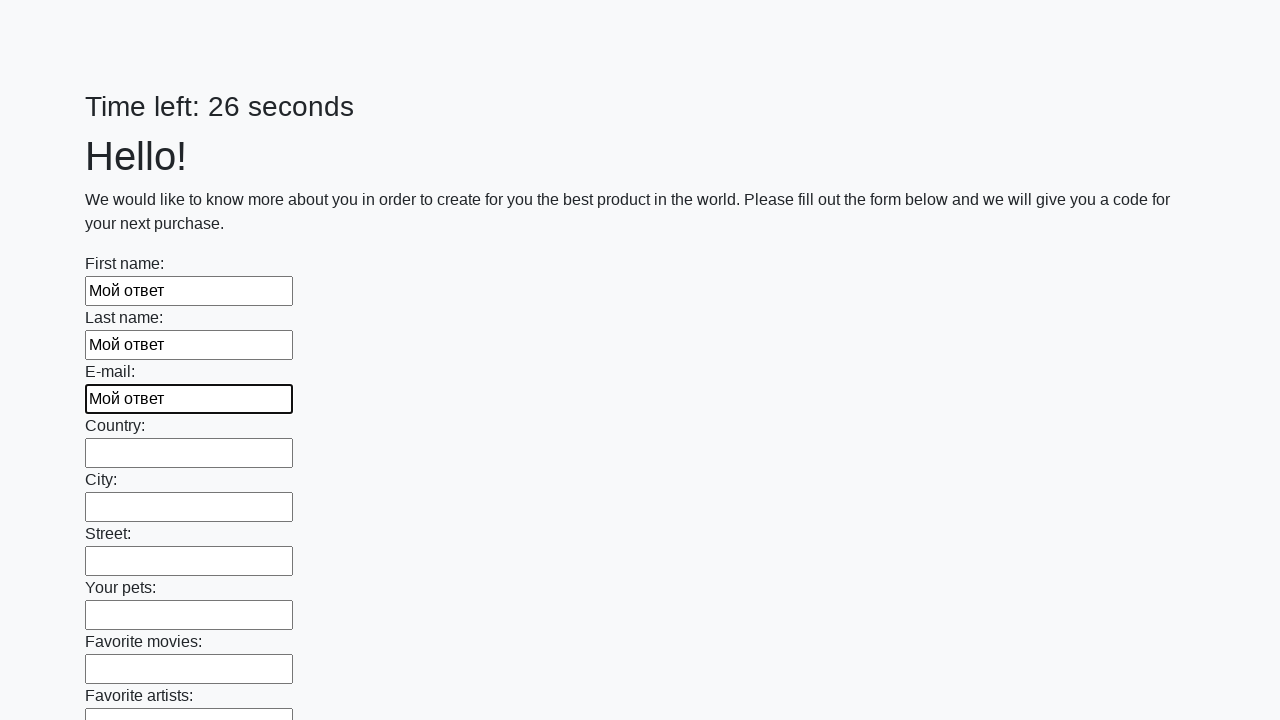

Filled text input field 4 of 100 with 'Мой ответ' on input[type='text'] >> nth=3
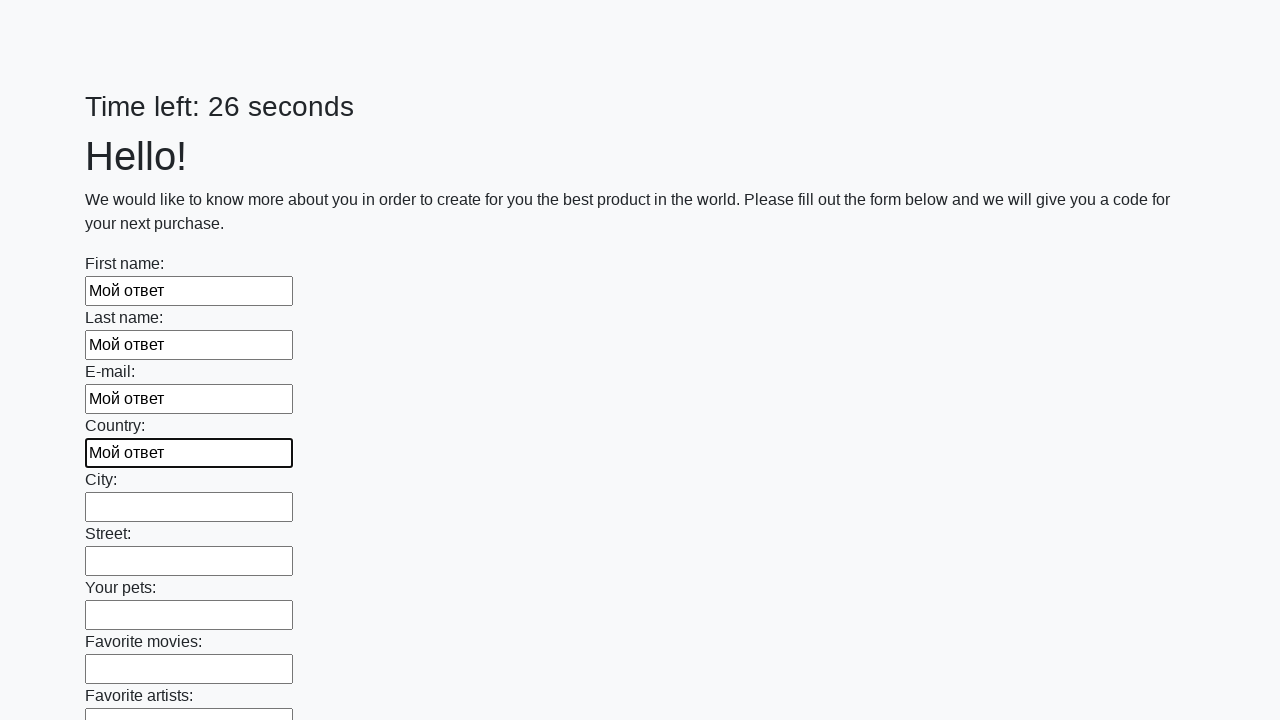

Filled text input field 5 of 100 with 'Мой ответ' on input[type='text'] >> nth=4
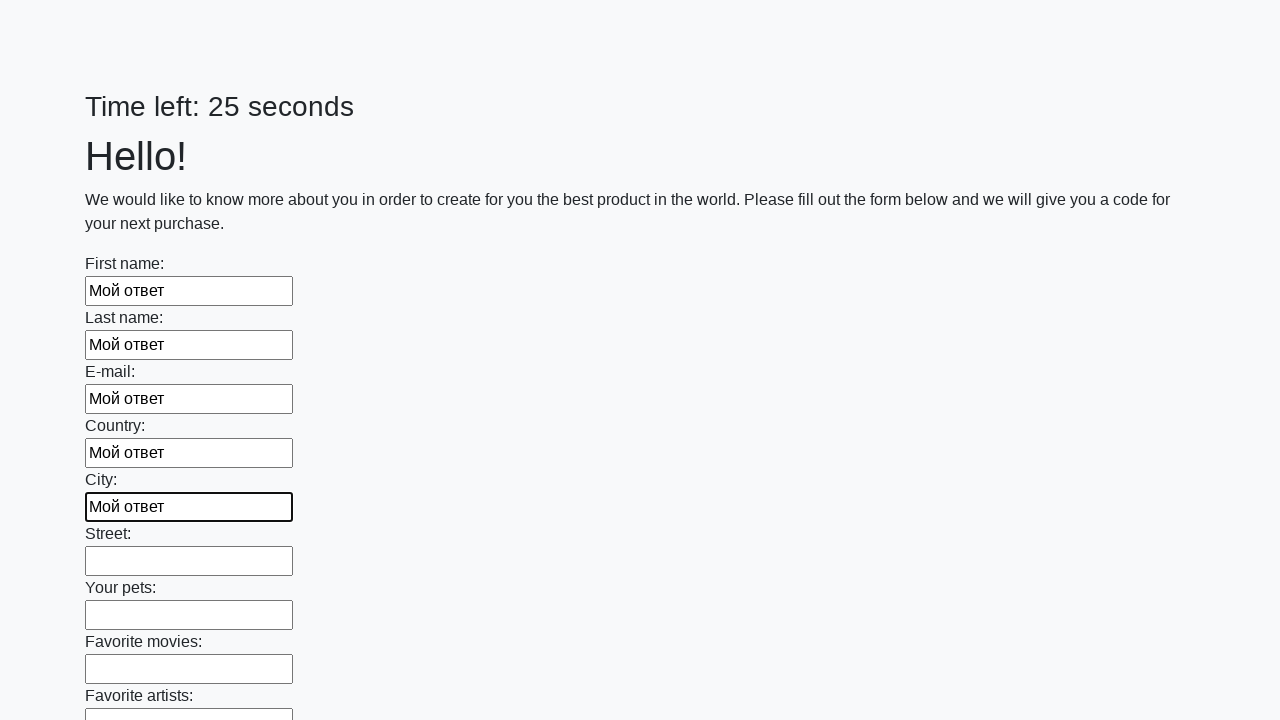

Filled text input field 6 of 100 with 'Мой ответ' on input[type='text'] >> nth=5
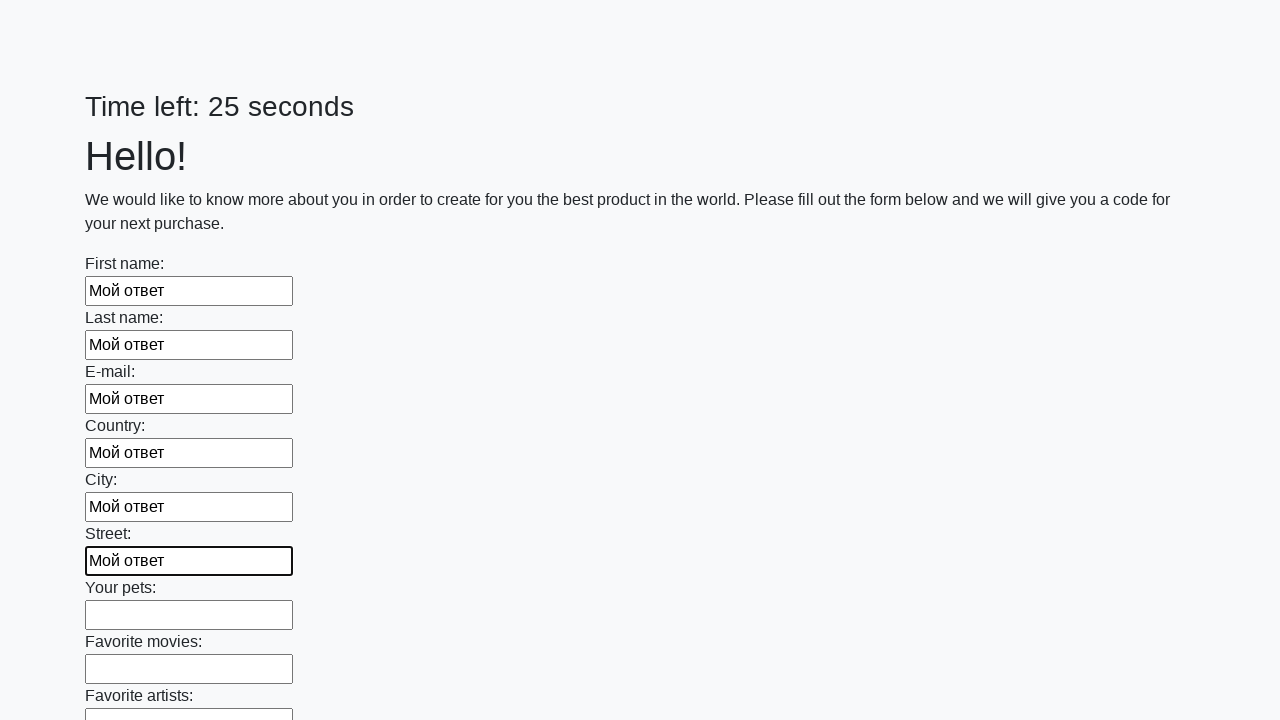

Filled text input field 7 of 100 with 'Мой ответ' on input[type='text'] >> nth=6
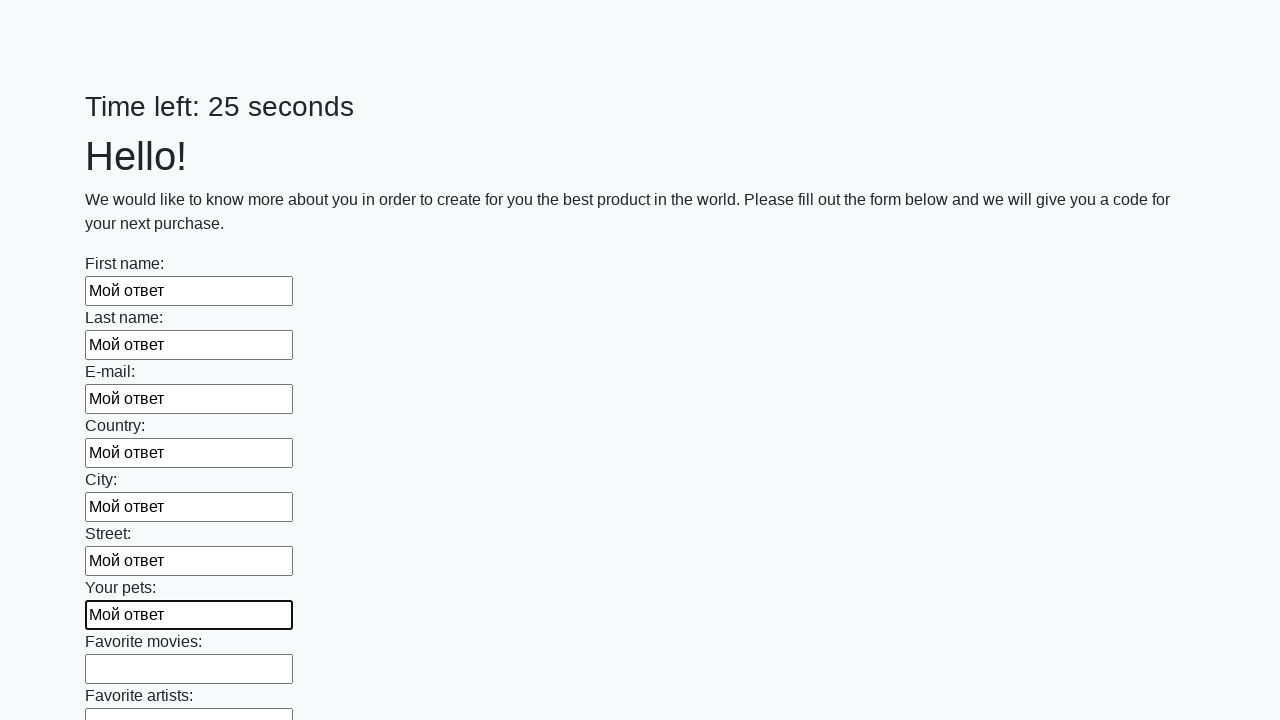

Filled text input field 8 of 100 with 'Мой ответ' on input[type='text'] >> nth=7
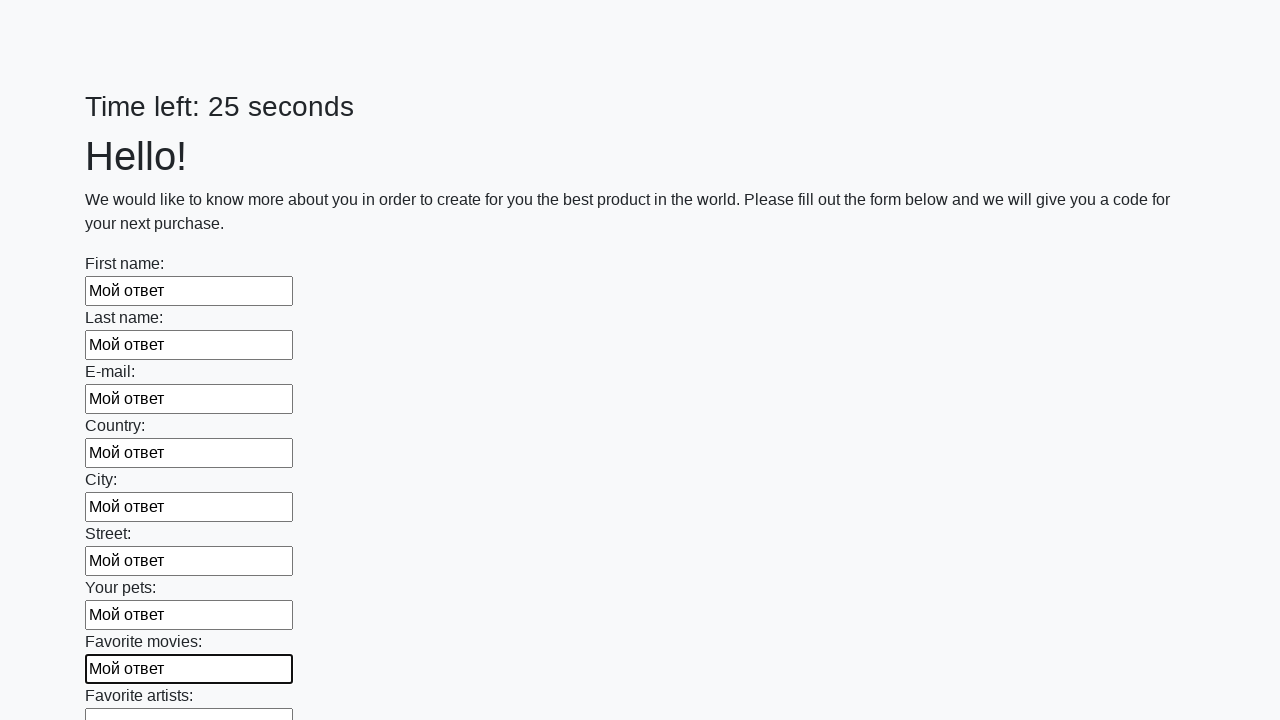

Filled text input field 9 of 100 with 'Мой ответ' on input[type='text'] >> nth=8
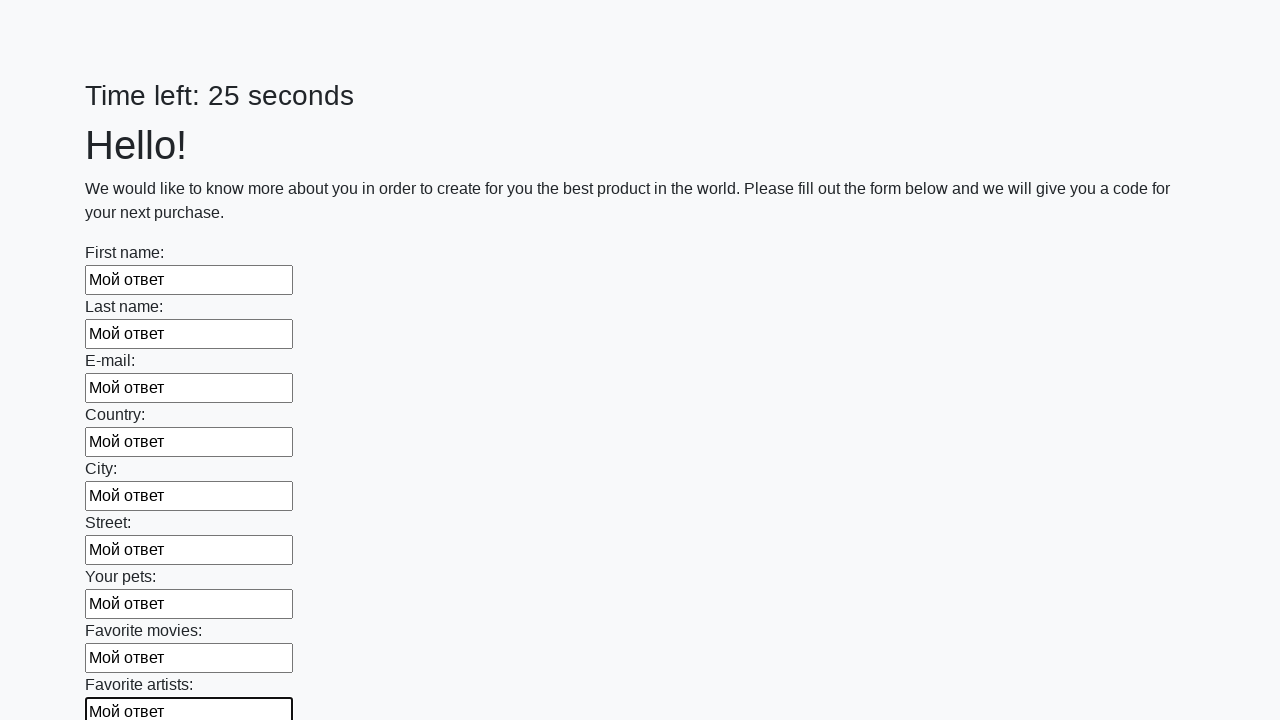

Filled text input field 10 of 100 with 'Мой ответ' on input[type='text'] >> nth=9
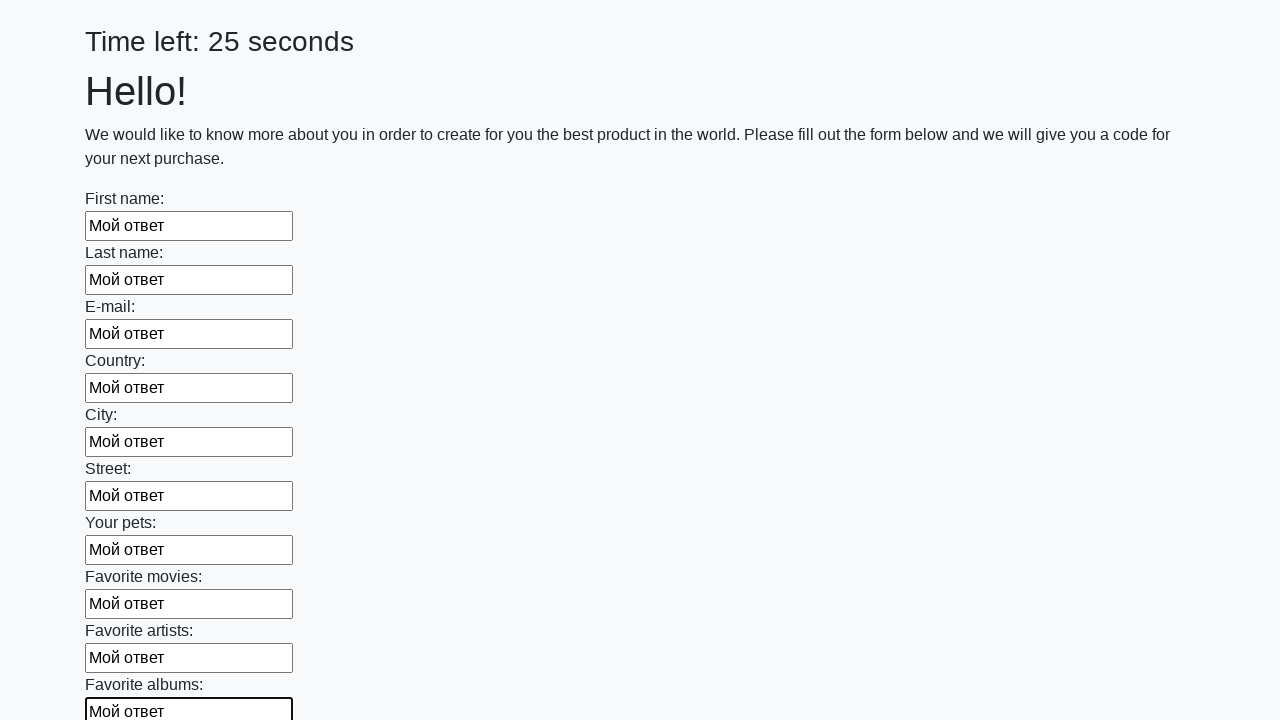

Filled text input field 11 of 100 with 'Мой ответ' on input[type='text'] >> nth=10
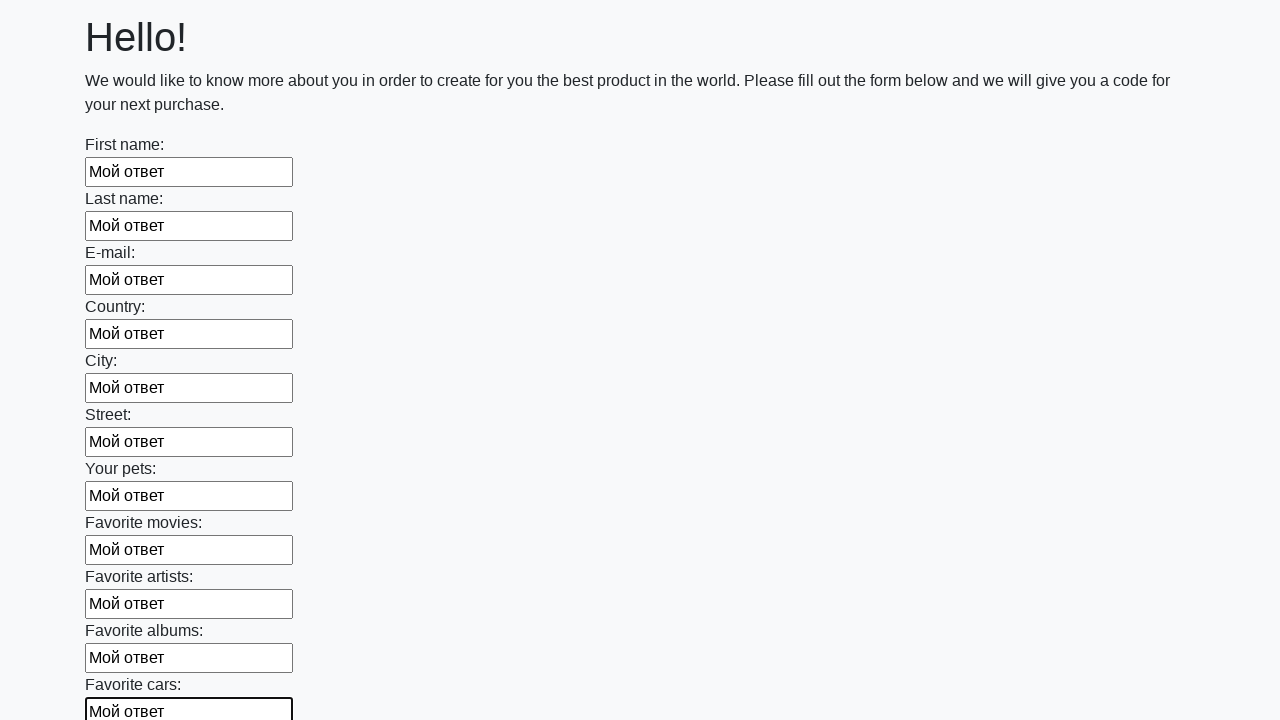

Filled text input field 12 of 100 with 'Мой ответ' on input[type='text'] >> nth=11
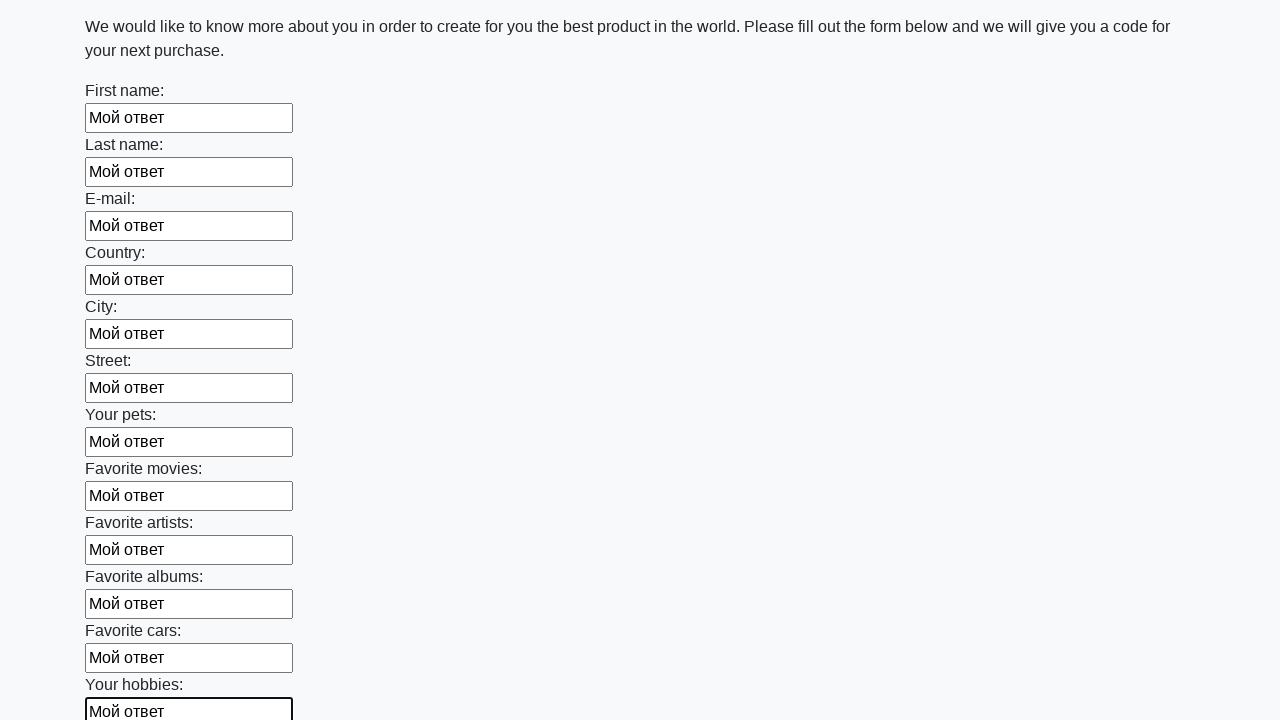

Filled text input field 13 of 100 with 'Мой ответ' on input[type='text'] >> nth=12
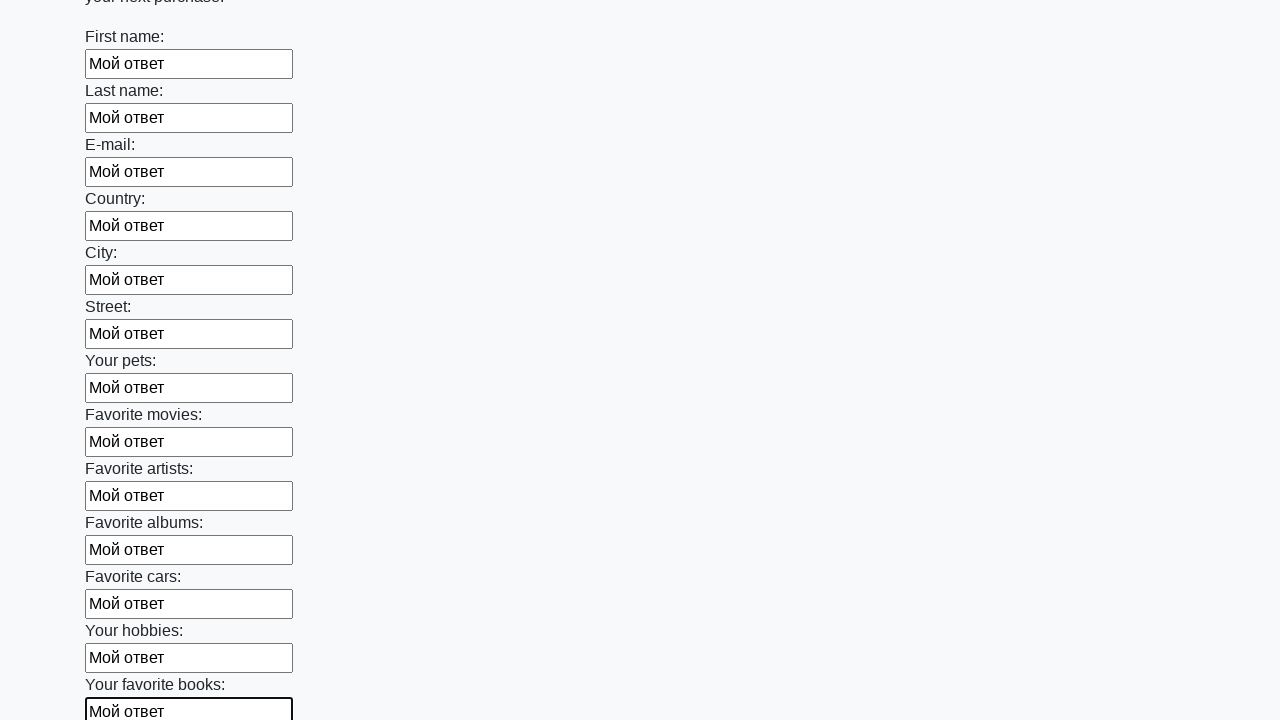

Filled text input field 14 of 100 with 'Мой ответ' on input[type='text'] >> nth=13
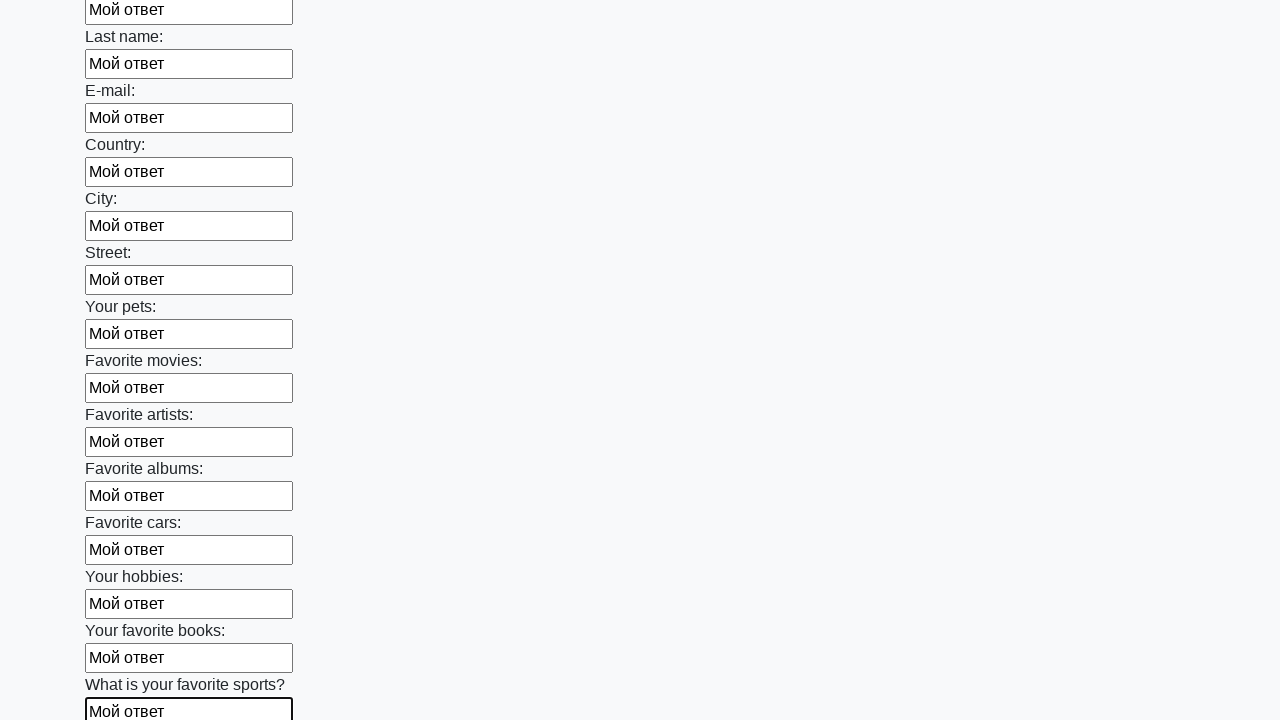

Filled text input field 15 of 100 with 'Мой ответ' on input[type='text'] >> nth=14
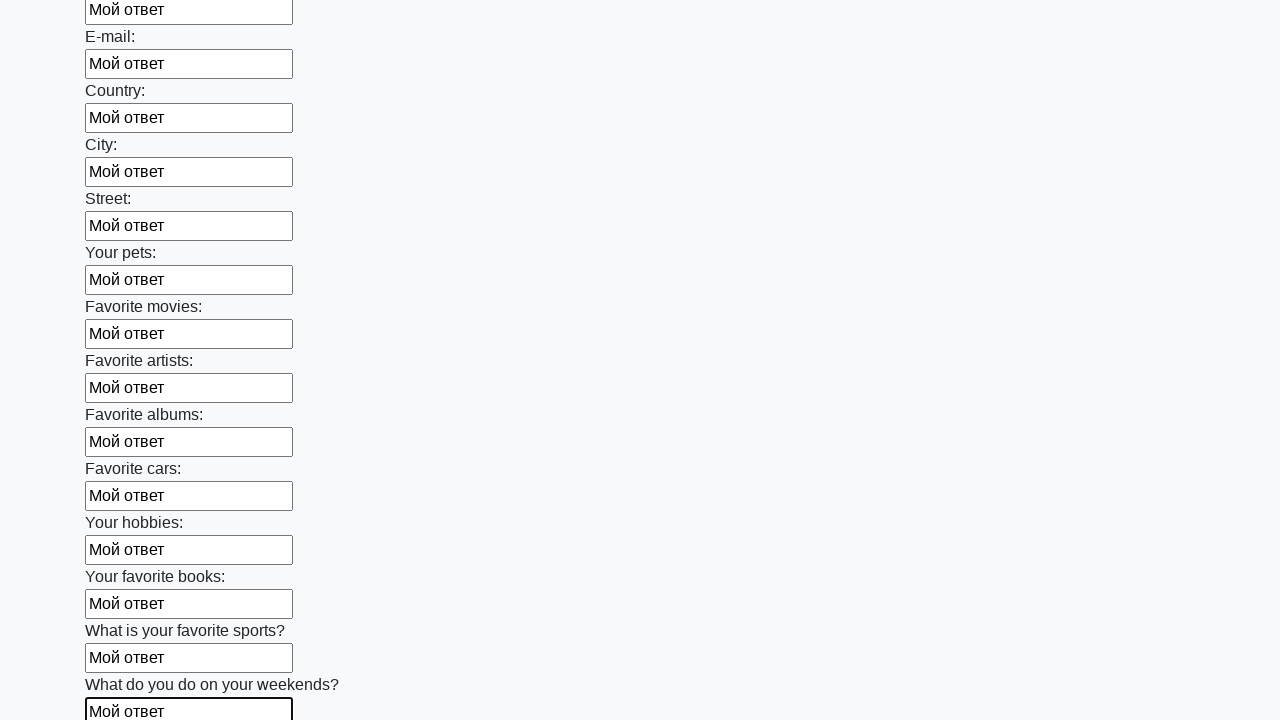

Filled text input field 16 of 100 with 'Мой ответ' on input[type='text'] >> nth=15
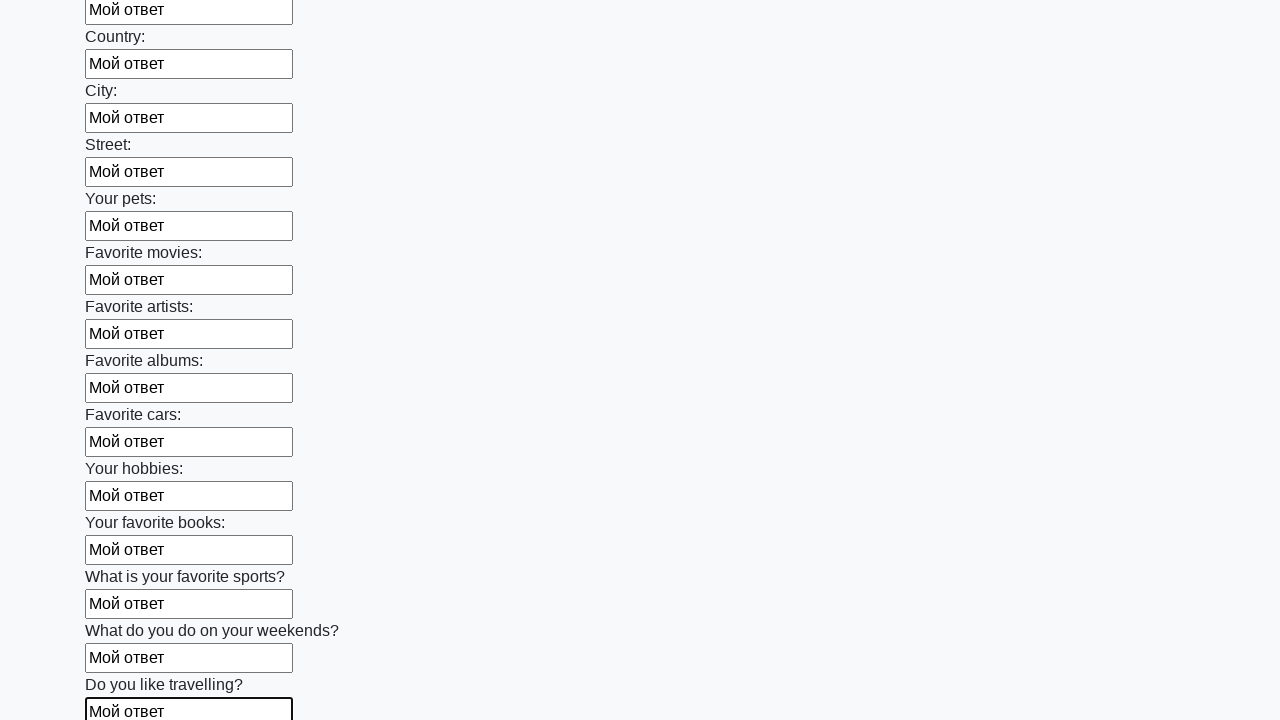

Filled text input field 17 of 100 with 'Мой ответ' on input[type='text'] >> nth=16
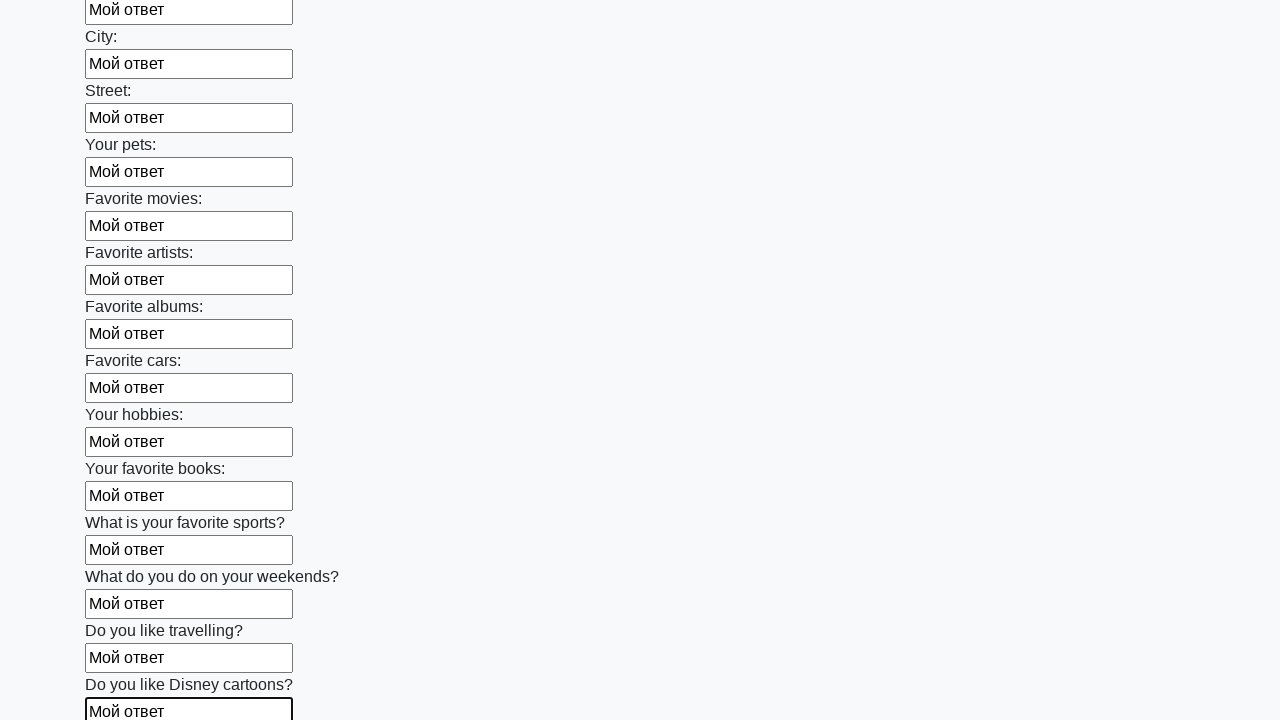

Filled text input field 18 of 100 with 'Мой ответ' on input[type='text'] >> nth=17
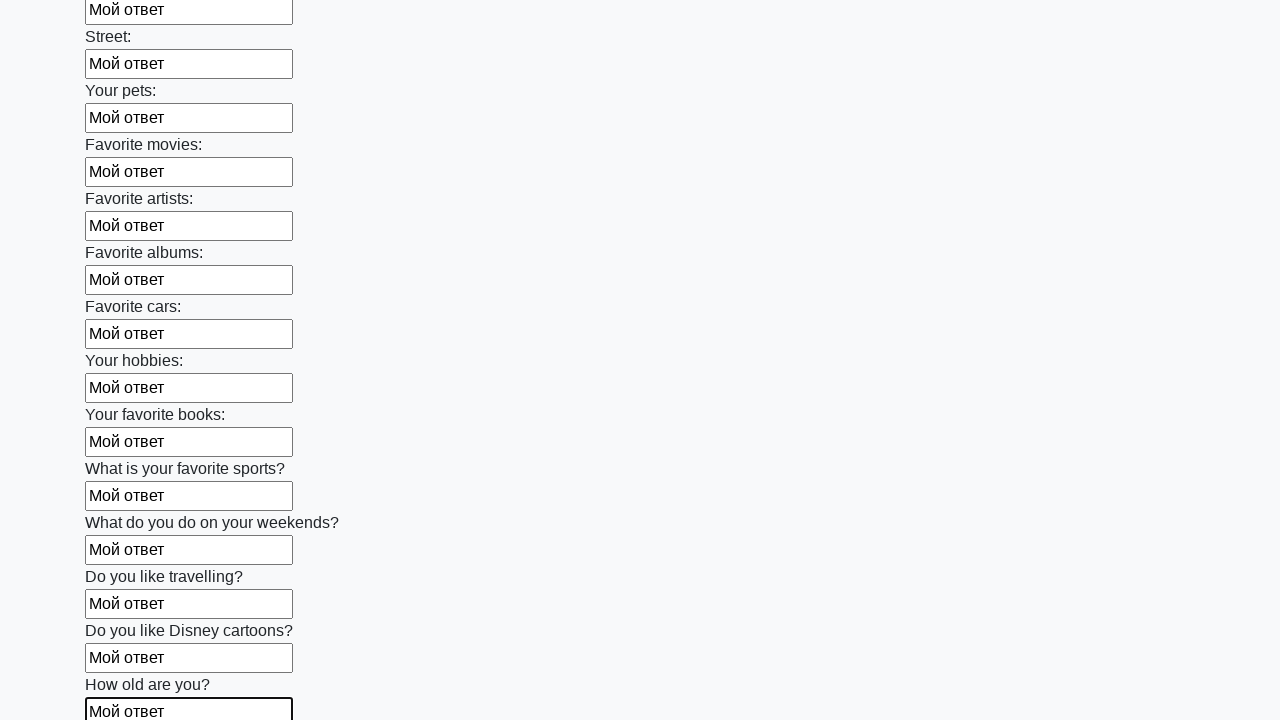

Filled text input field 19 of 100 with 'Мой ответ' on input[type='text'] >> nth=18
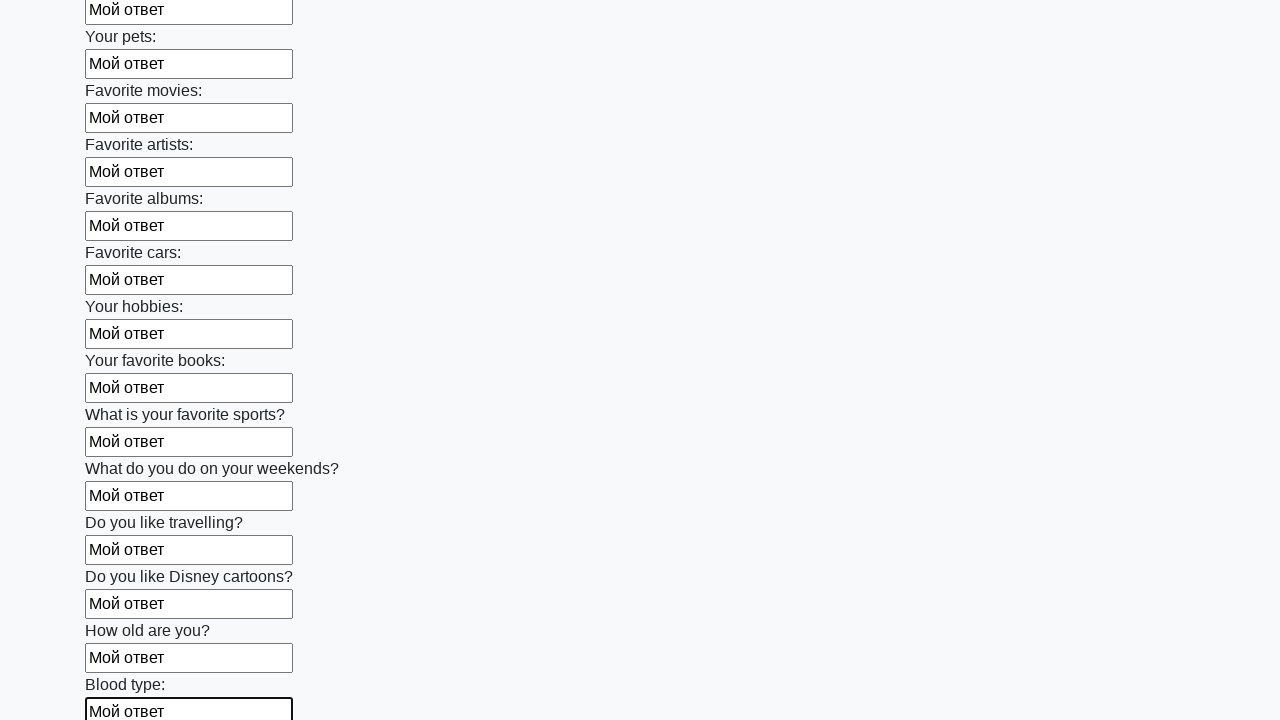

Filled text input field 20 of 100 with 'Мой ответ' on input[type='text'] >> nth=19
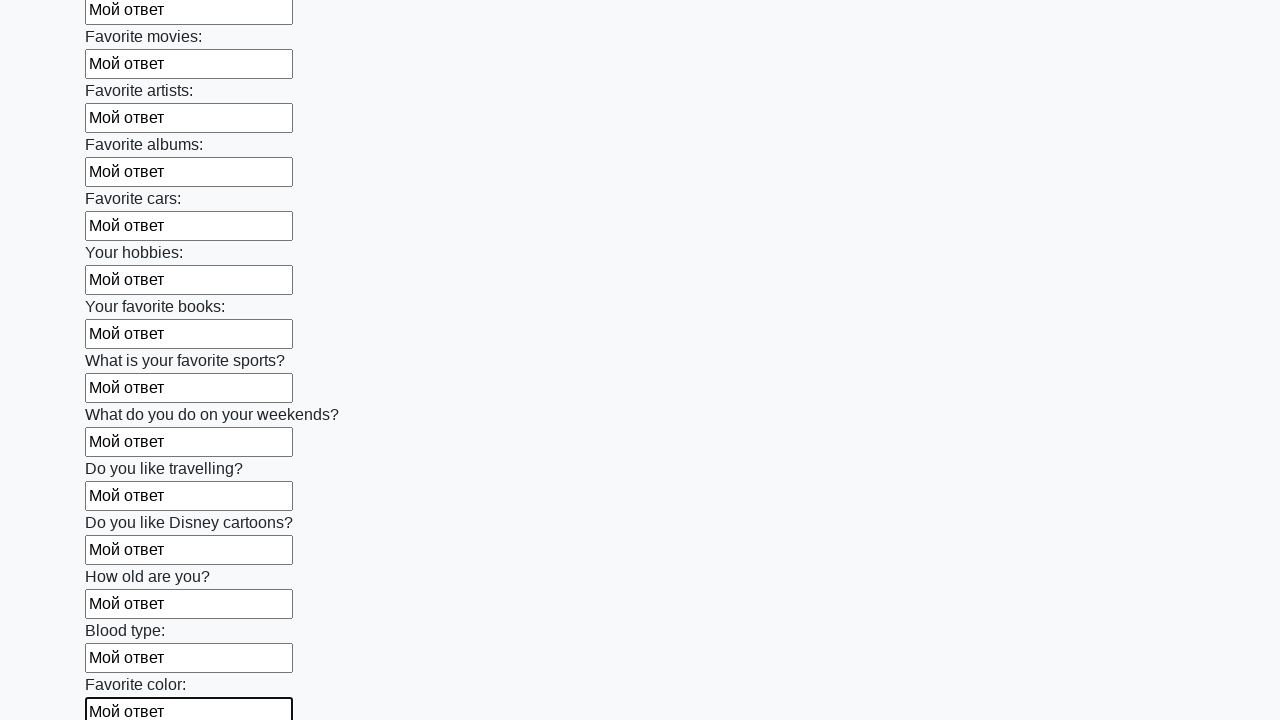

Filled text input field 21 of 100 with 'Мой ответ' on input[type='text'] >> nth=20
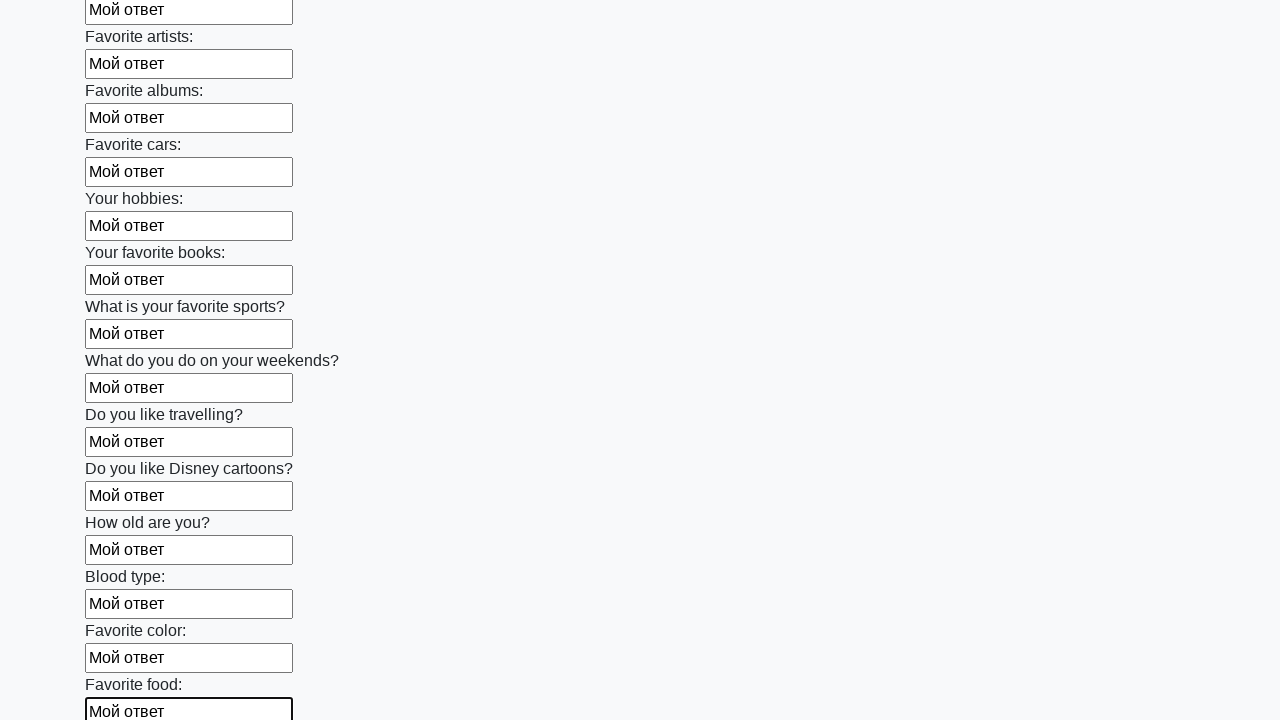

Filled text input field 22 of 100 with 'Мой ответ' on input[type='text'] >> nth=21
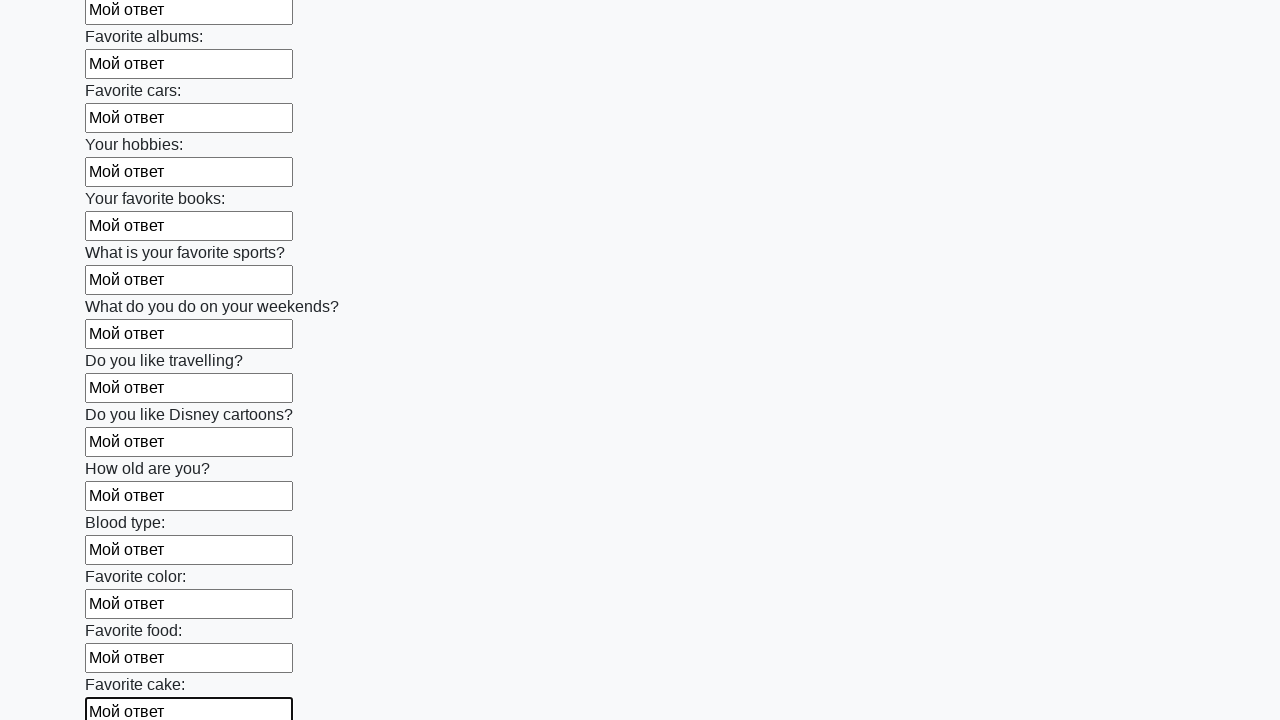

Filled text input field 23 of 100 with 'Мой ответ' on input[type='text'] >> nth=22
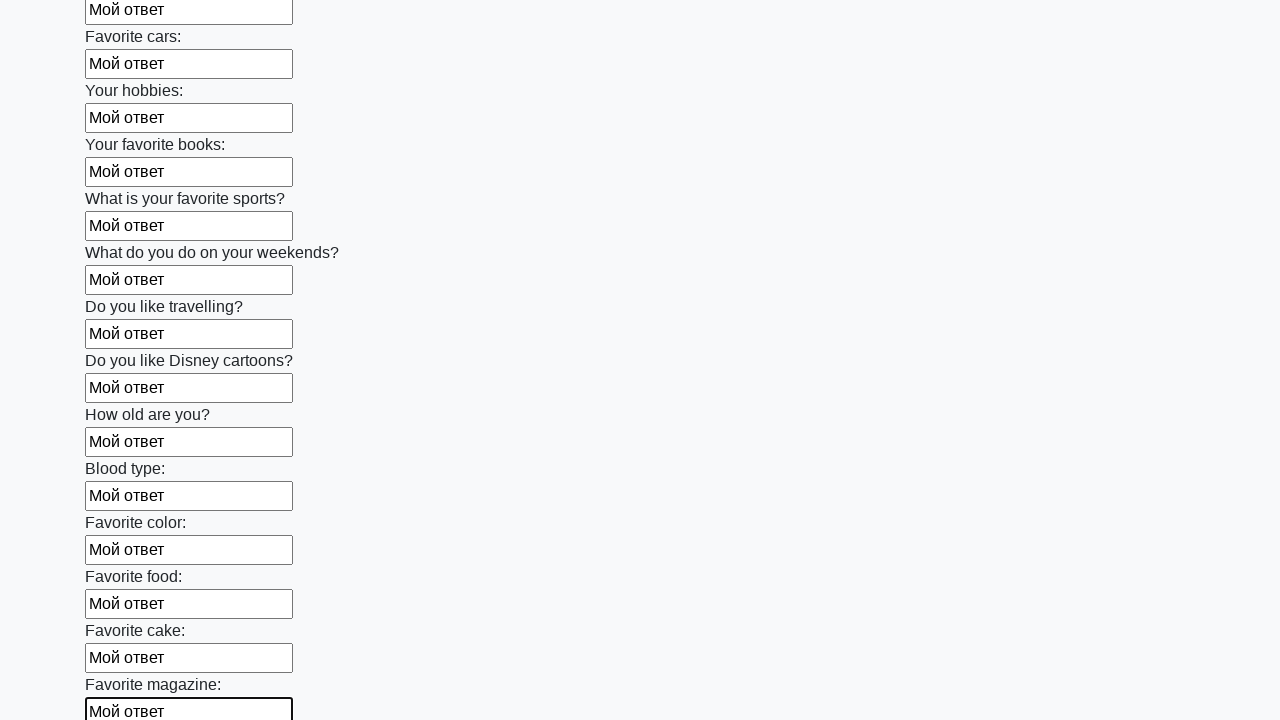

Filled text input field 24 of 100 with 'Мой ответ' on input[type='text'] >> nth=23
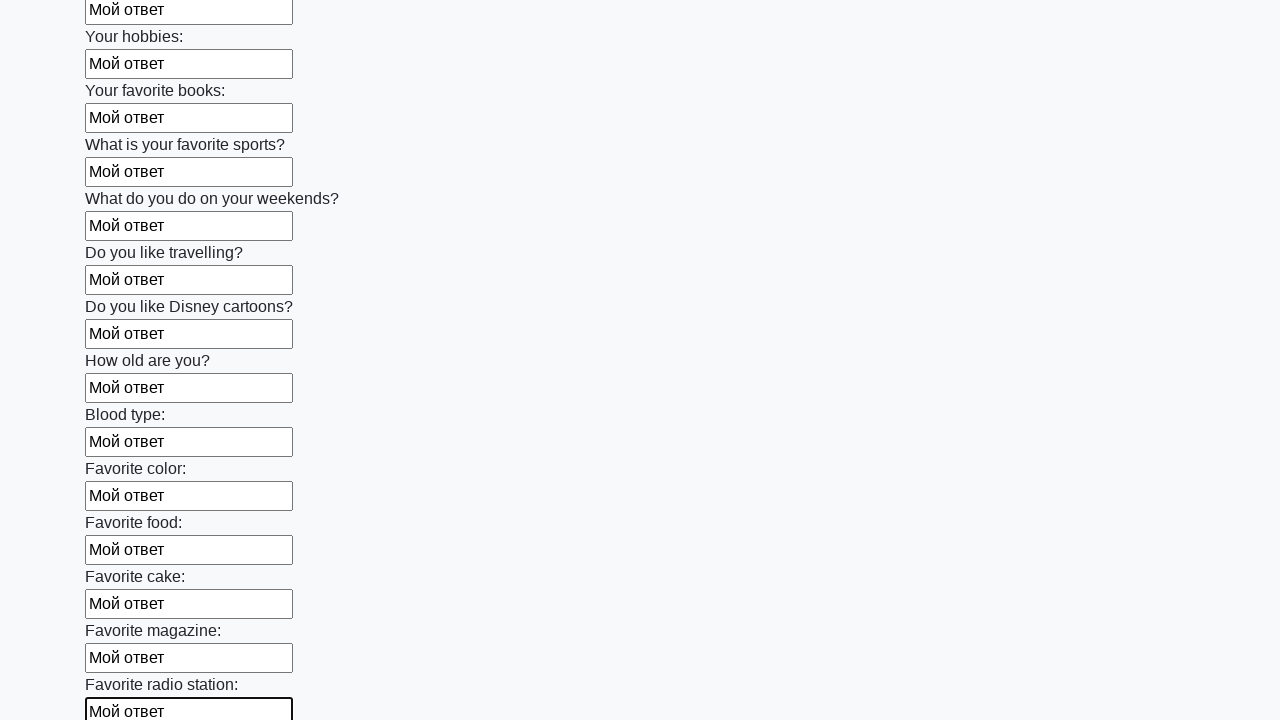

Filled text input field 25 of 100 with 'Мой ответ' on input[type='text'] >> nth=24
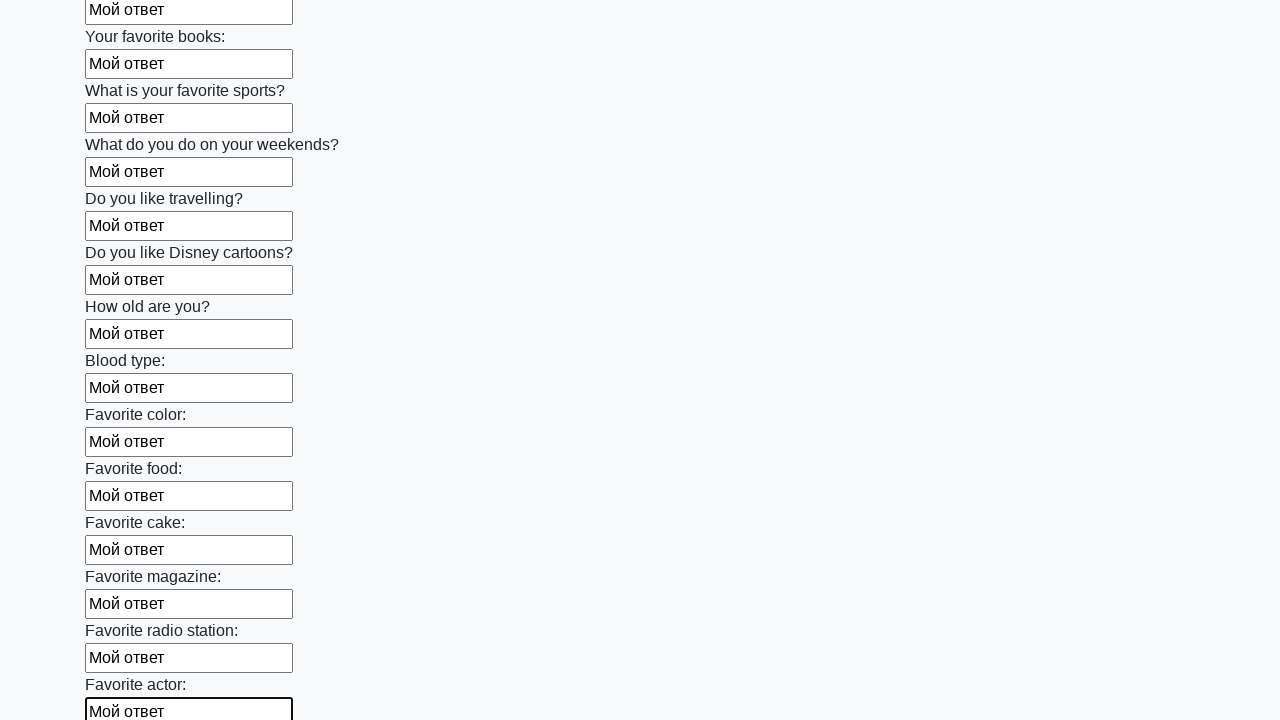

Filled text input field 26 of 100 with 'Мой ответ' on input[type='text'] >> nth=25
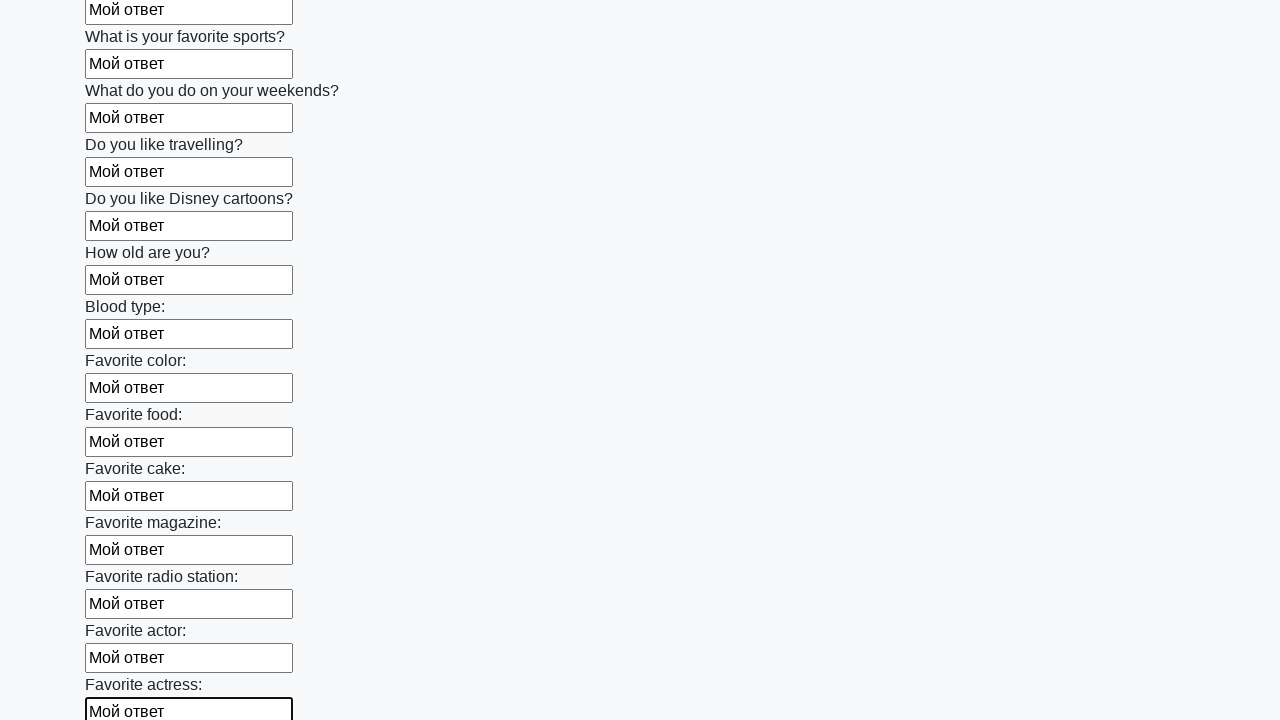

Filled text input field 27 of 100 with 'Мой ответ' on input[type='text'] >> nth=26
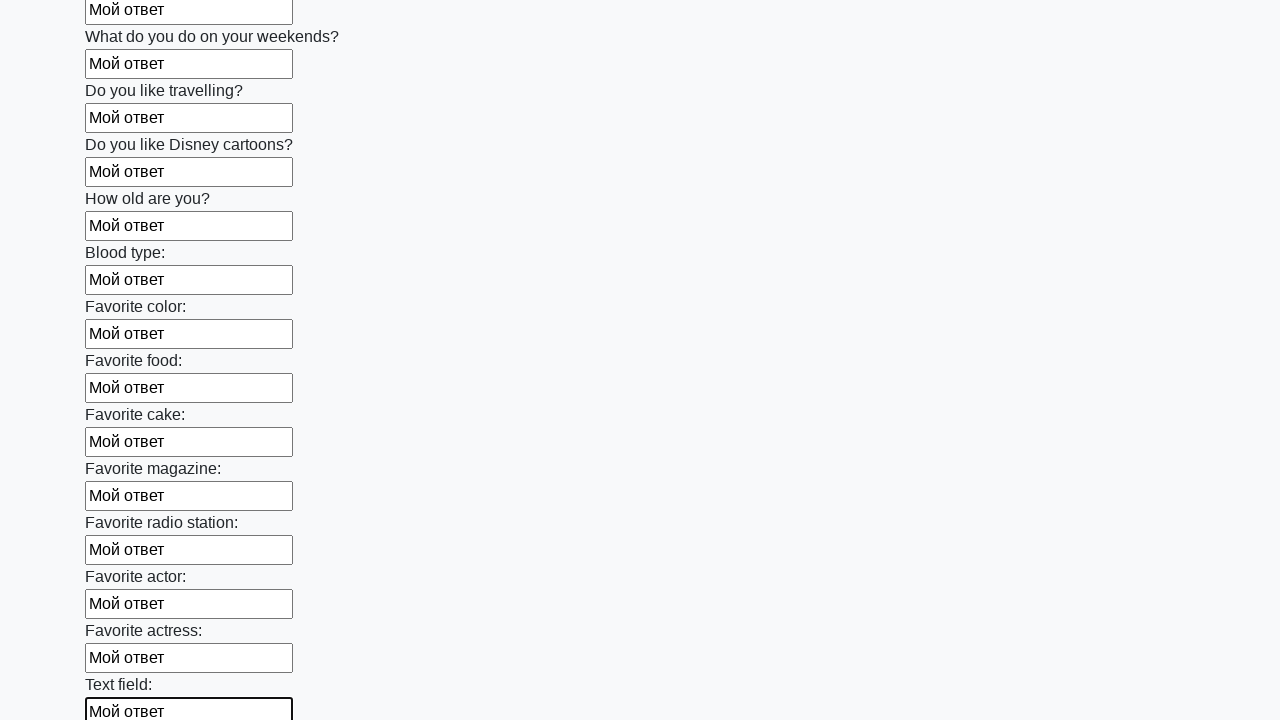

Filled text input field 28 of 100 with 'Мой ответ' on input[type='text'] >> nth=27
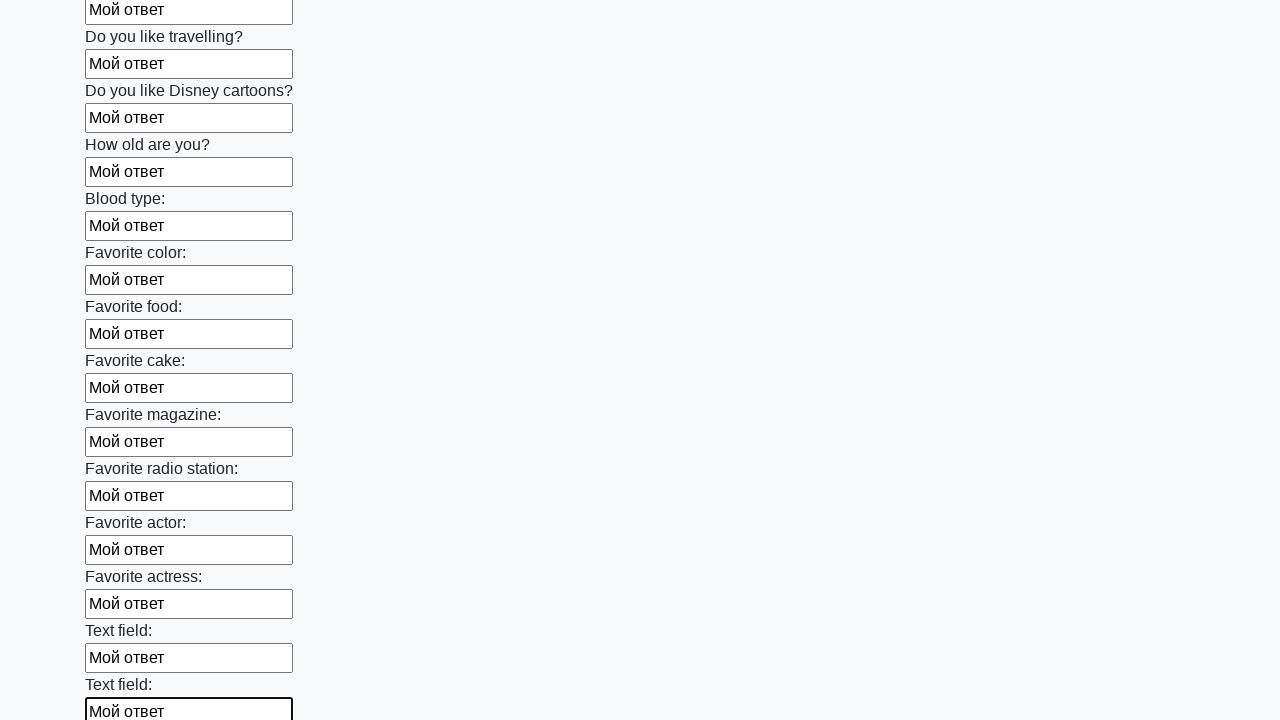

Filled text input field 29 of 100 with 'Мой ответ' on input[type='text'] >> nth=28
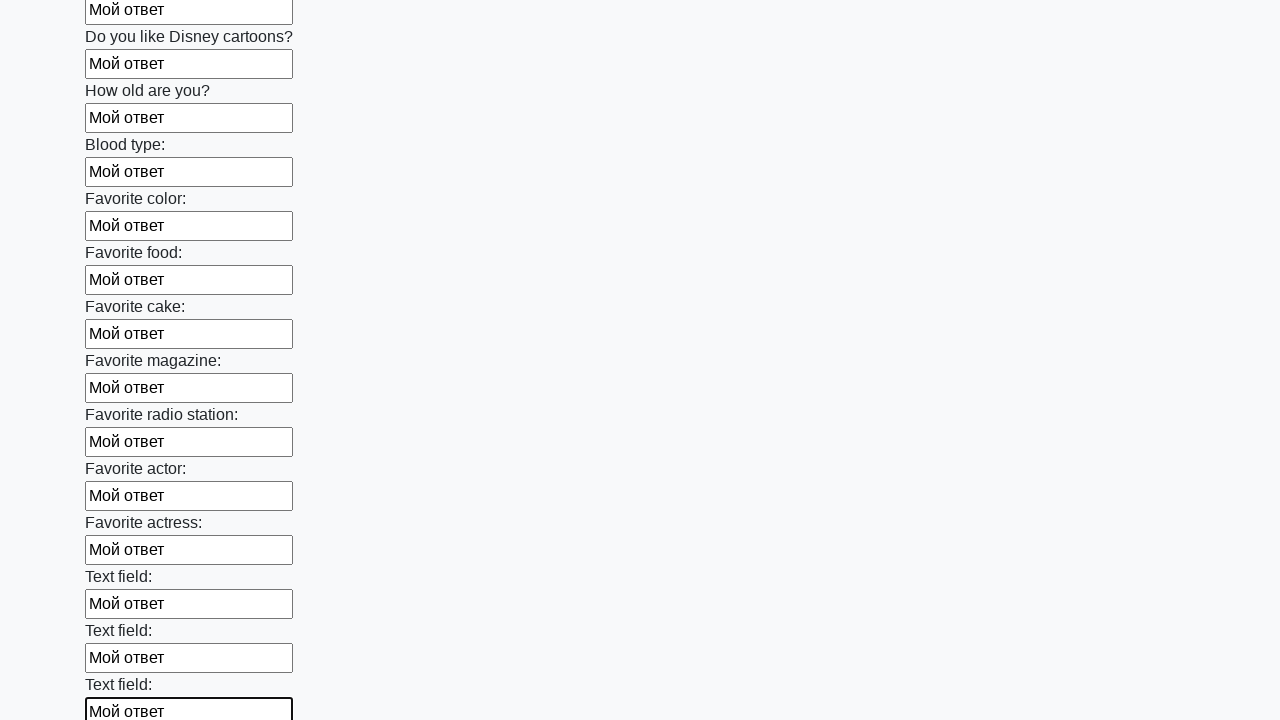

Filled text input field 30 of 100 with 'Мой ответ' on input[type='text'] >> nth=29
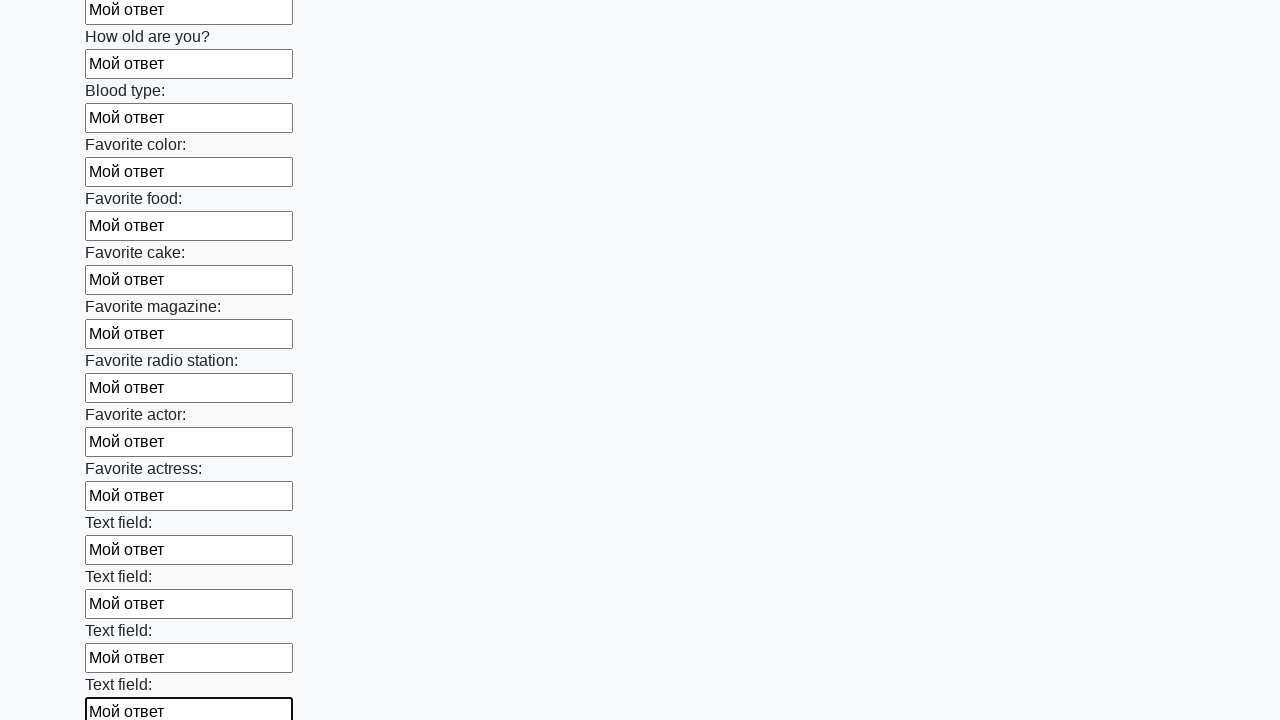

Filled text input field 31 of 100 with 'Мой ответ' on input[type='text'] >> nth=30
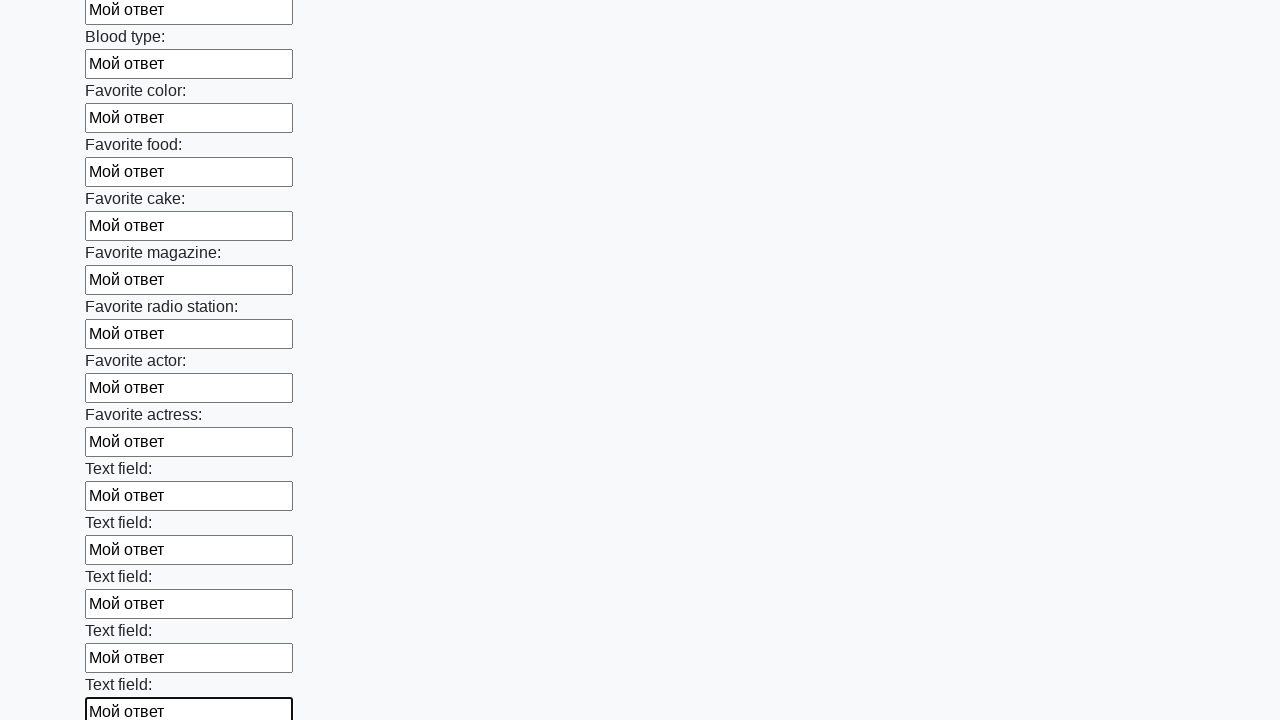

Filled text input field 32 of 100 with 'Мой ответ' on input[type='text'] >> nth=31
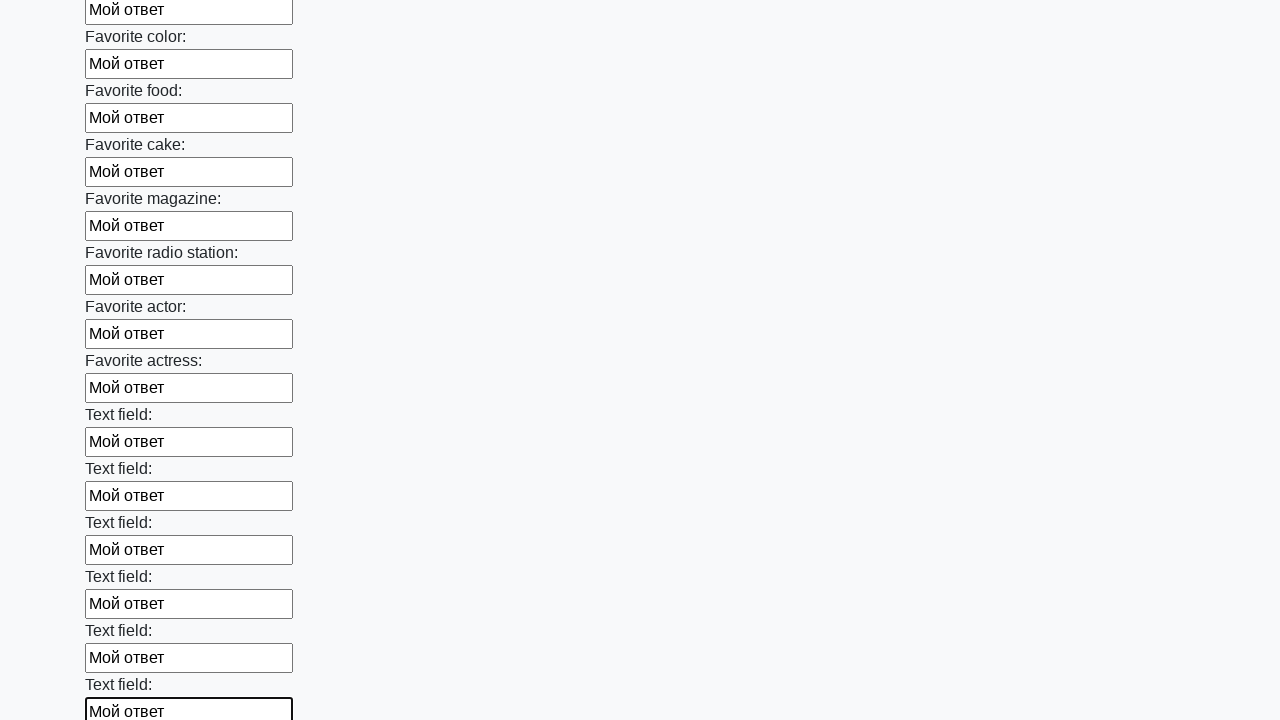

Filled text input field 33 of 100 with 'Мой ответ' on input[type='text'] >> nth=32
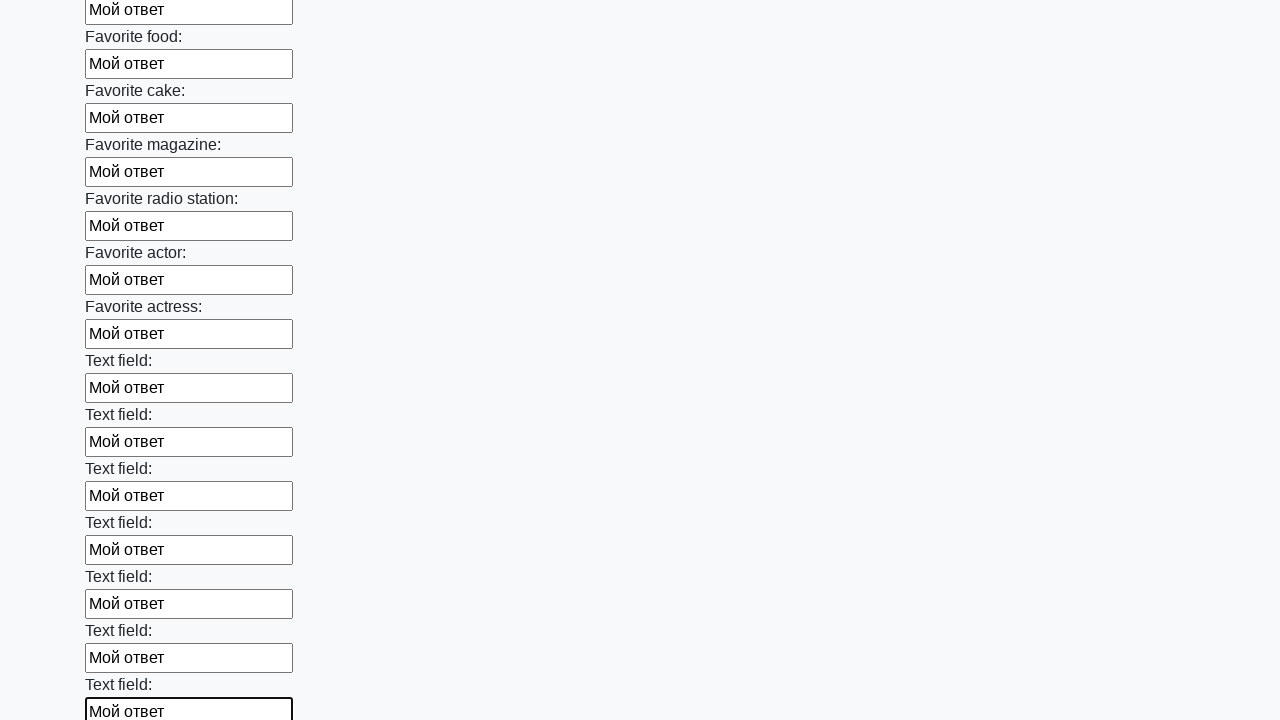

Filled text input field 34 of 100 with 'Мой ответ' on input[type='text'] >> nth=33
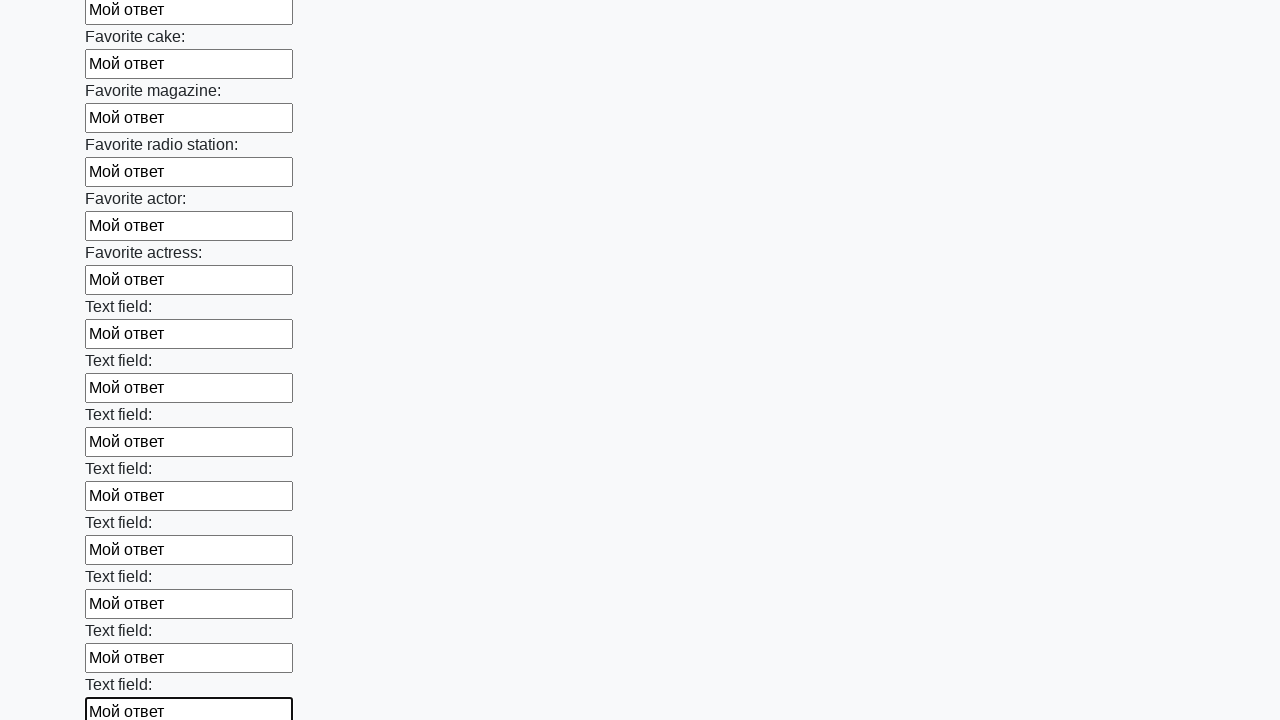

Filled text input field 35 of 100 with 'Мой ответ' on input[type='text'] >> nth=34
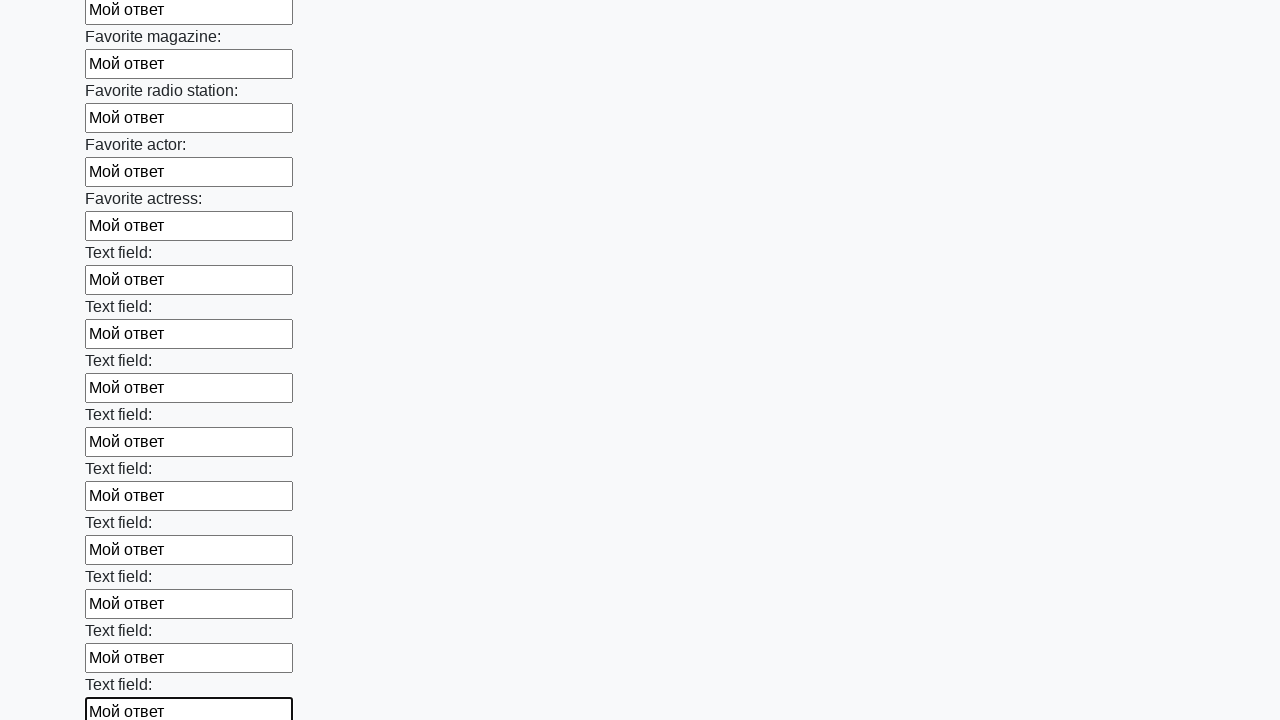

Filled text input field 36 of 100 with 'Мой ответ' on input[type='text'] >> nth=35
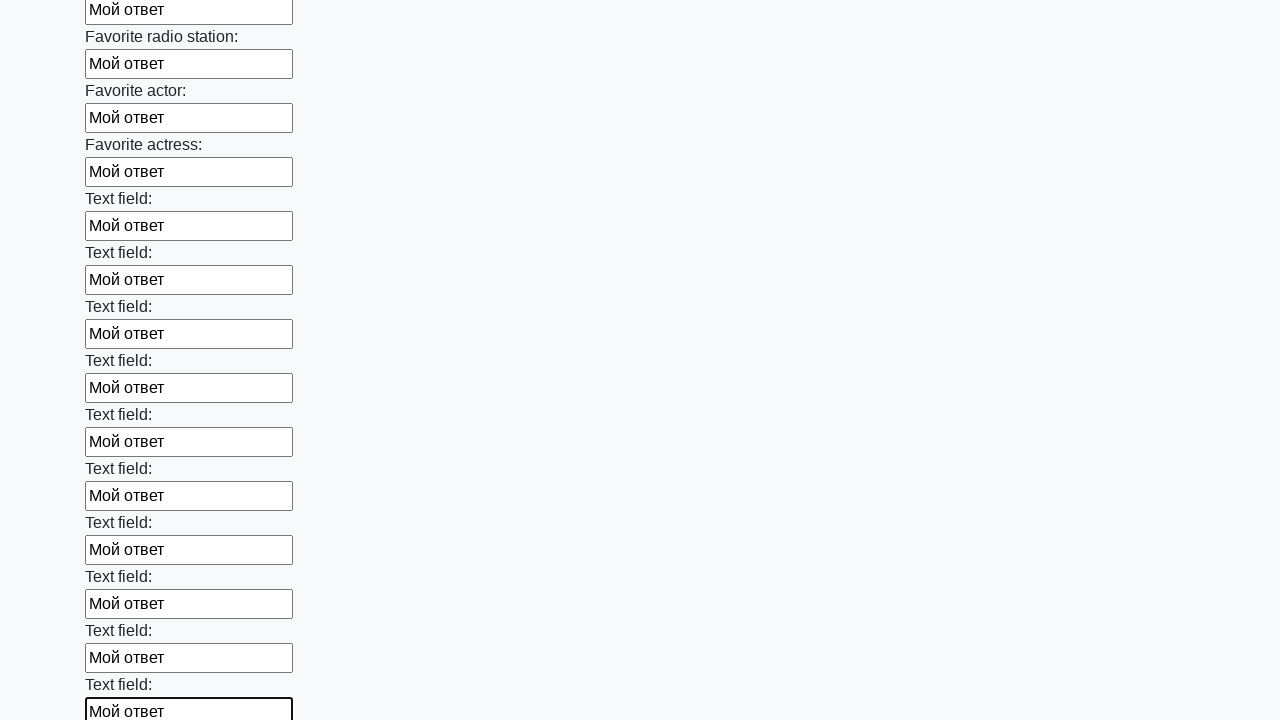

Filled text input field 37 of 100 with 'Мой ответ' on input[type='text'] >> nth=36
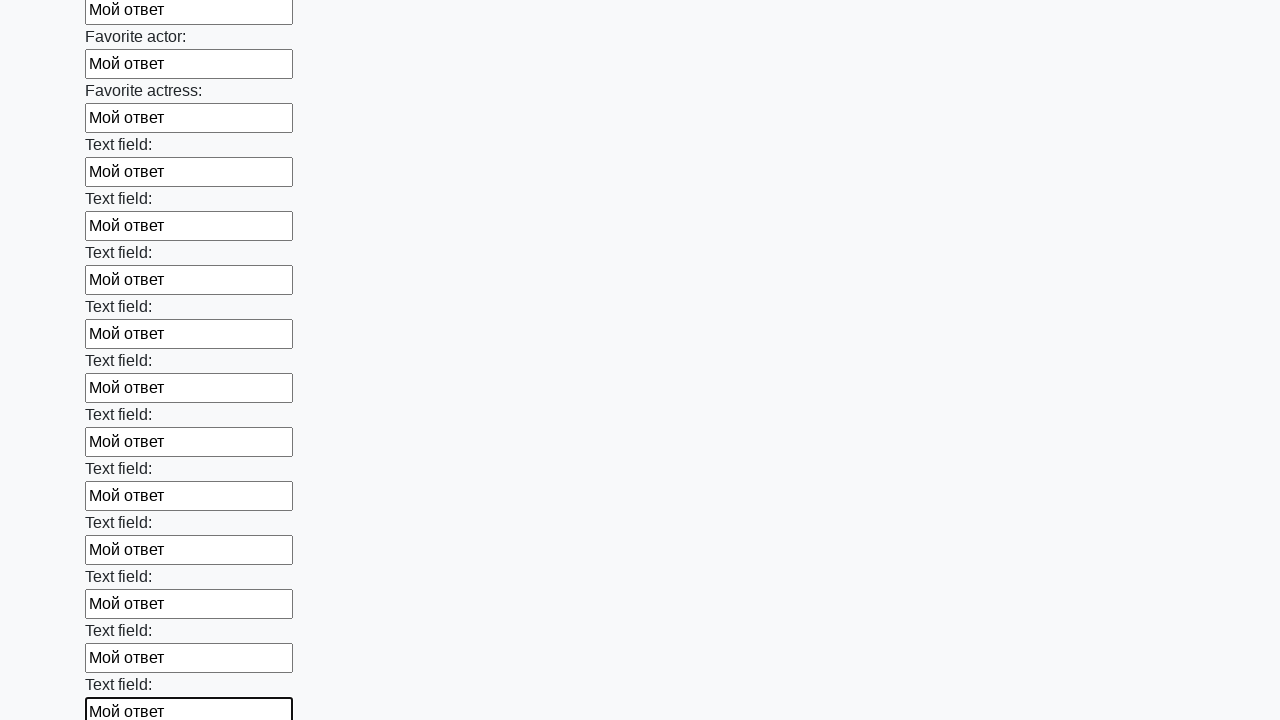

Filled text input field 38 of 100 with 'Мой ответ' on input[type='text'] >> nth=37
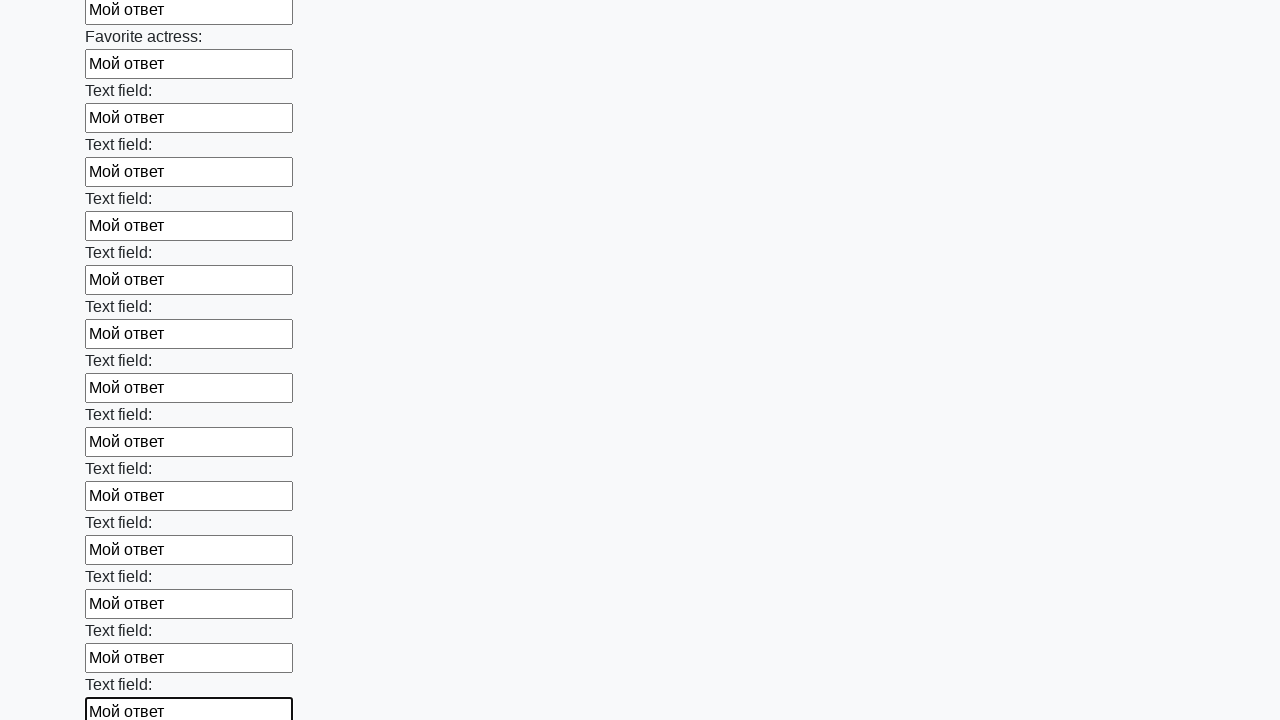

Filled text input field 39 of 100 with 'Мой ответ' on input[type='text'] >> nth=38
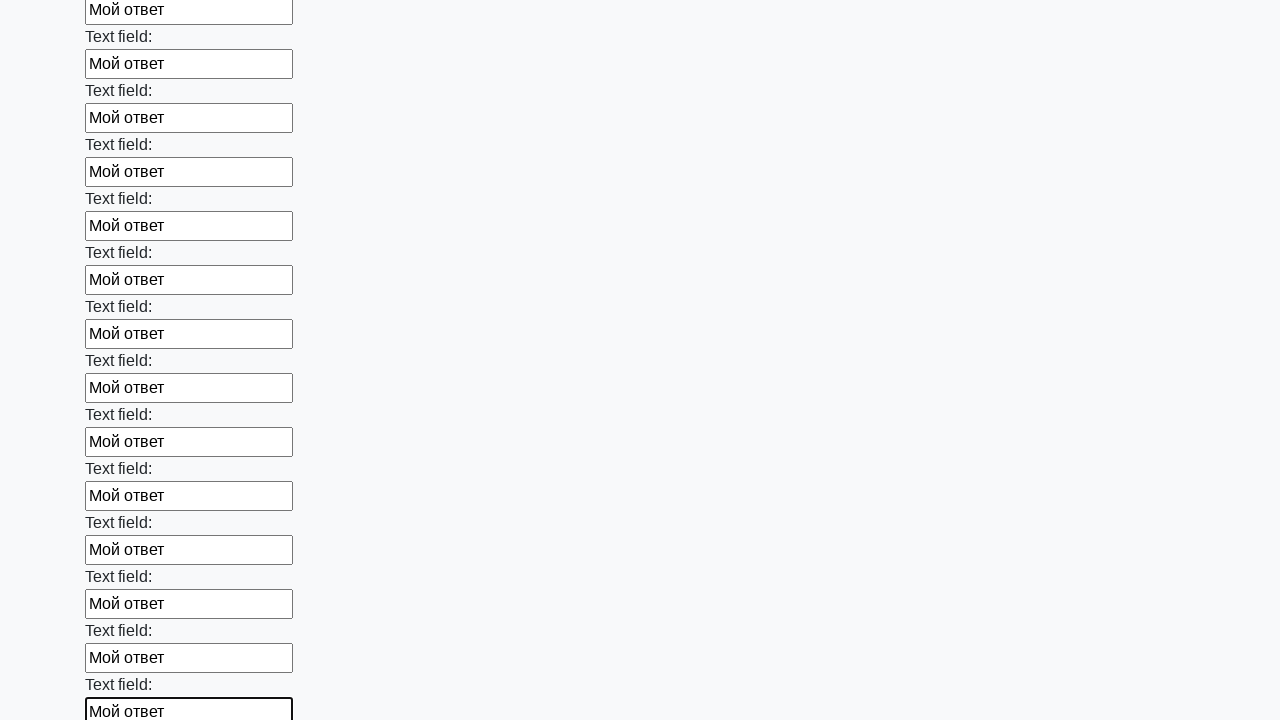

Filled text input field 40 of 100 with 'Мой ответ' on input[type='text'] >> nth=39
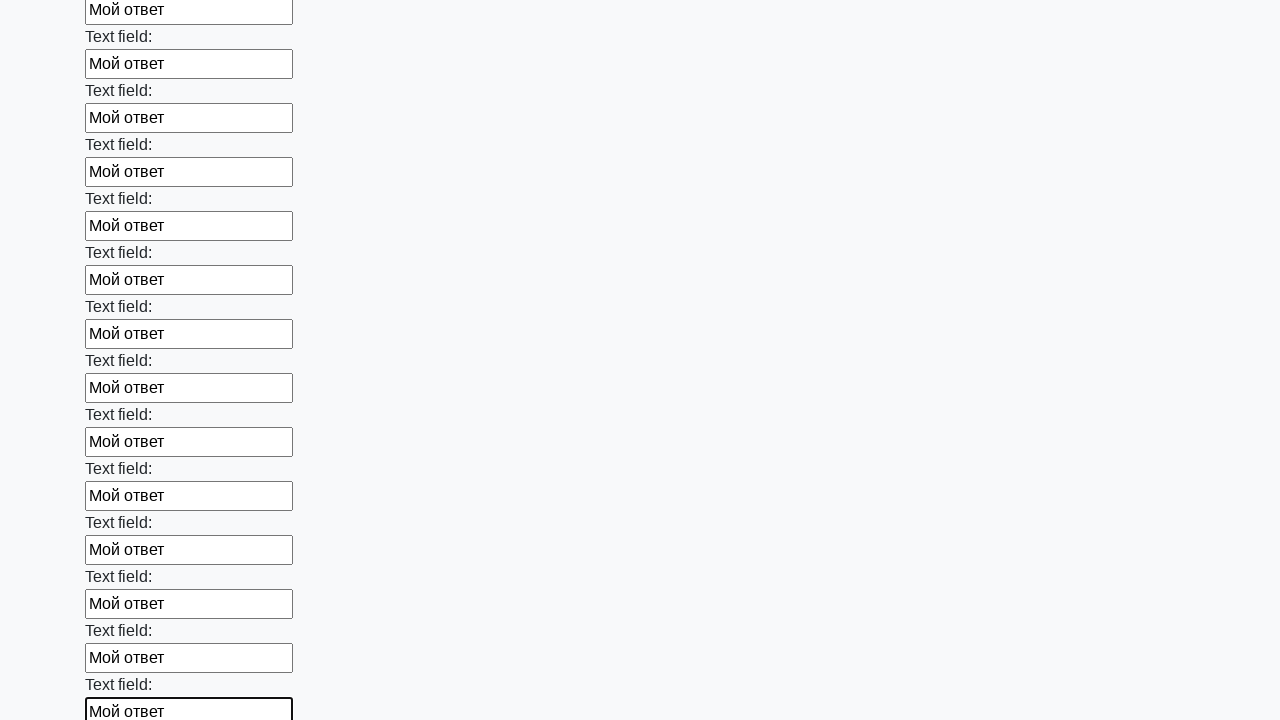

Filled text input field 41 of 100 with 'Мой ответ' on input[type='text'] >> nth=40
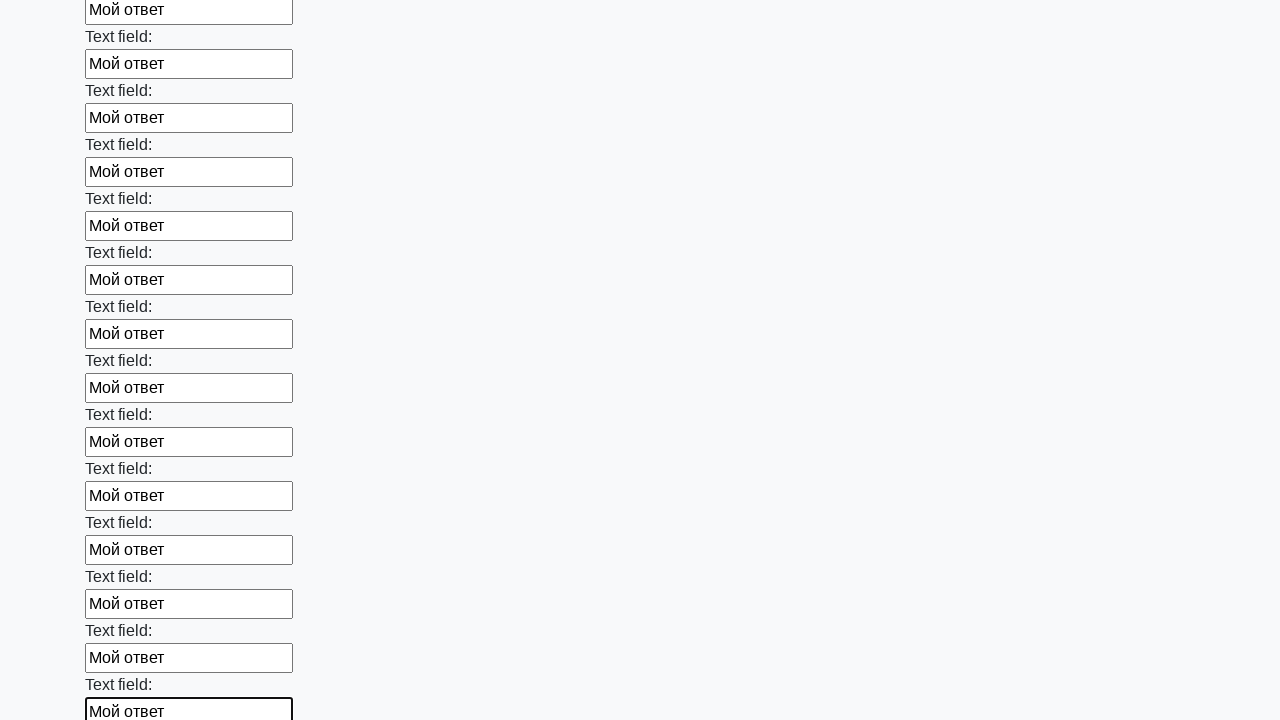

Filled text input field 42 of 100 with 'Мой ответ' on input[type='text'] >> nth=41
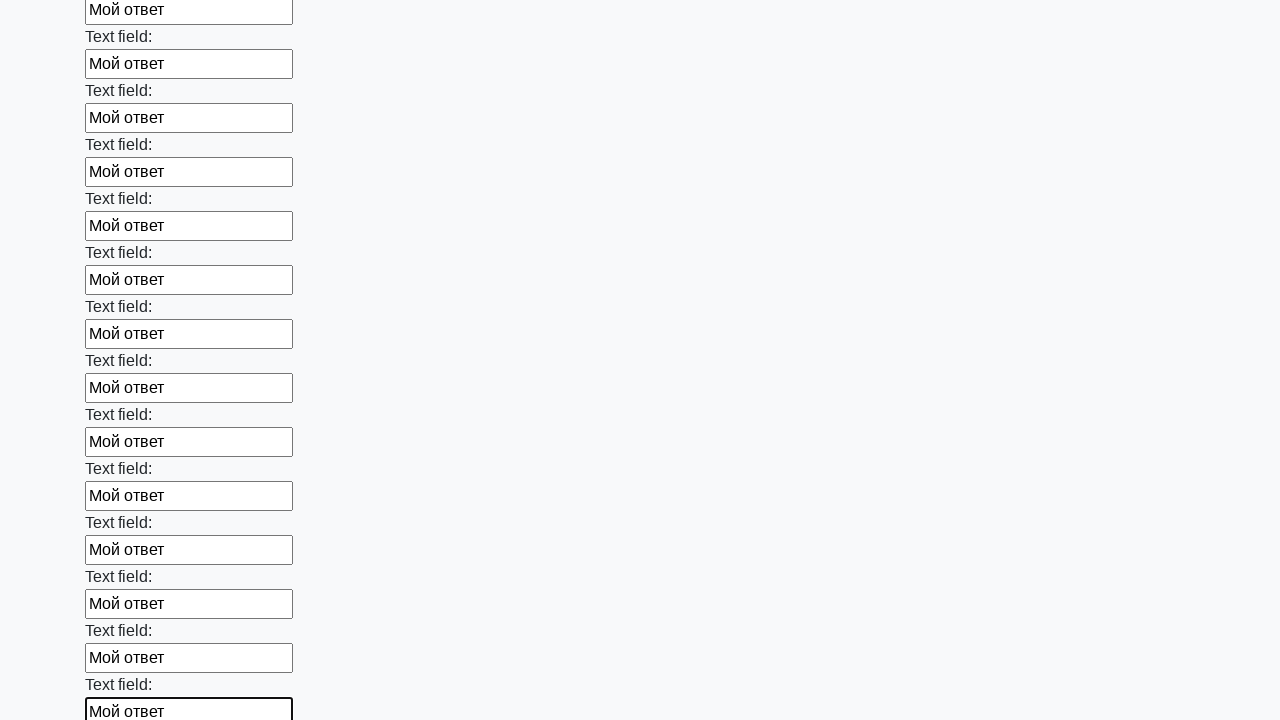

Filled text input field 43 of 100 with 'Мой ответ' on input[type='text'] >> nth=42
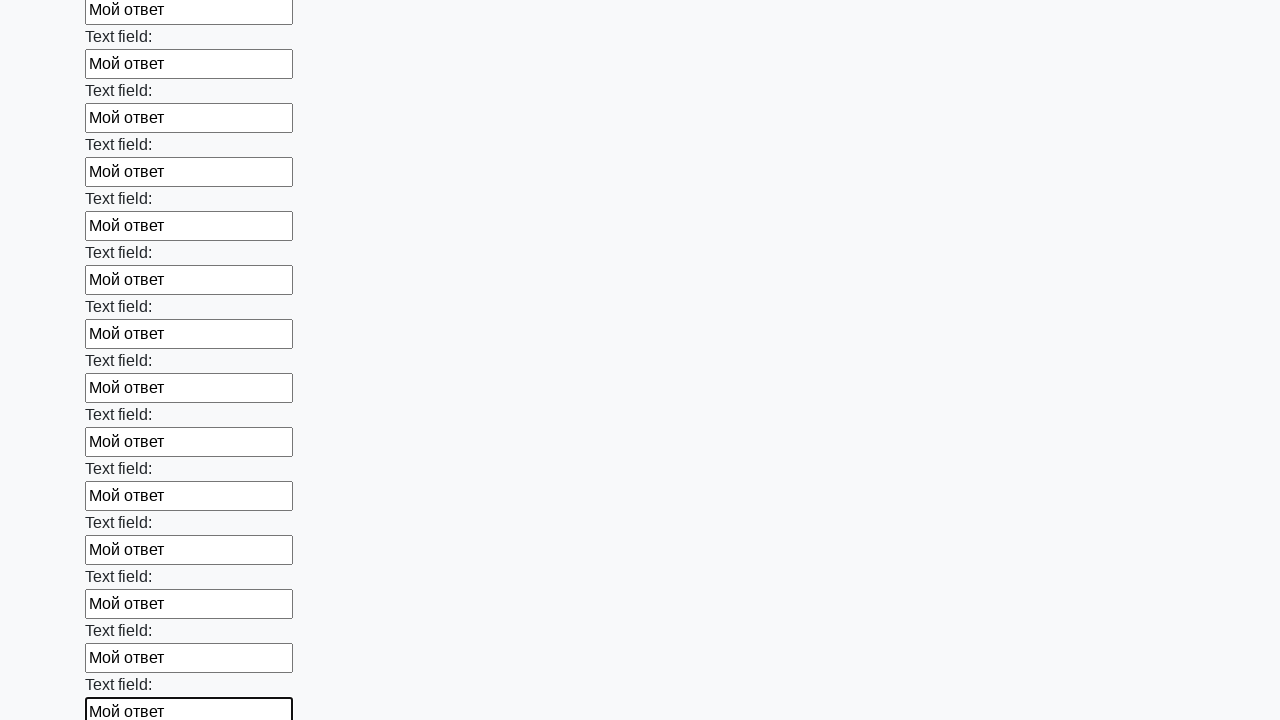

Filled text input field 44 of 100 with 'Мой ответ' on input[type='text'] >> nth=43
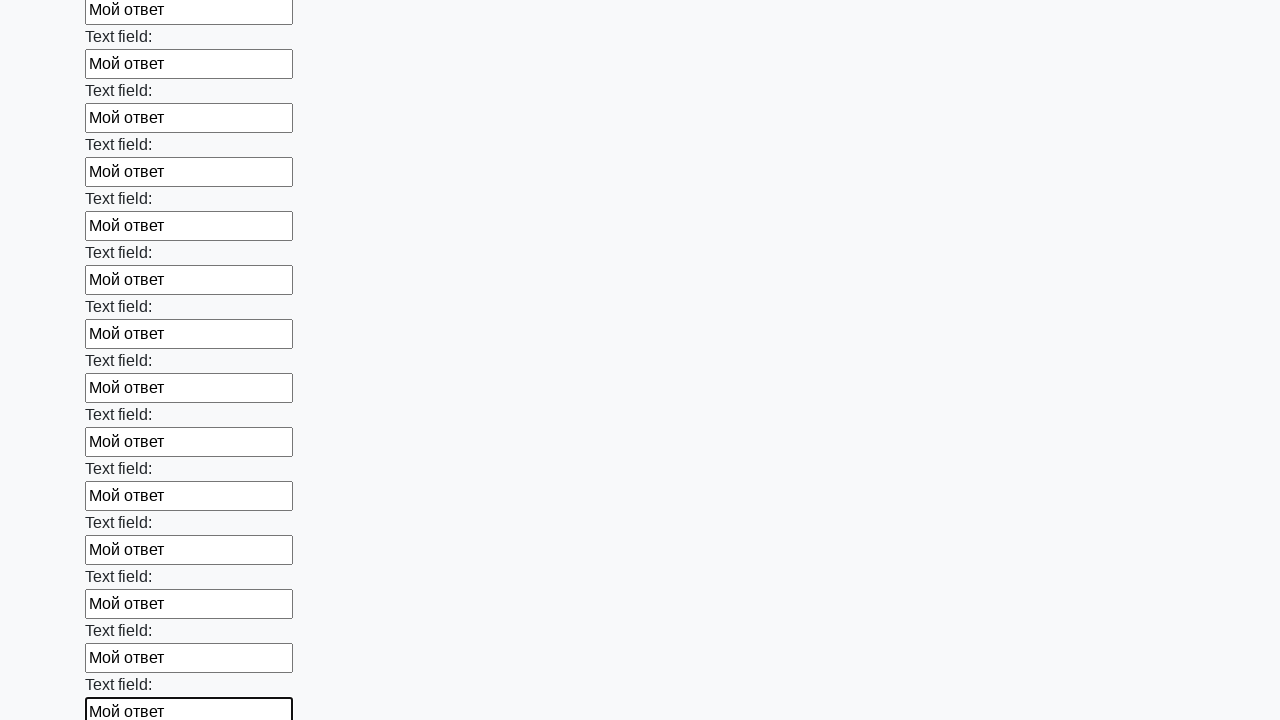

Filled text input field 45 of 100 with 'Мой ответ' on input[type='text'] >> nth=44
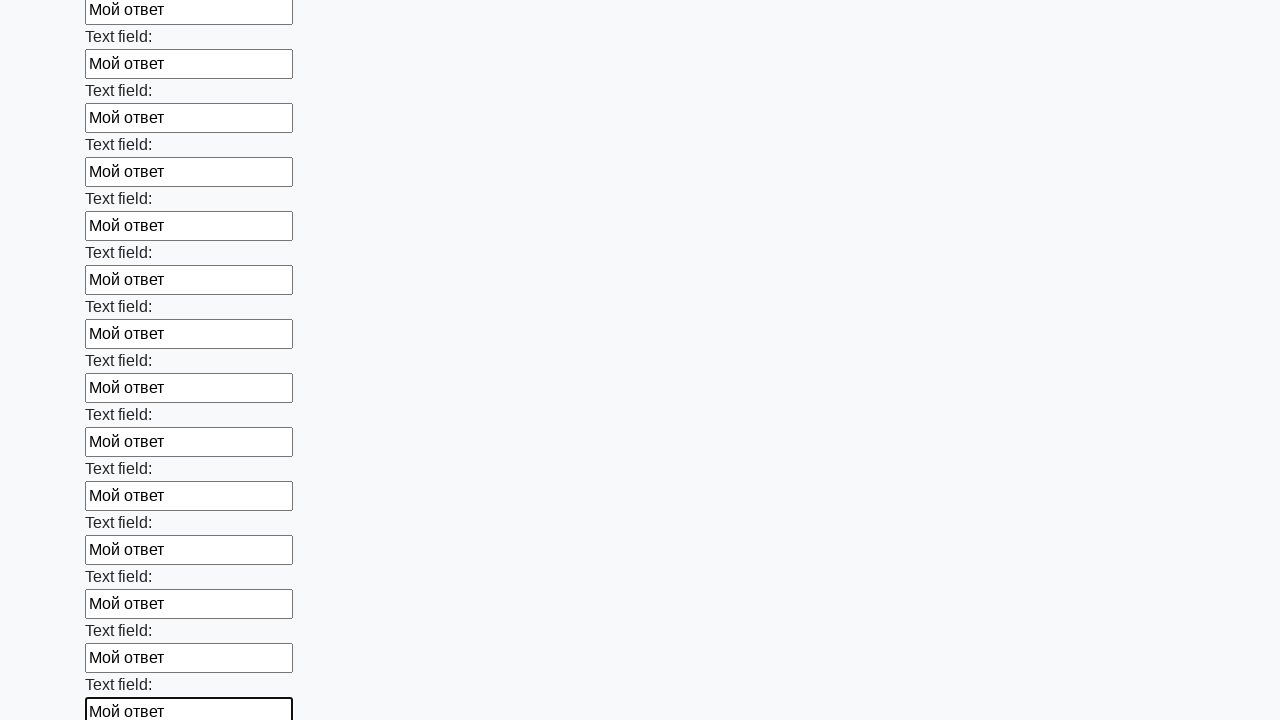

Filled text input field 46 of 100 with 'Мой ответ' on input[type='text'] >> nth=45
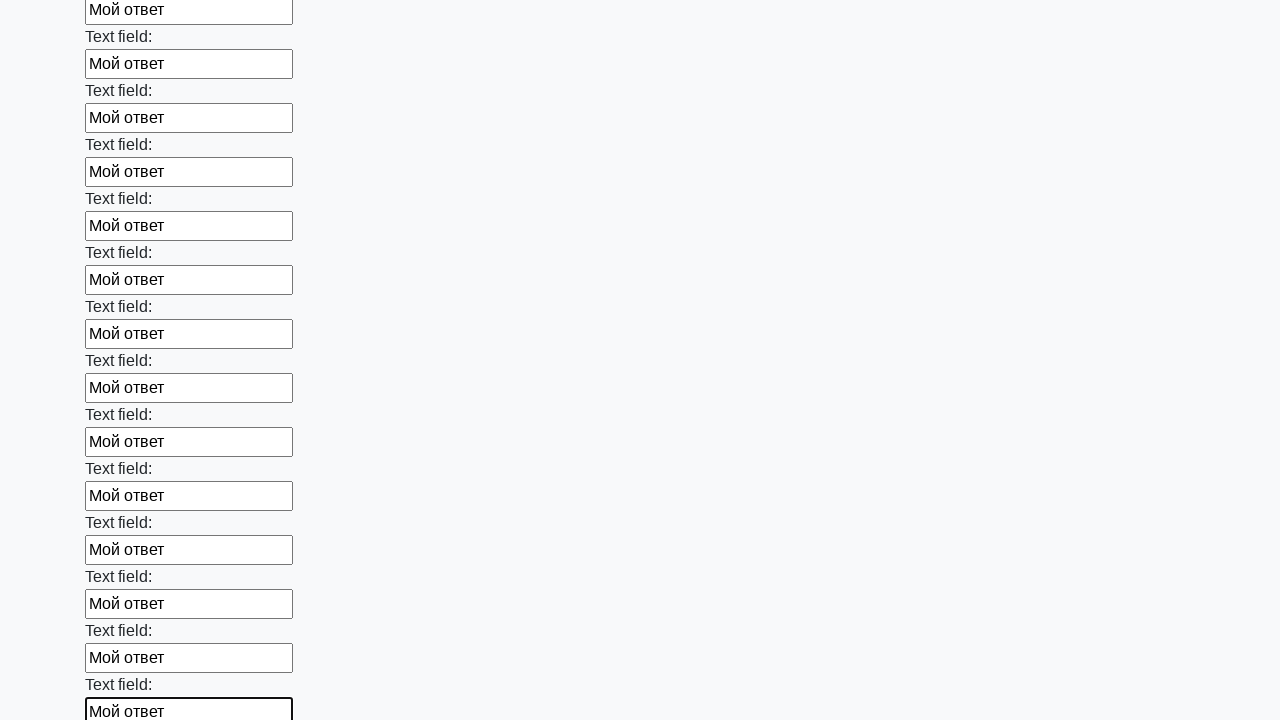

Filled text input field 47 of 100 with 'Мой ответ' on input[type='text'] >> nth=46
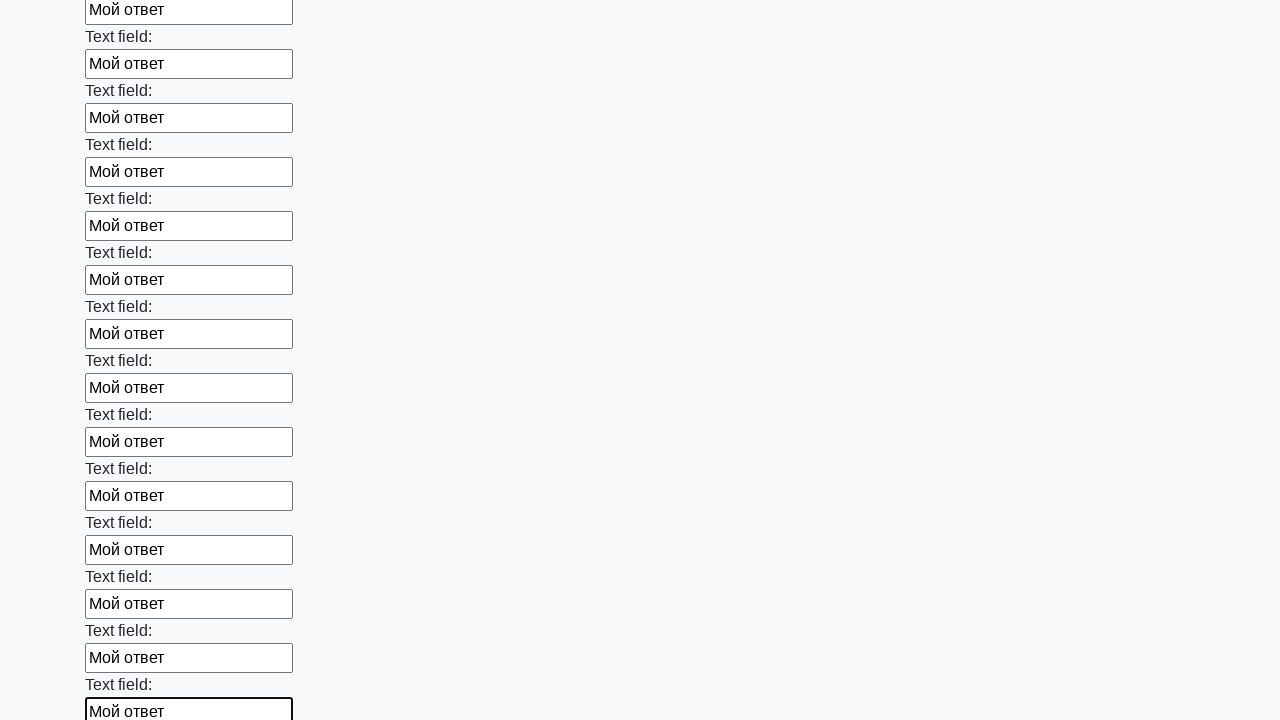

Filled text input field 48 of 100 with 'Мой ответ' on input[type='text'] >> nth=47
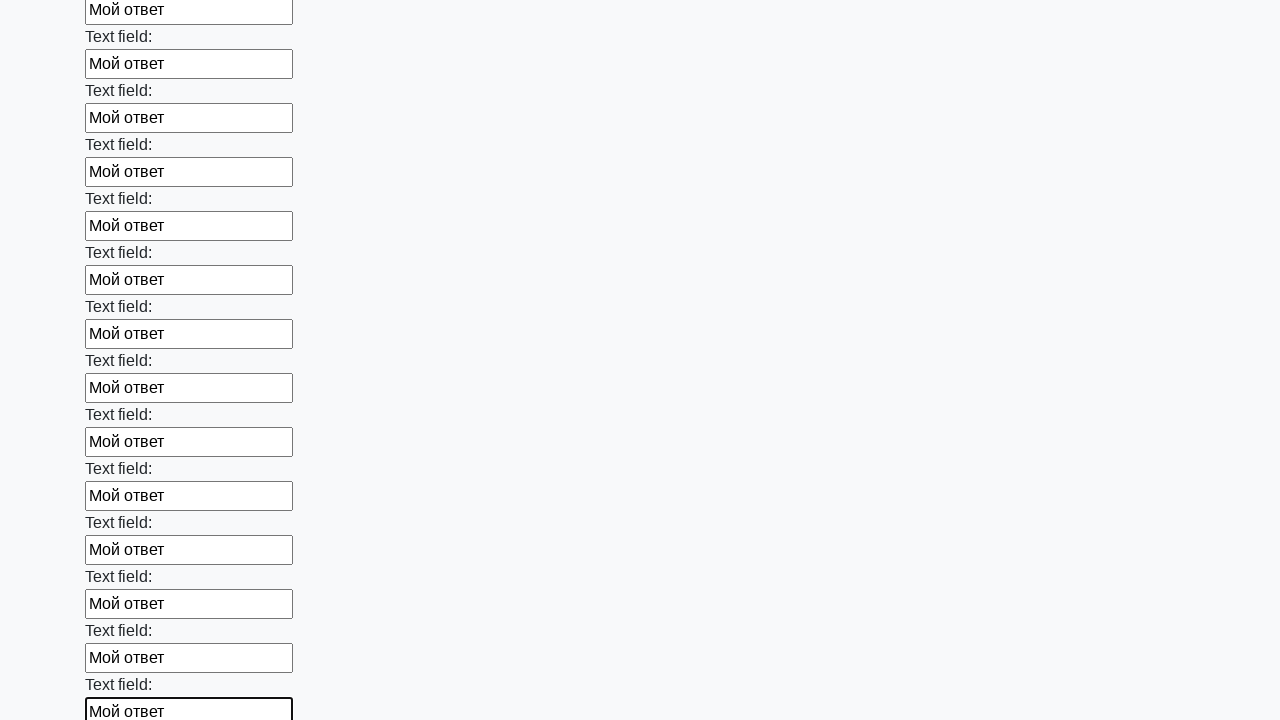

Filled text input field 49 of 100 with 'Мой ответ' on input[type='text'] >> nth=48
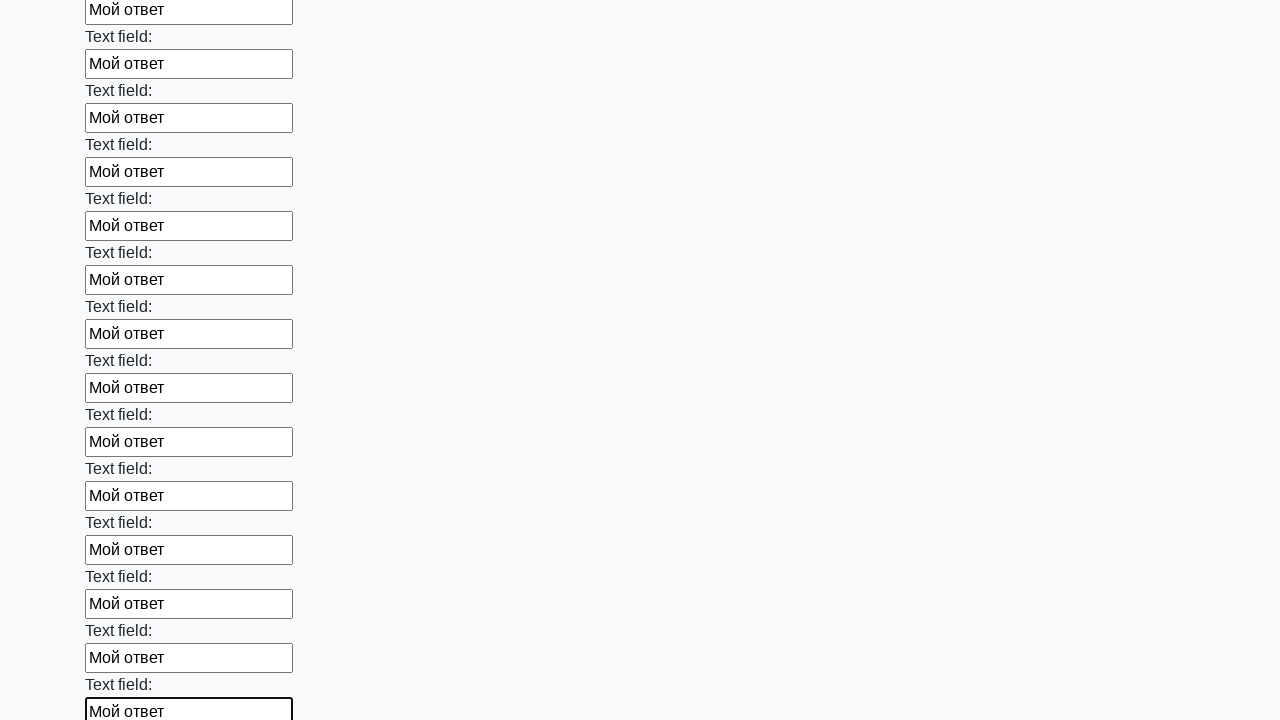

Filled text input field 50 of 100 with 'Мой ответ' on input[type='text'] >> nth=49
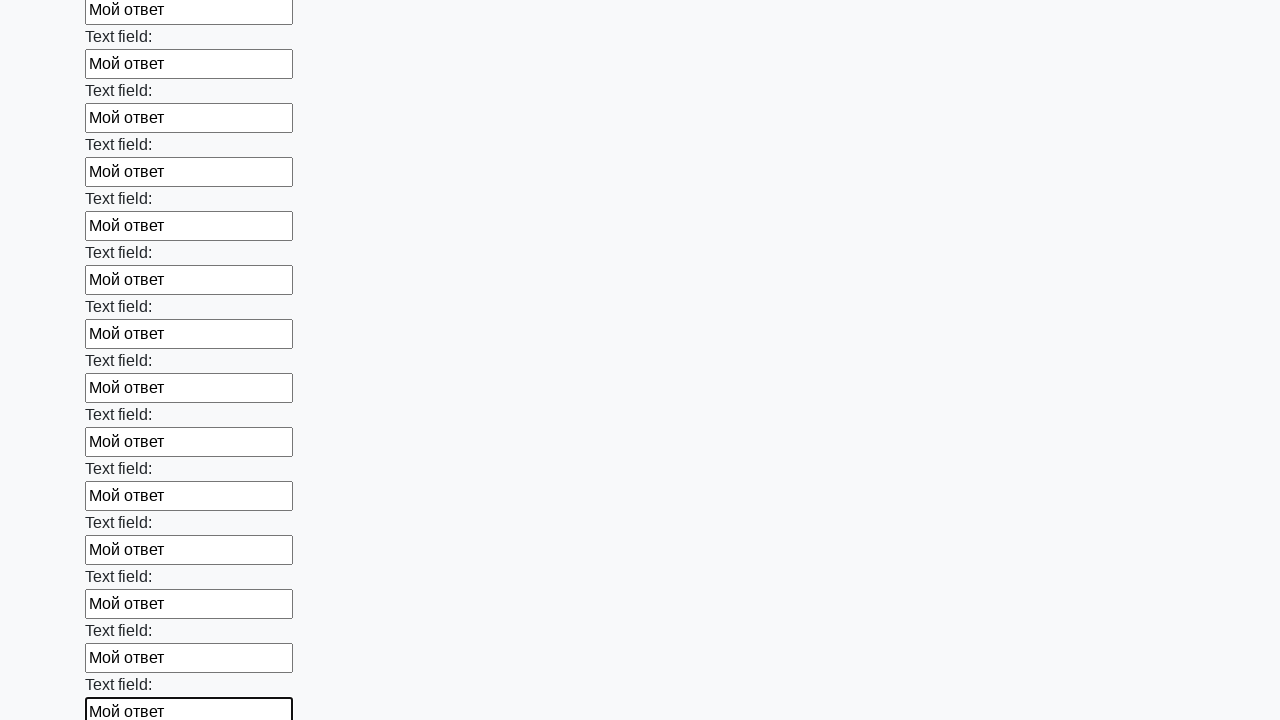

Filled text input field 51 of 100 with 'Мой ответ' on input[type='text'] >> nth=50
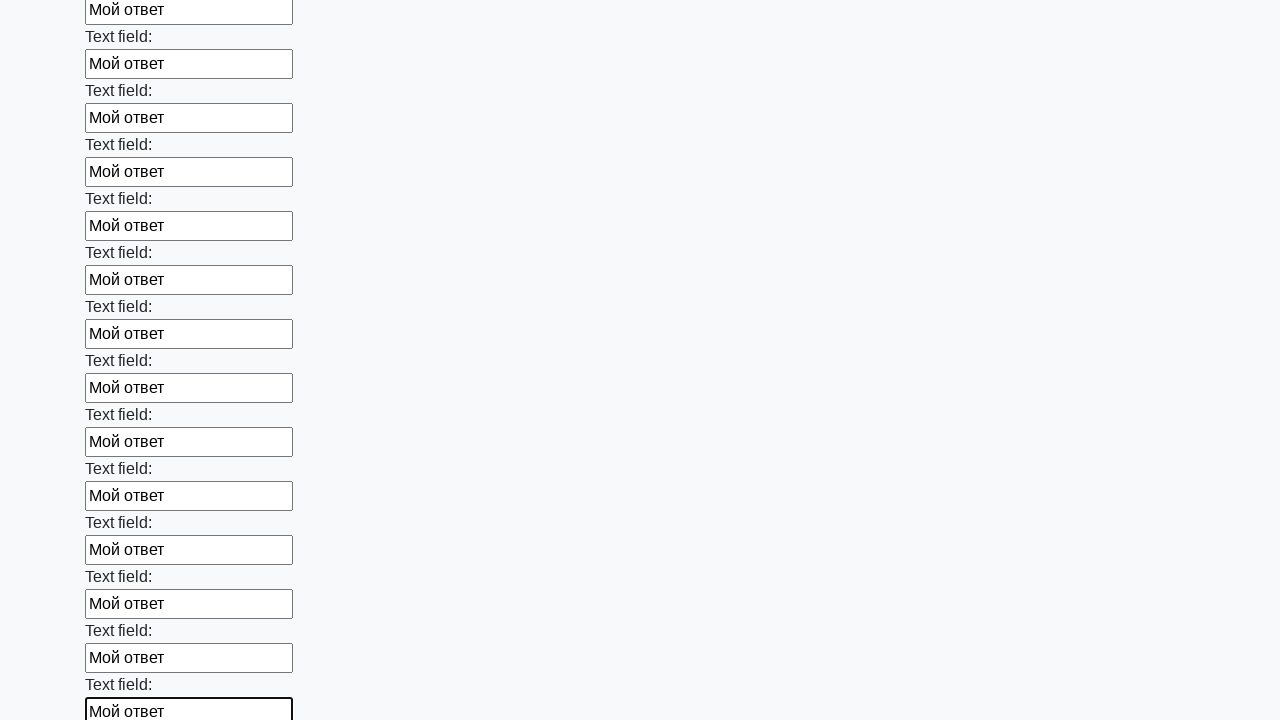

Filled text input field 52 of 100 with 'Мой ответ' on input[type='text'] >> nth=51
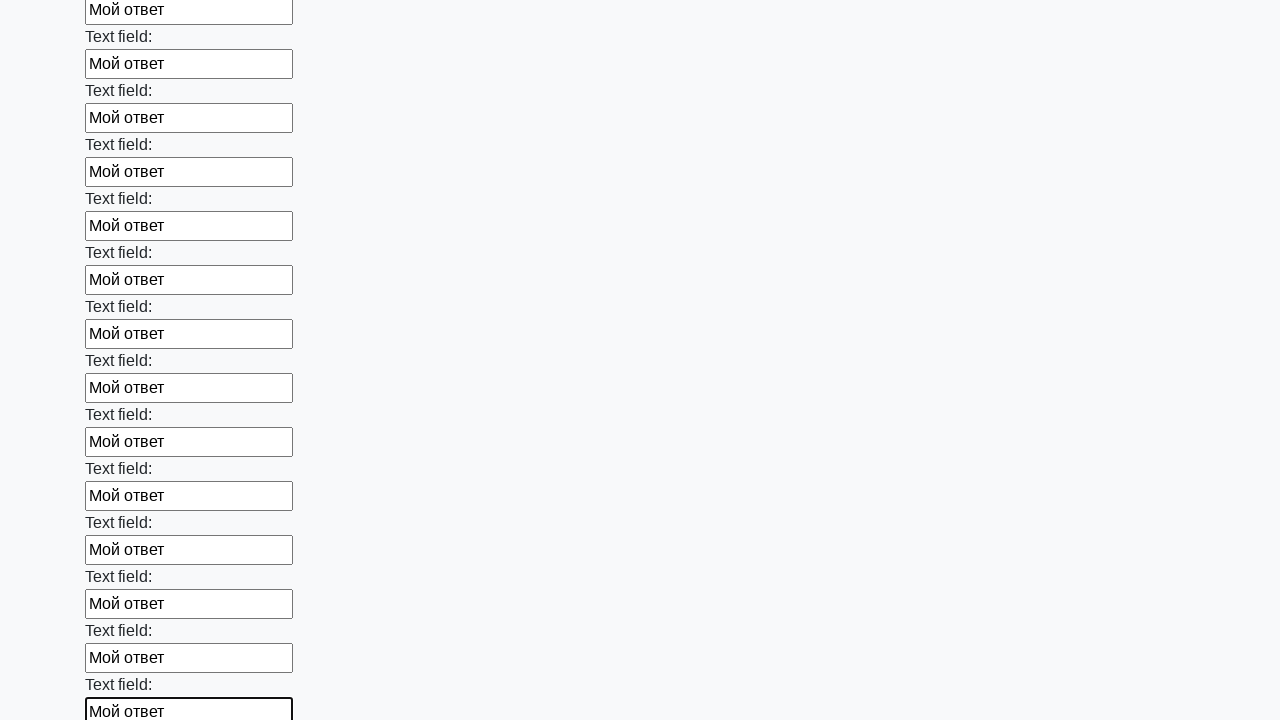

Filled text input field 53 of 100 with 'Мой ответ' on input[type='text'] >> nth=52
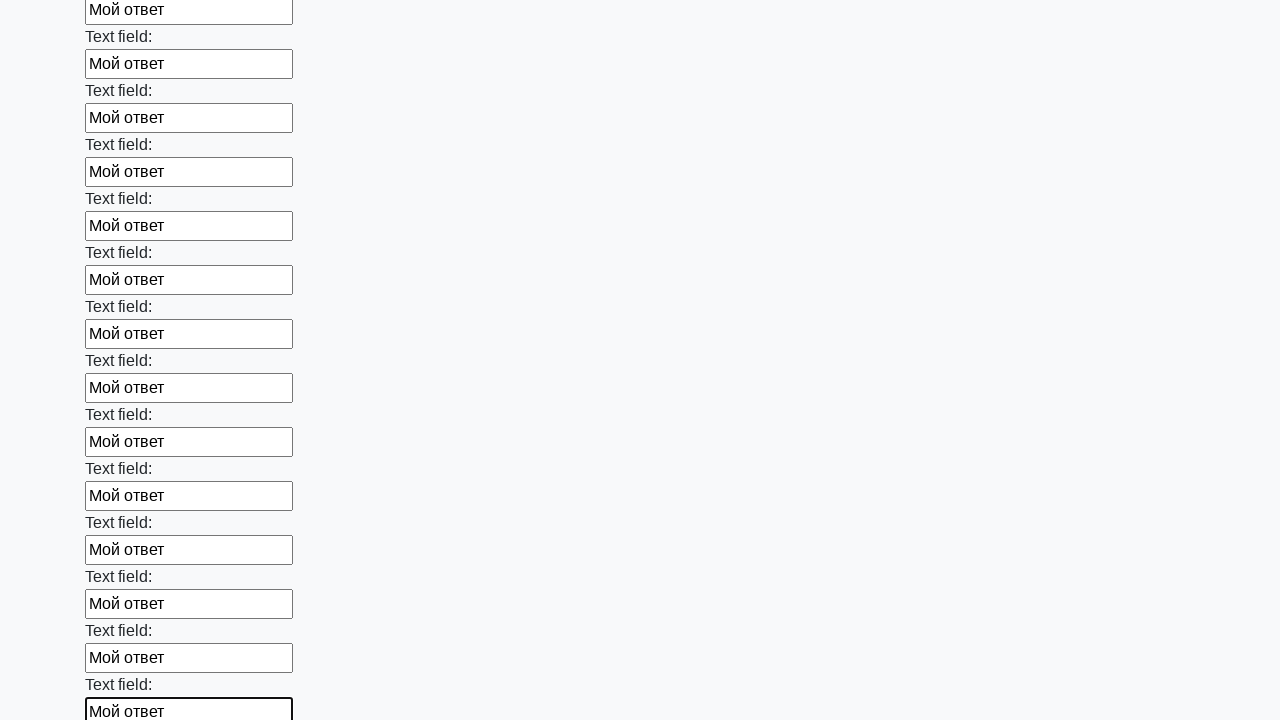

Filled text input field 54 of 100 with 'Мой ответ' on input[type='text'] >> nth=53
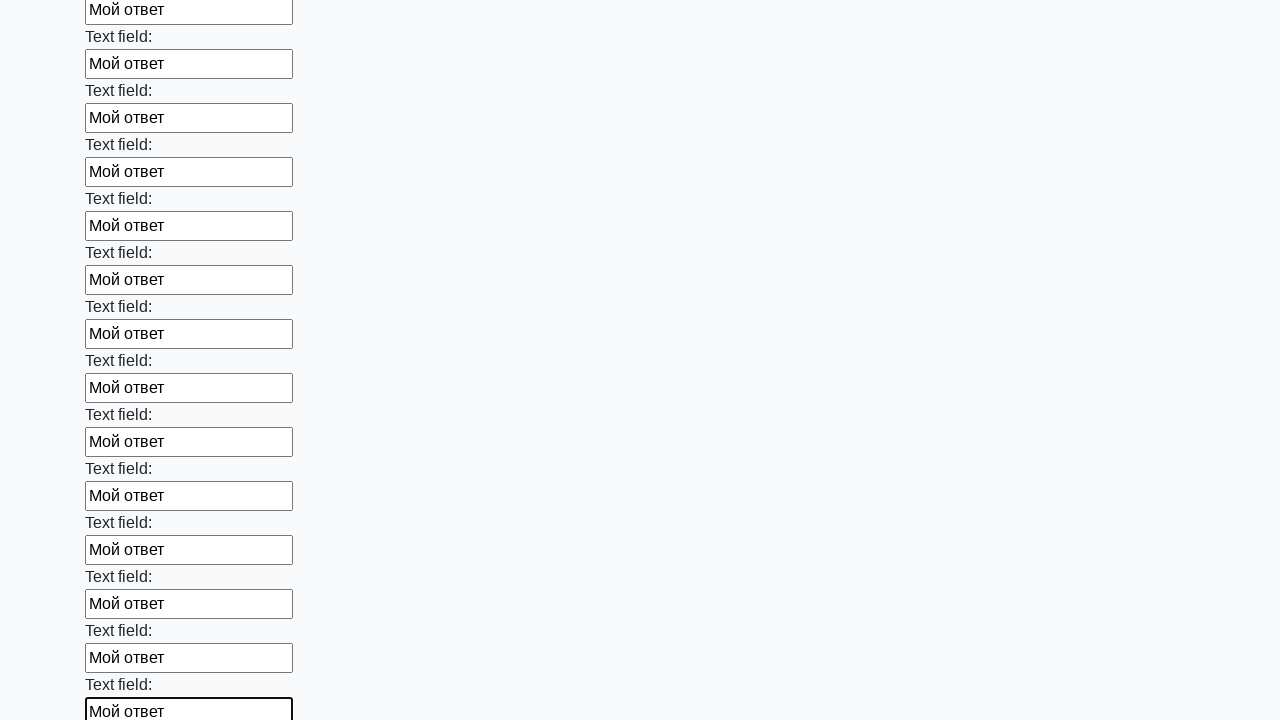

Filled text input field 55 of 100 with 'Мой ответ' on input[type='text'] >> nth=54
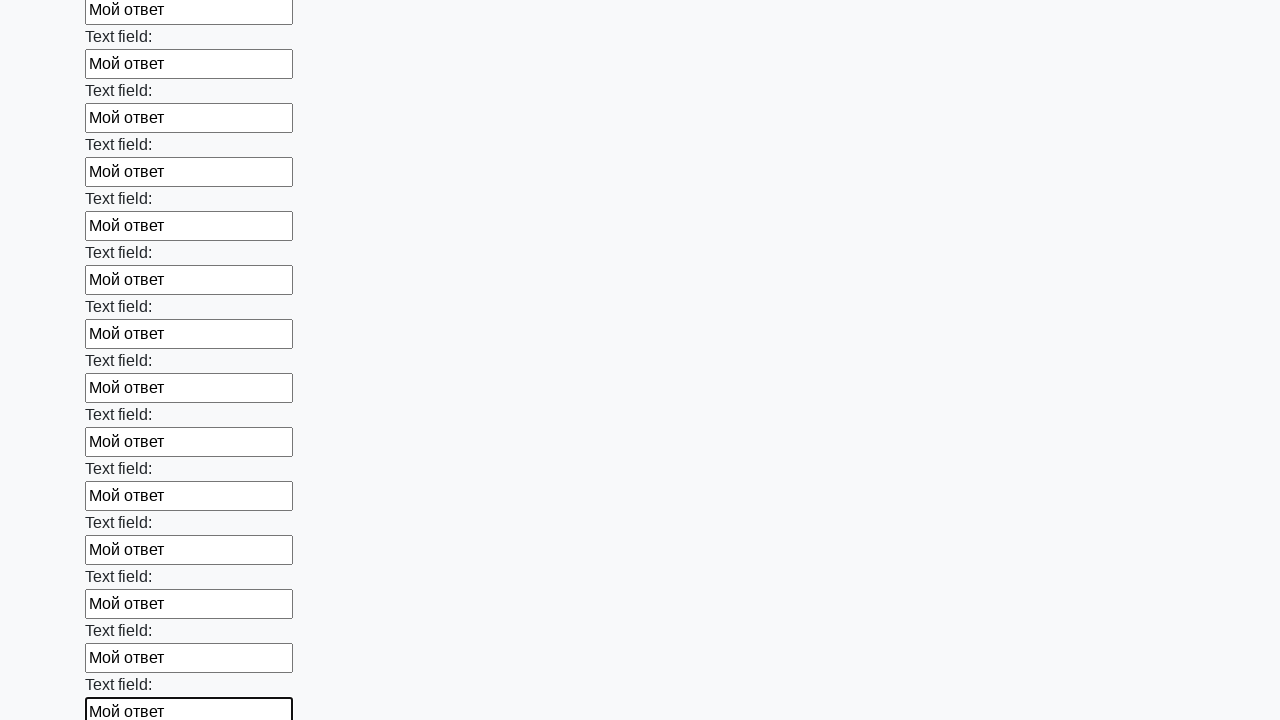

Filled text input field 56 of 100 with 'Мой ответ' on input[type='text'] >> nth=55
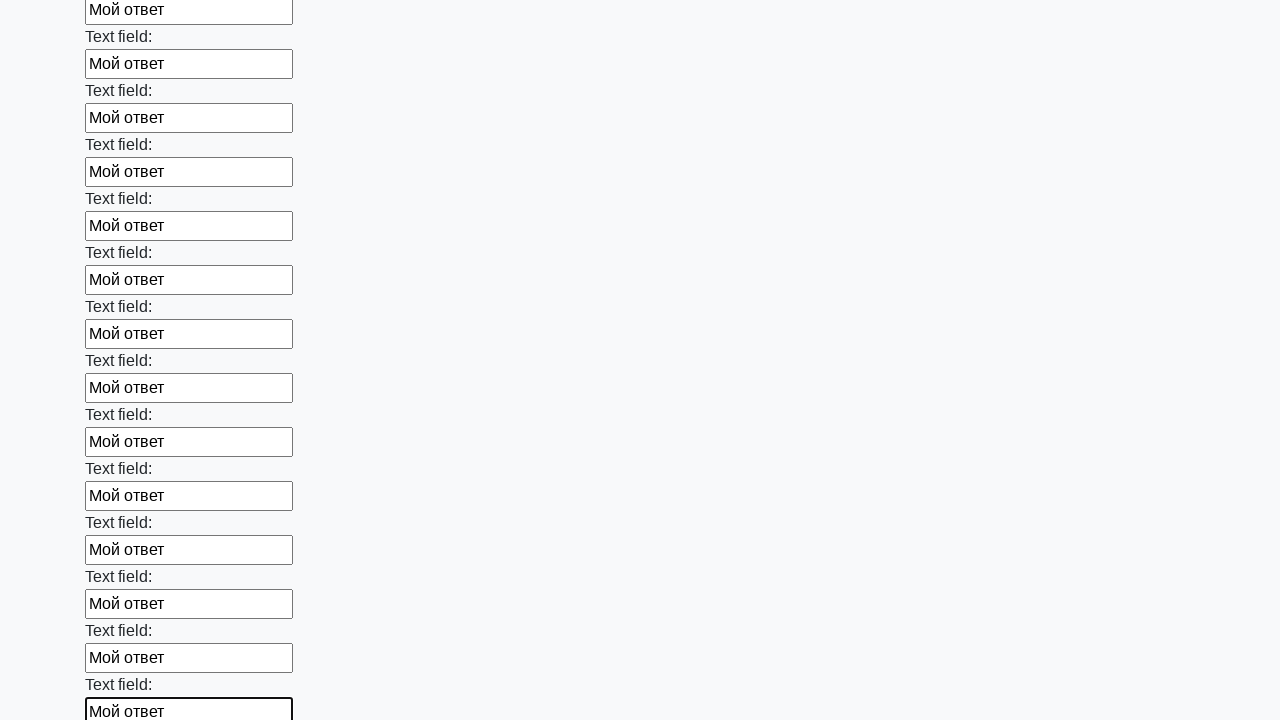

Filled text input field 57 of 100 with 'Мой ответ' on input[type='text'] >> nth=56
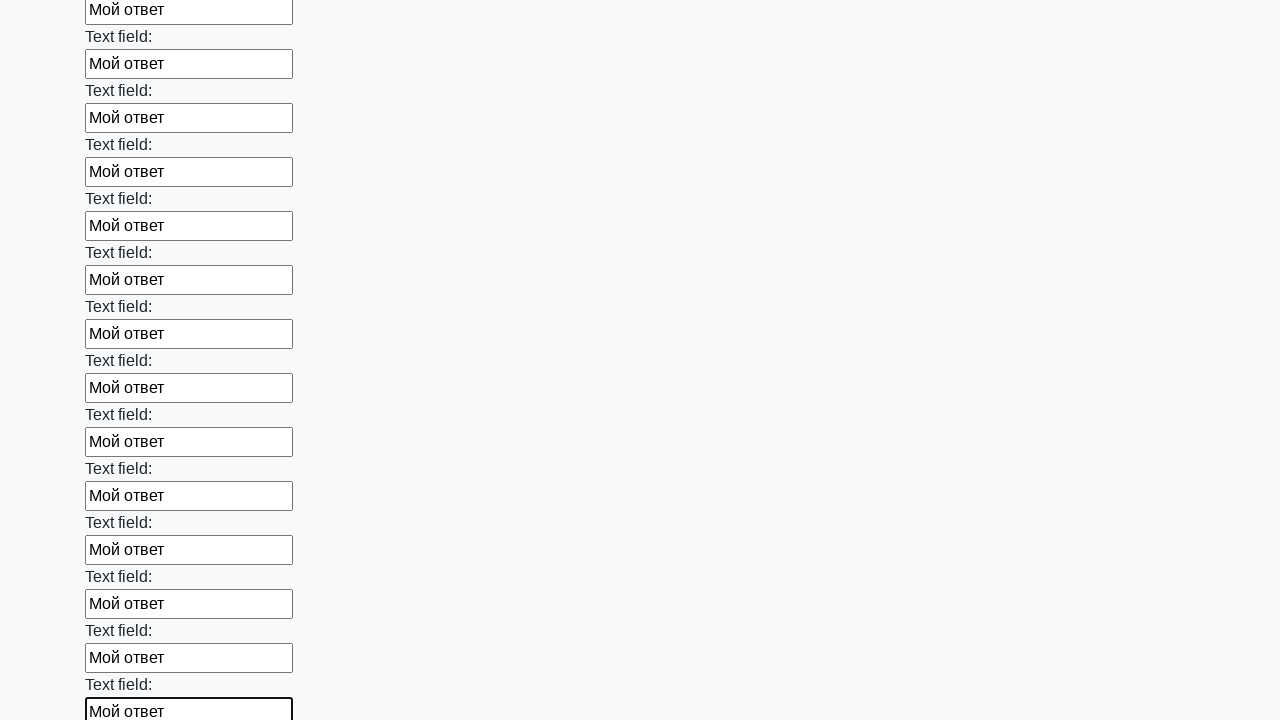

Filled text input field 58 of 100 with 'Мой ответ' on input[type='text'] >> nth=57
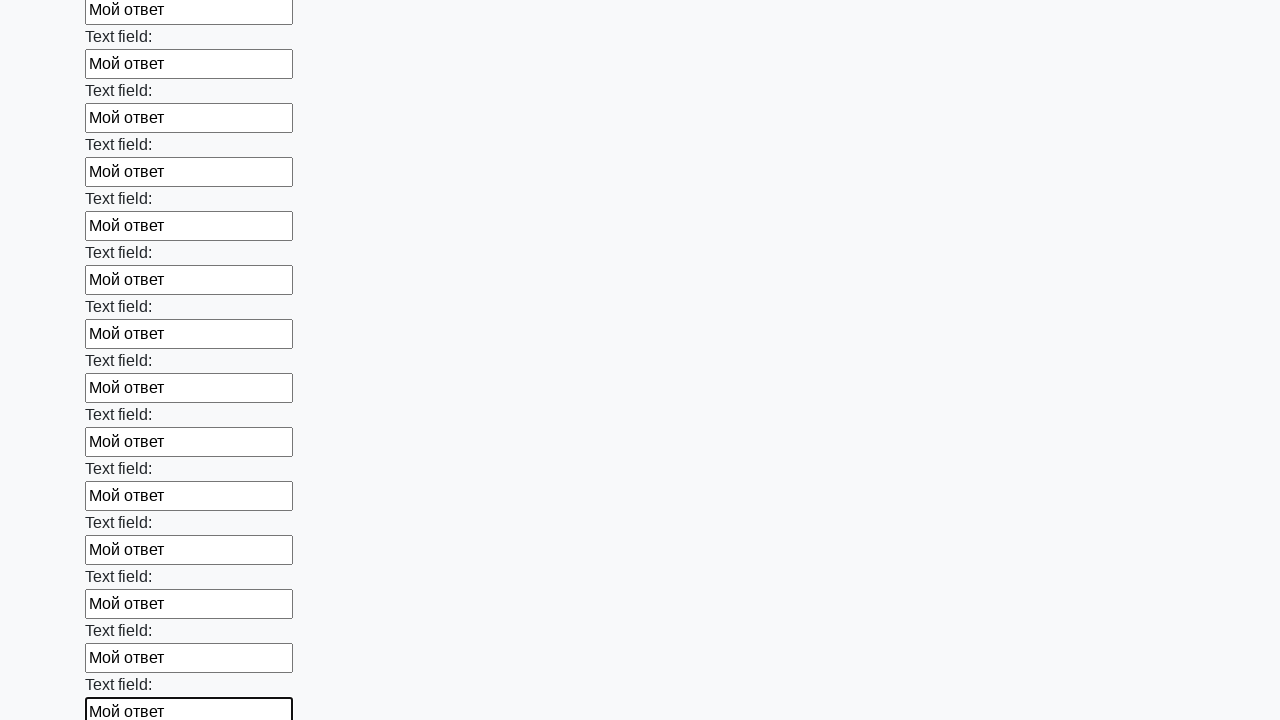

Filled text input field 59 of 100 with 'Мой ответ' on input[type='text'] >> nth=58
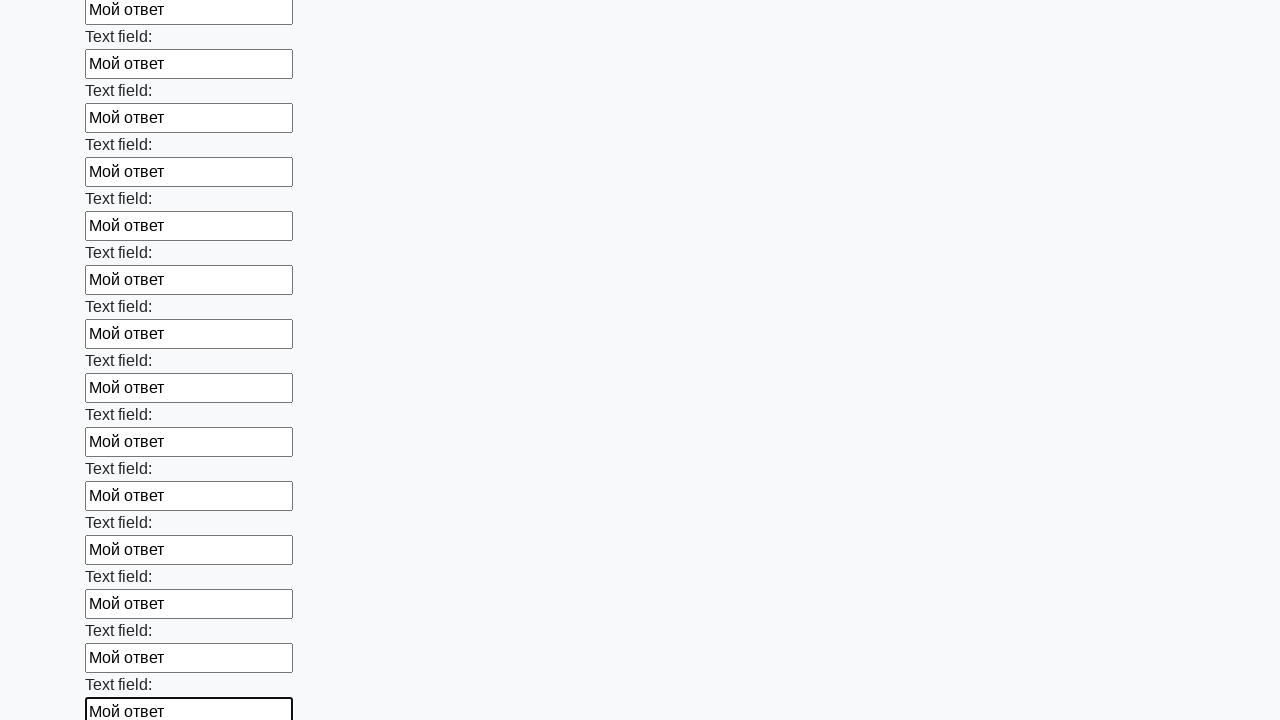

Filled text input field 60 of 100 with 'Мой ответ' on input[type='text'] >> nth=59
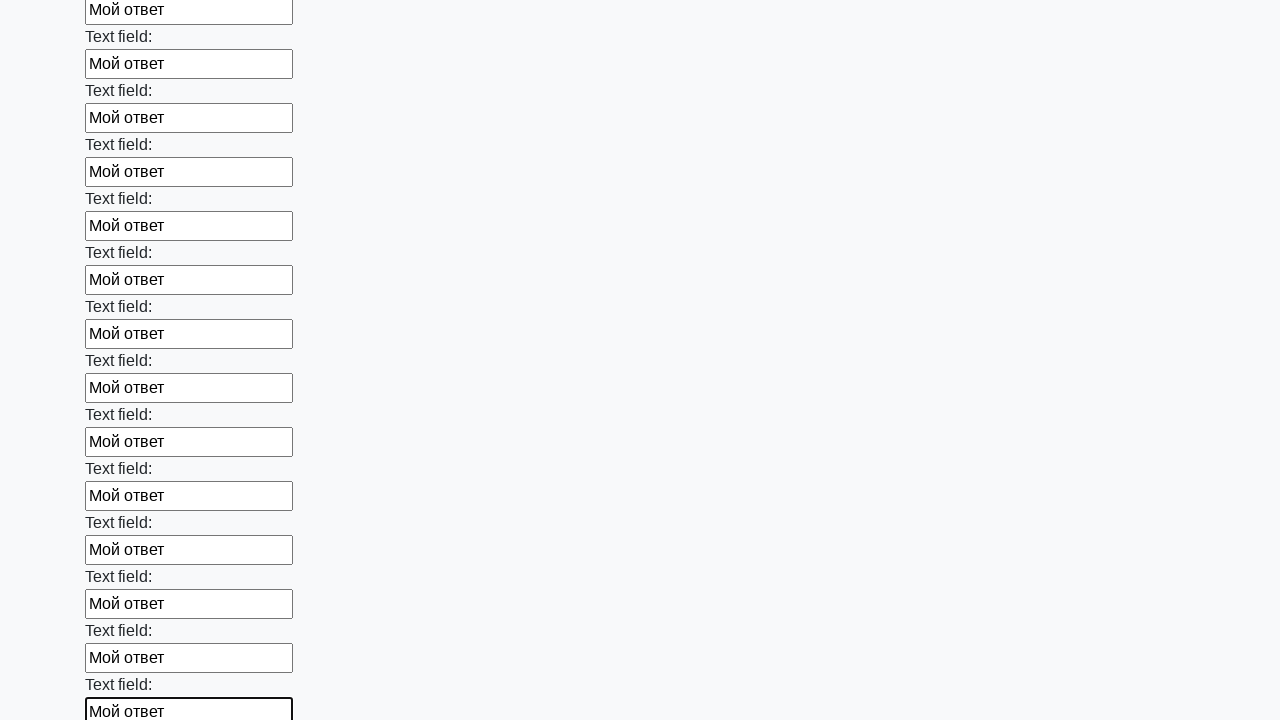

Filled text input field 61 of 100 with 'Мой ответ' on input[type='text'] >> nth=60
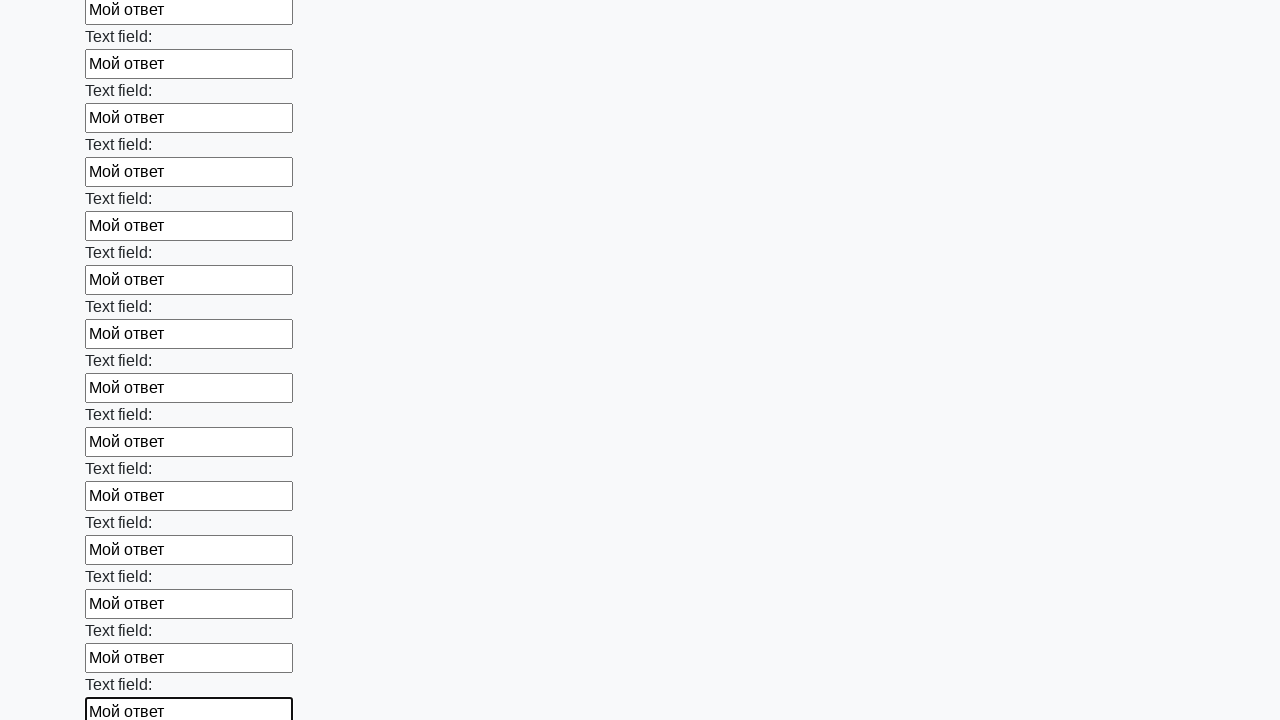

Filled text input field 62 of 100 with 'Мой ответ' on input[type='text'] >> nth=61
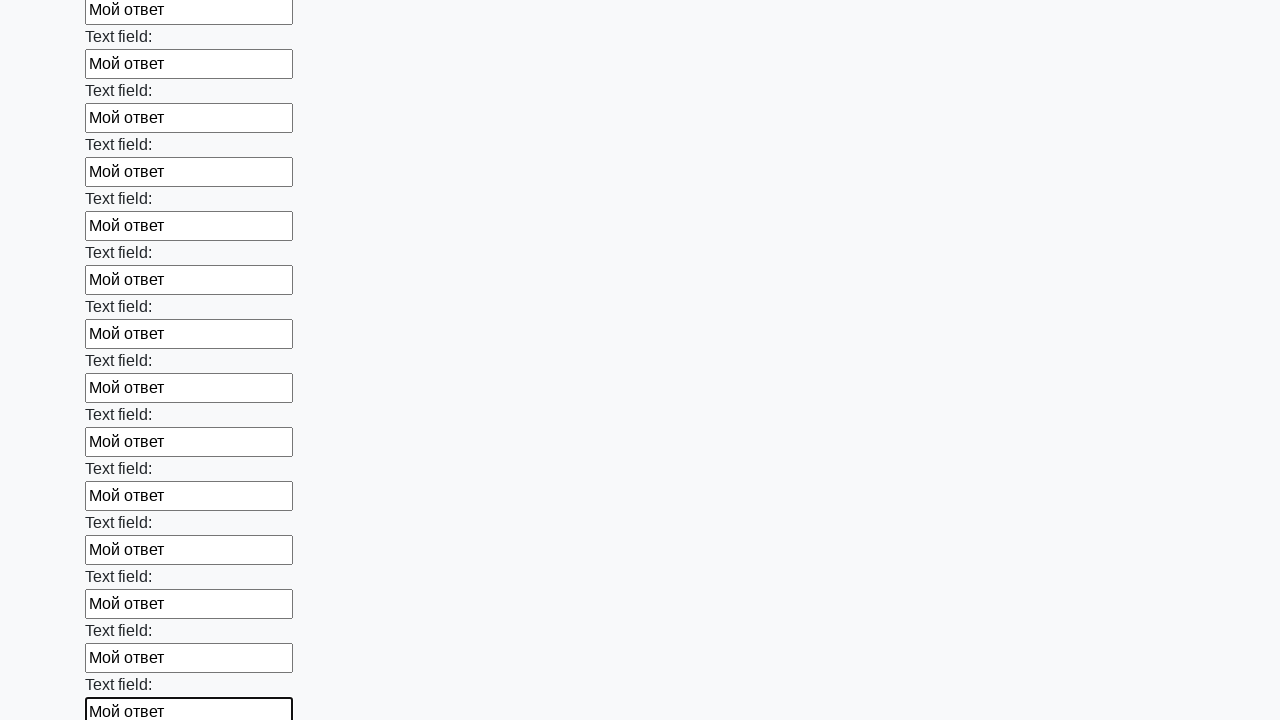

Filled text input field 63 of 100 with 'Мой ответ' on input[type='text'] >> nth=62
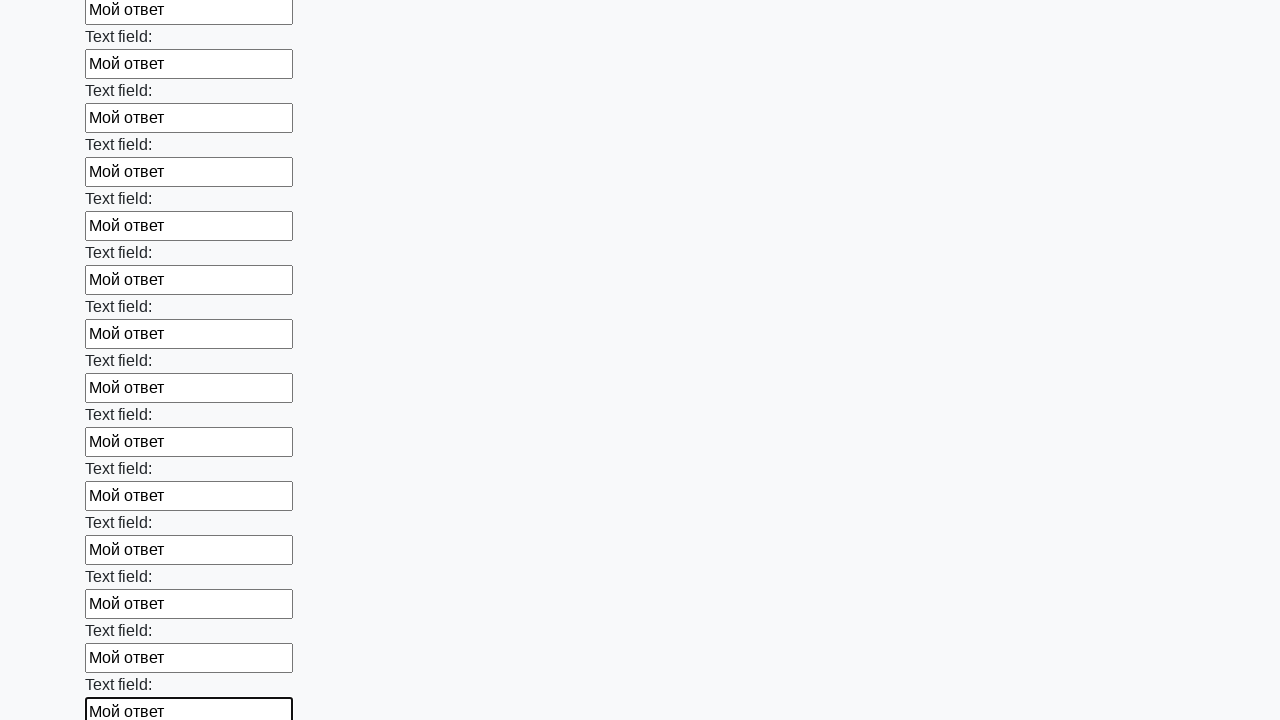

Filled text input field 64 of 100 with 'Мой ответ' on input[type='text'] >> nth=63
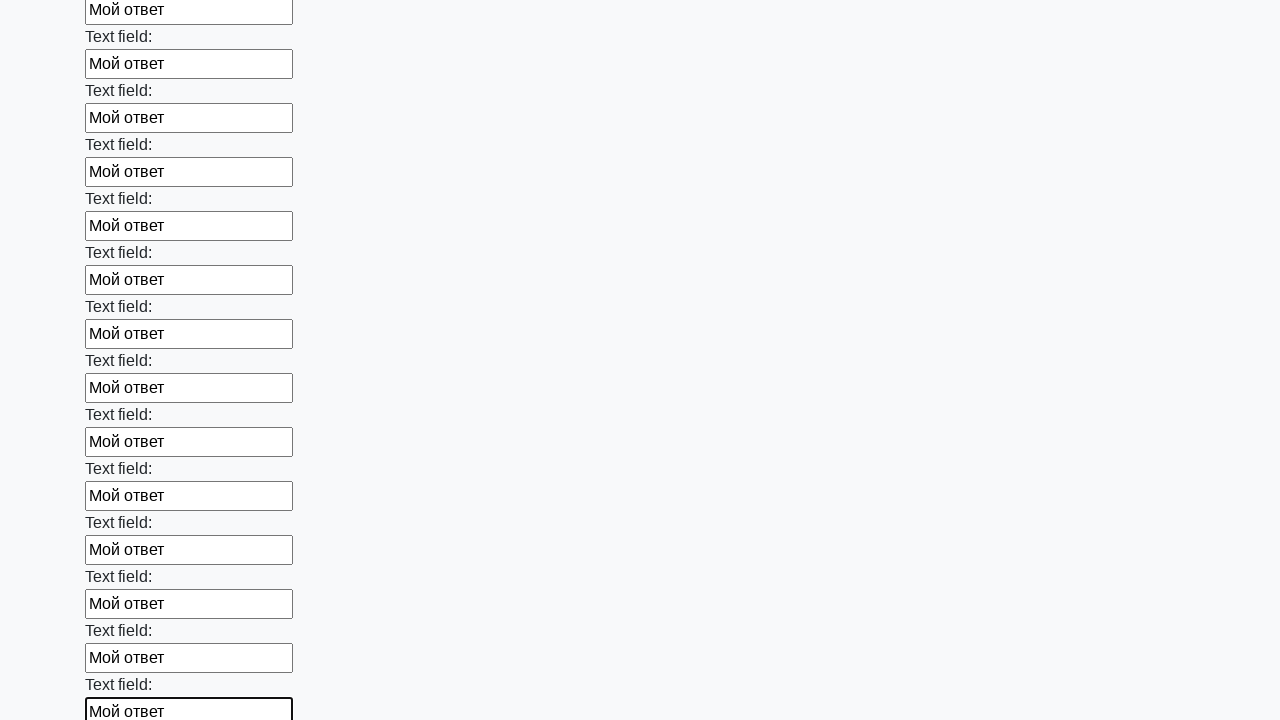

Filled text input field 65 of 100 with 'Мой ответ' on input[type='text'] >> nth=64
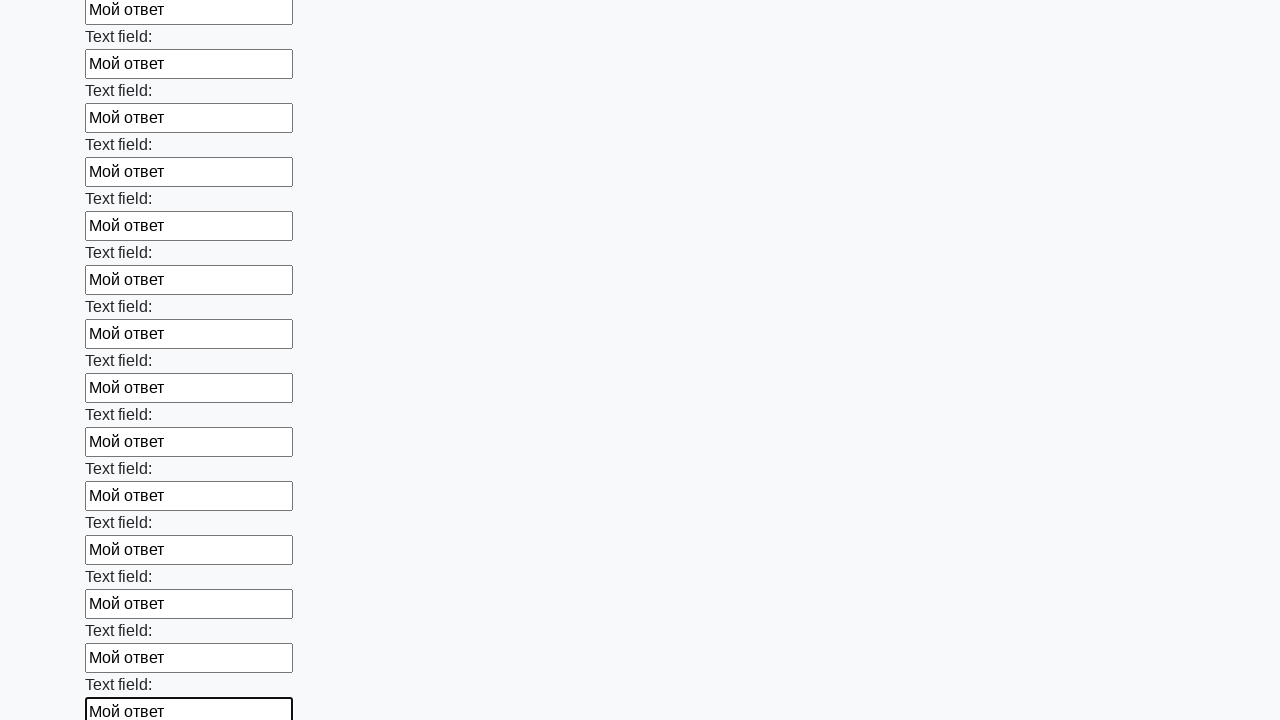

Filled text input field 66 of 100 with 'Мой ответ' on input[type='text'] >> nth=65
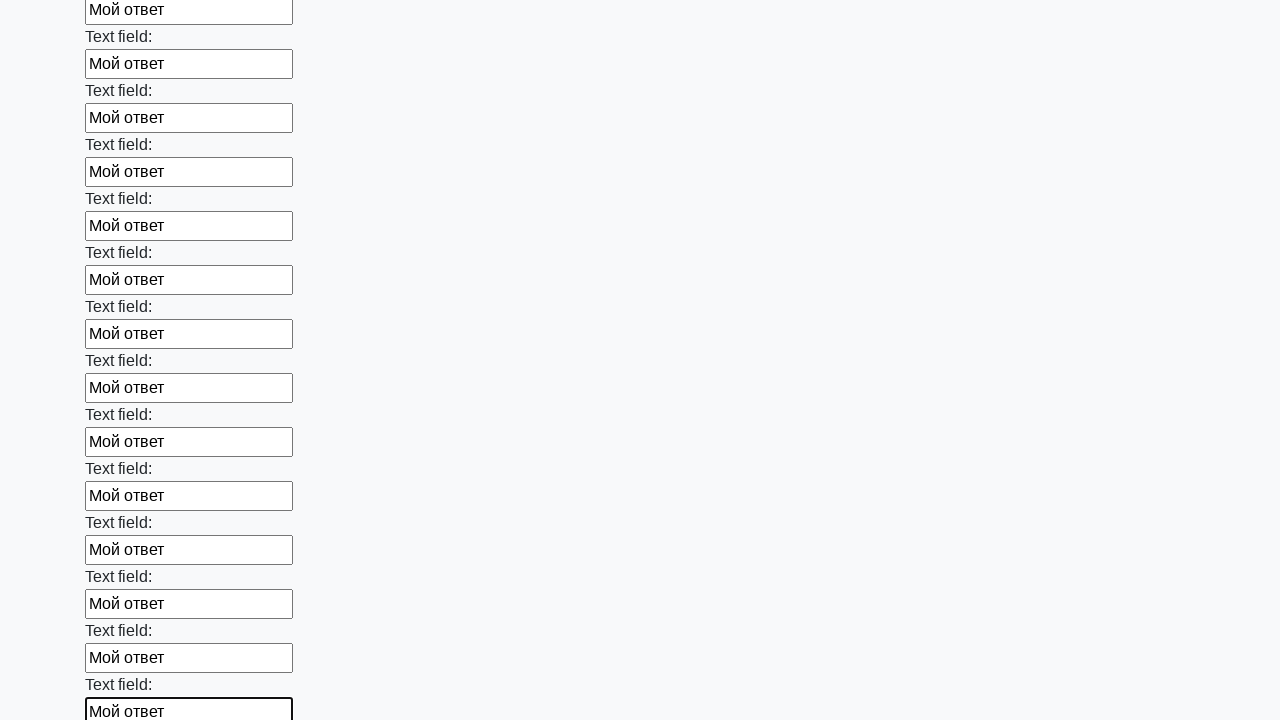

Filled text input field 67 of 100 with 'Мой ответ' on input[type='text'] >> nth=66
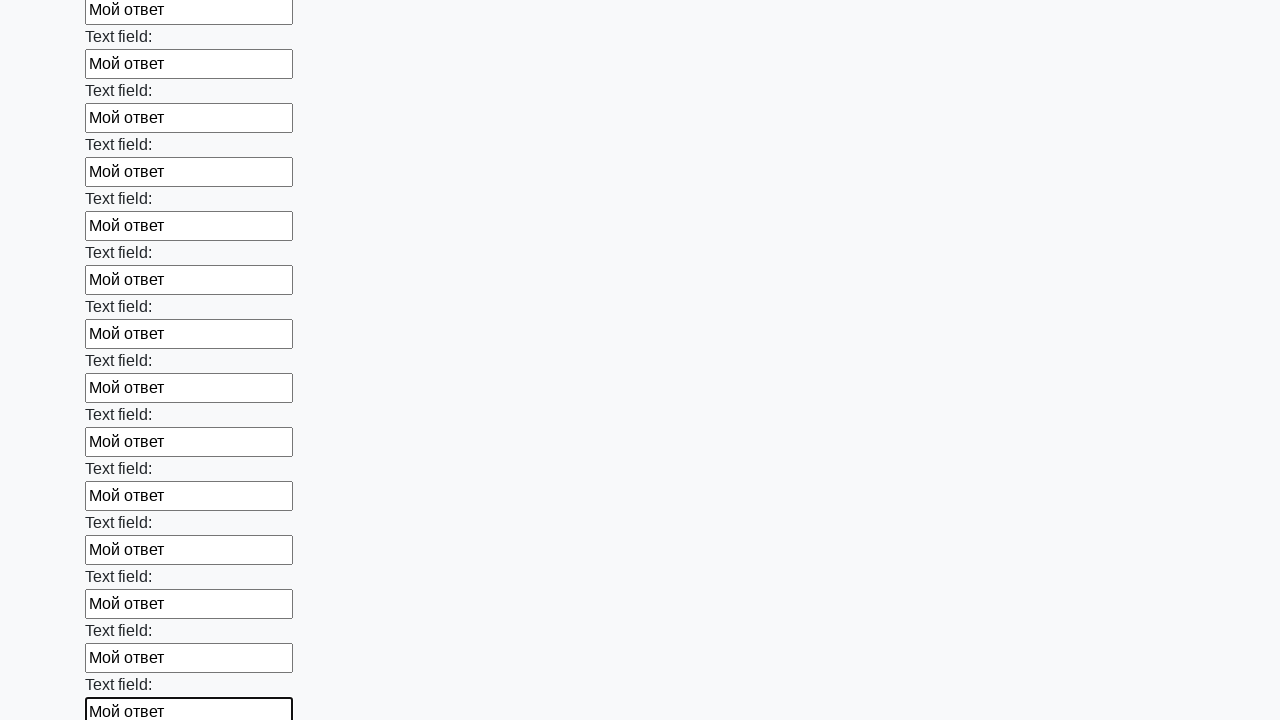

Filled text input field 68 of 100 with 'Мой ответ' on input[type='text'] >> nth=67
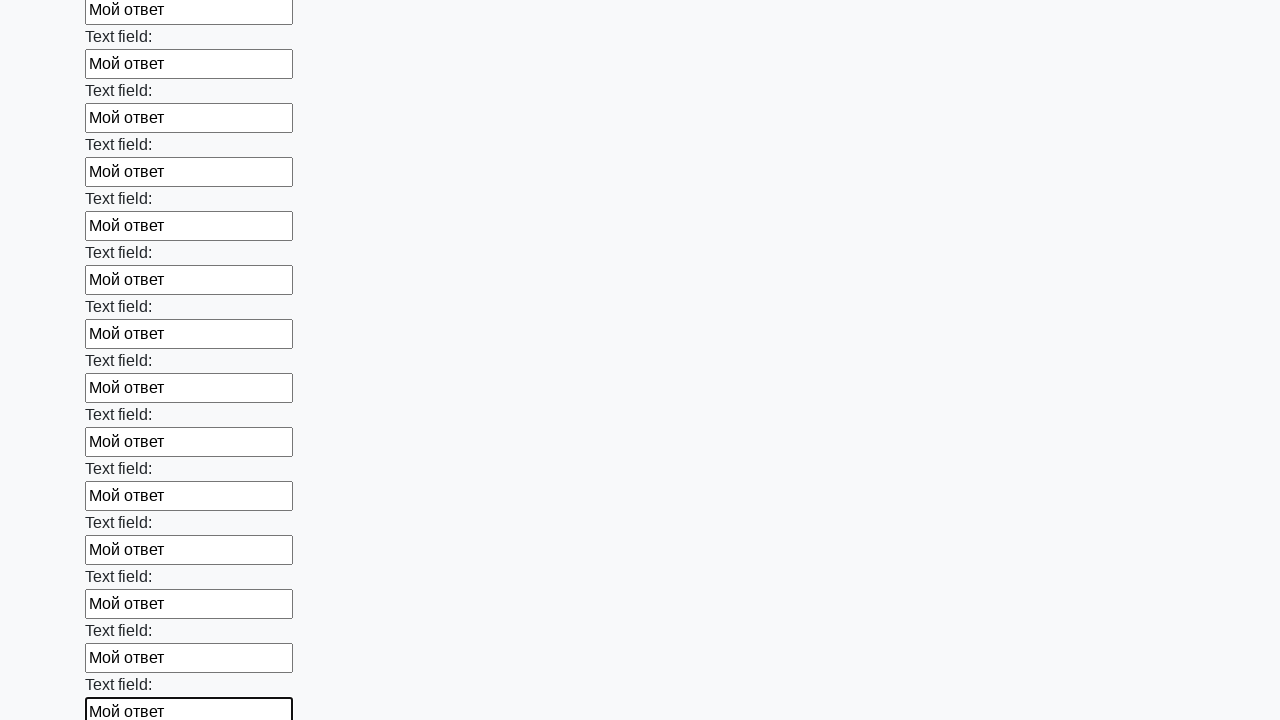

Filled text input field 69 of 100 with 'Мой ответ' on input[type='text'] >> nth=68
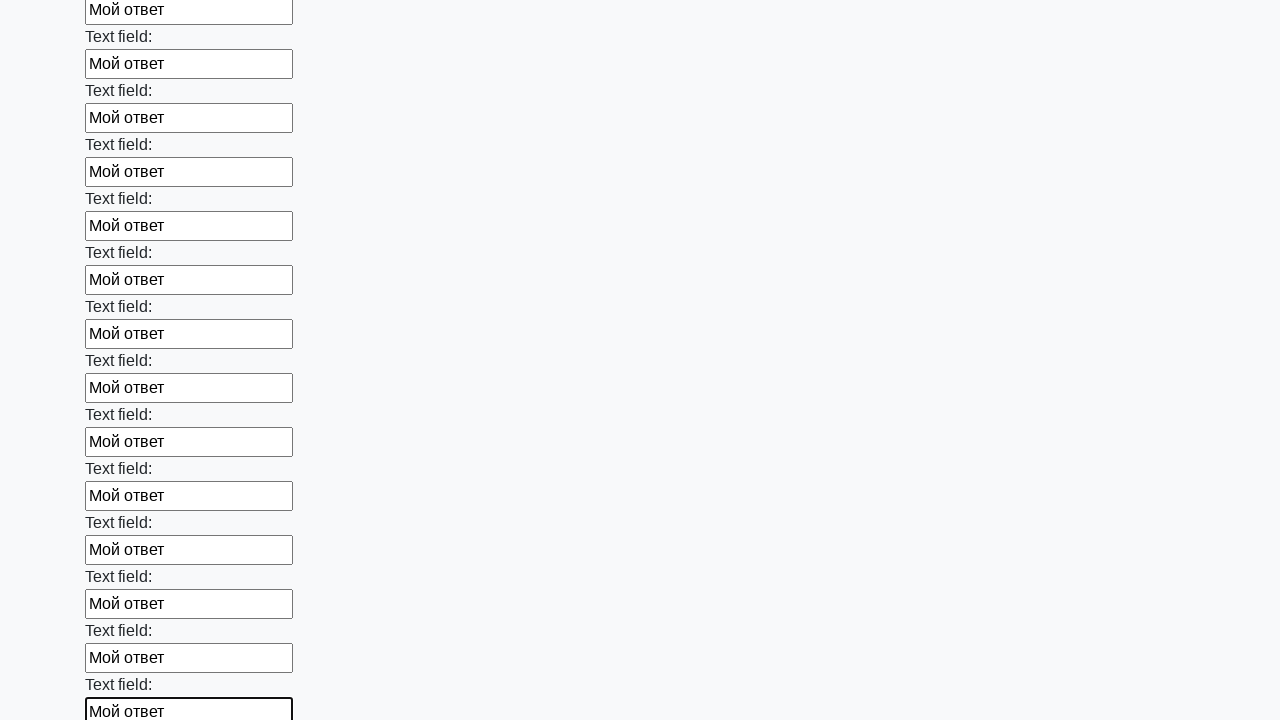

Filled text input field 70 of 100 with 'Мой ответ' on input[type='text'] >> nth=69
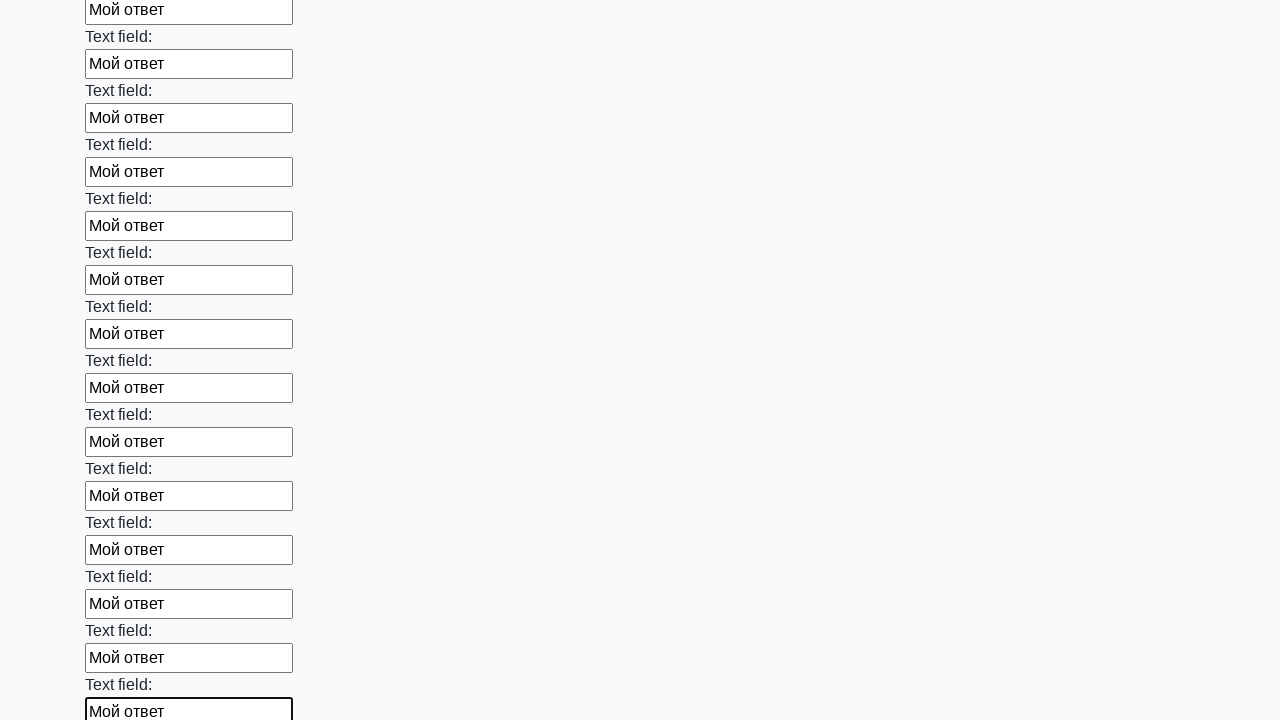

Filled text input field 71 of 100 with 'Мой ответ' on input[type='text'] >> nth=70
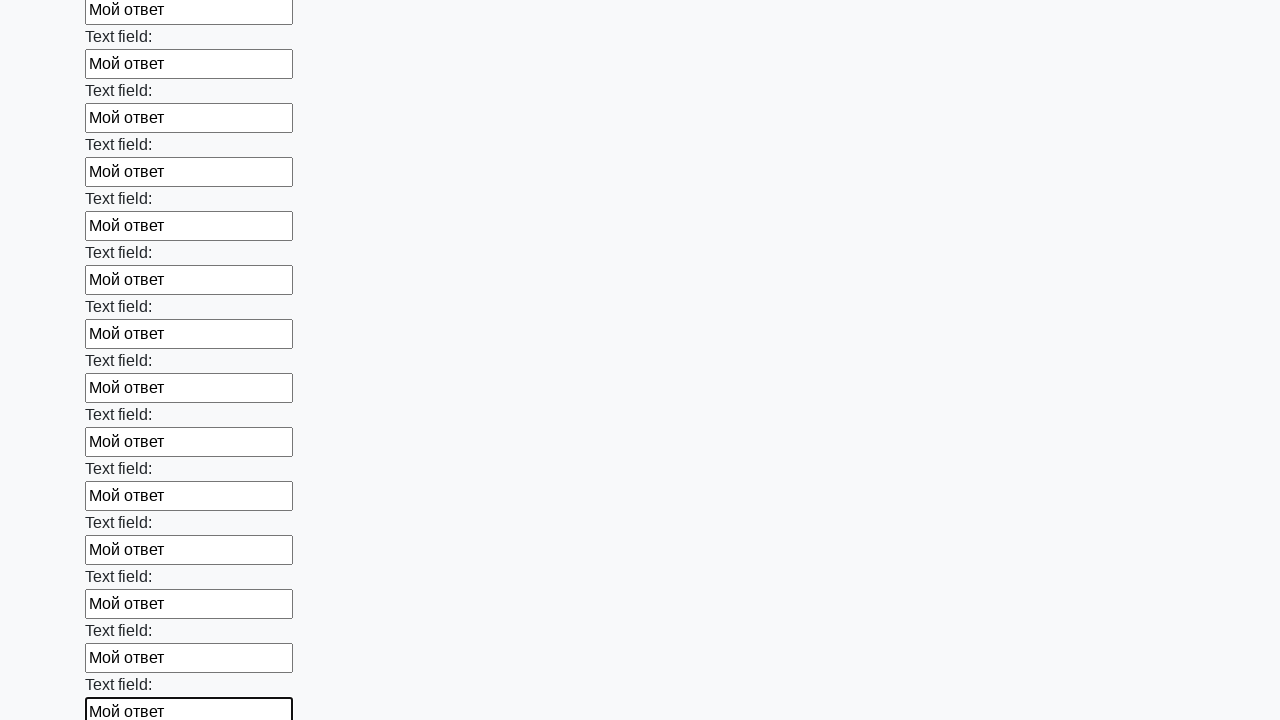

Filled text input field 72 of 100 with 'Мой ответ' on input[type='text'] >> nth=71
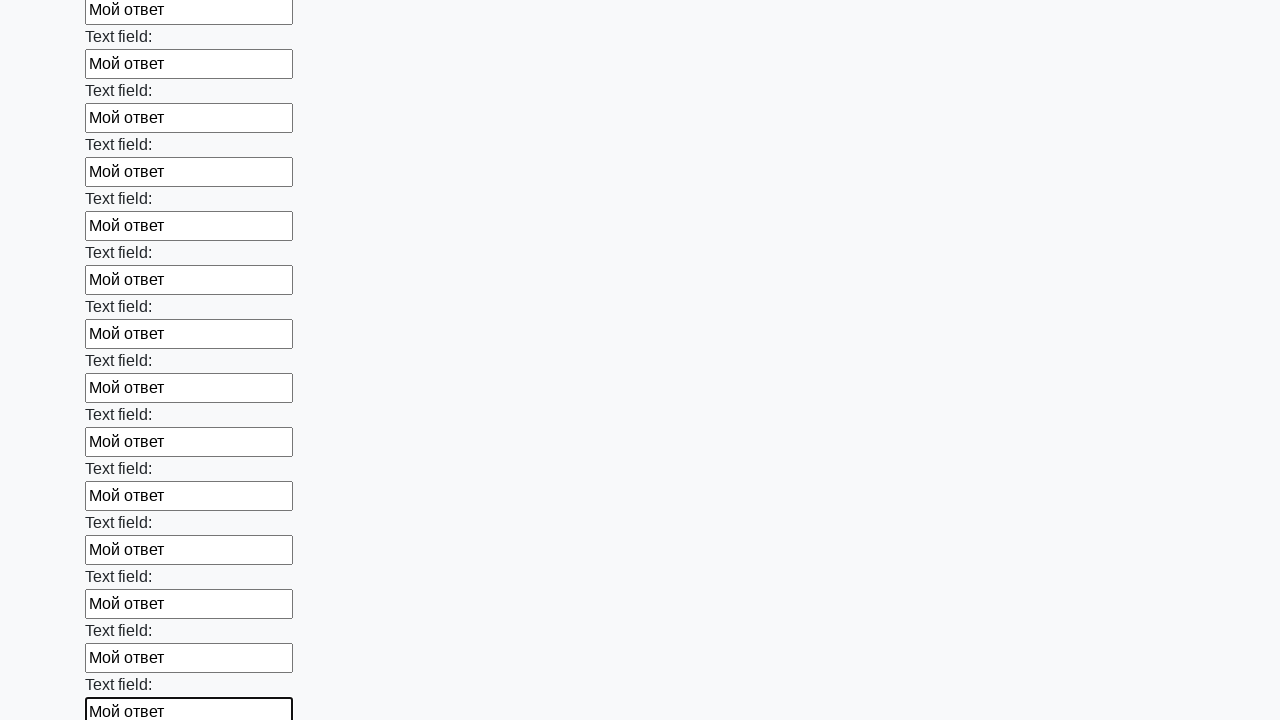

Filled text input field 73 of 100 with 'Мой ответ' on input[type='text'] >> nth=72
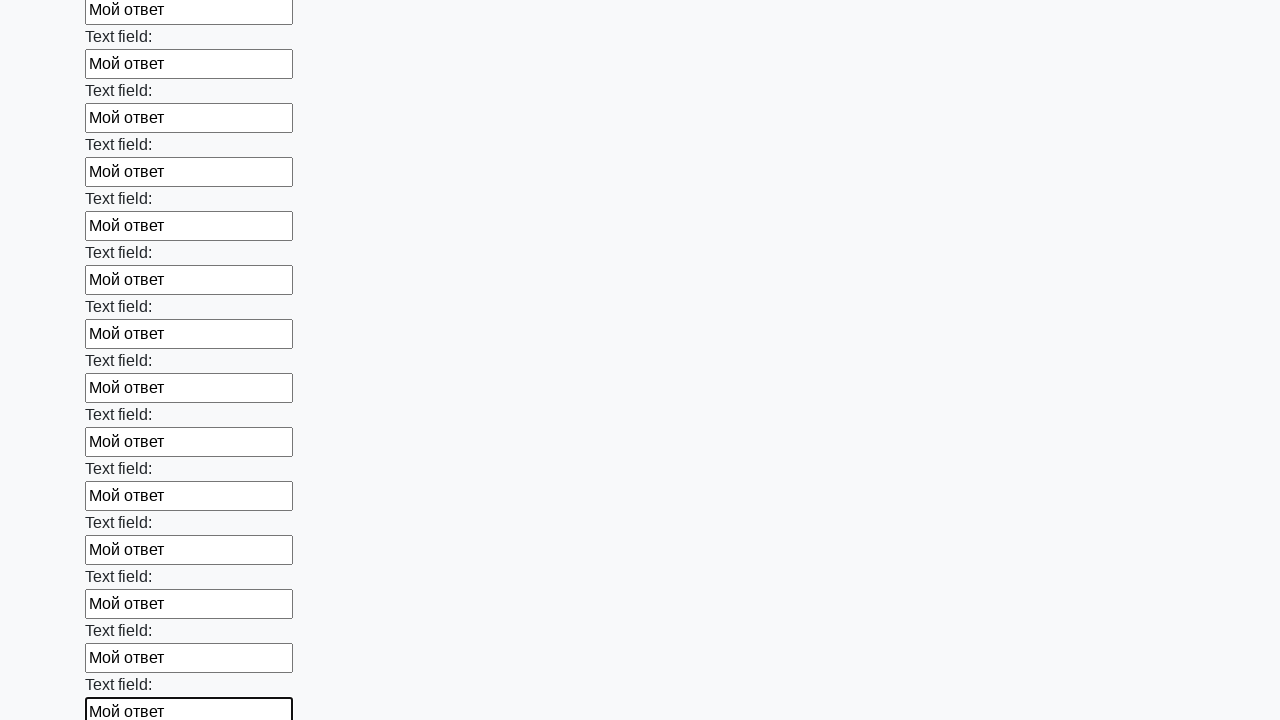

Filled text input field 74 of 100 with 'Мой ответ' on input[type='text'] >> nth=73
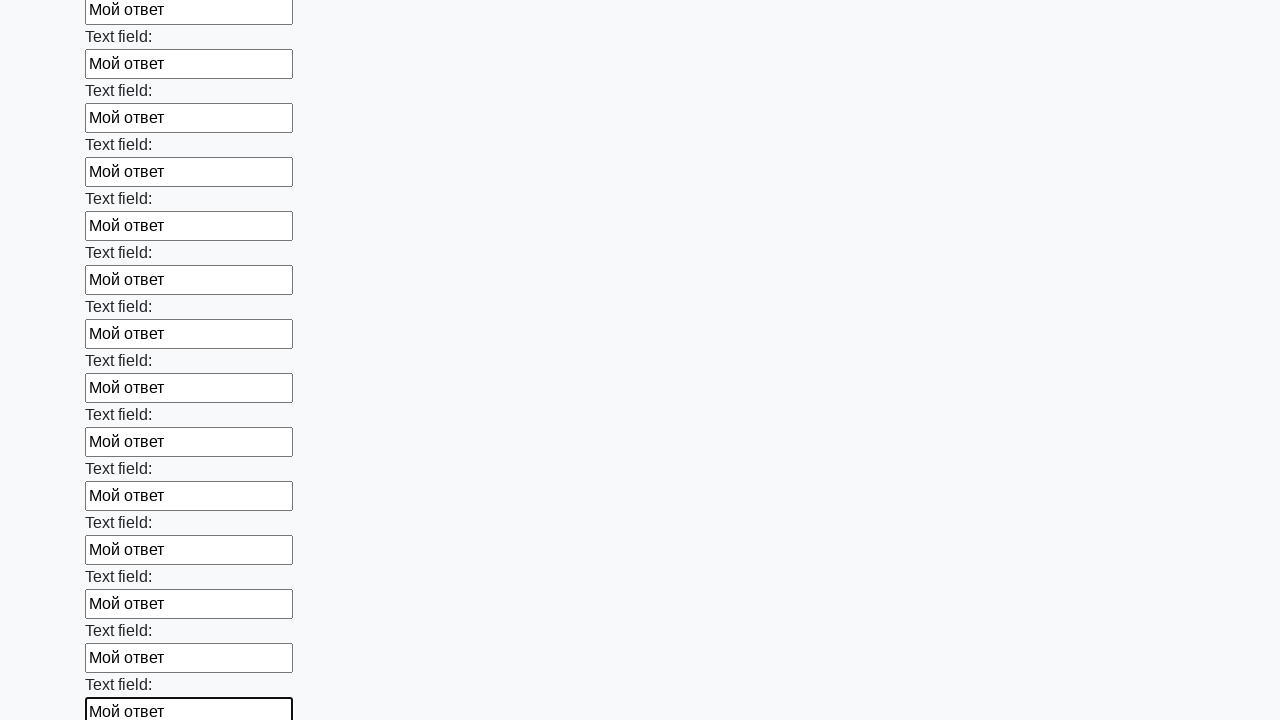

Filled text input field 75 of 100 with 'Мой ответ' on input[type='text'] >> nth=74
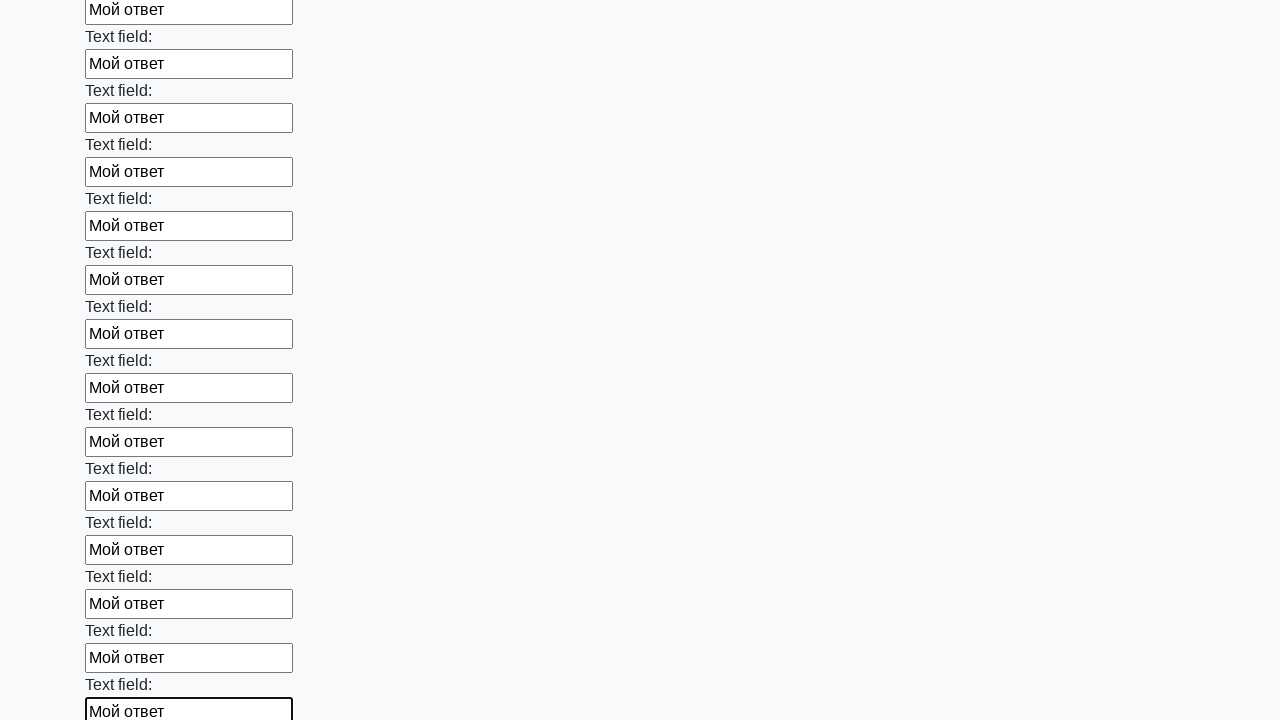

Filled text input field 76 of 100 with 'Мой ответ' on input[type='text'] >> nth=75
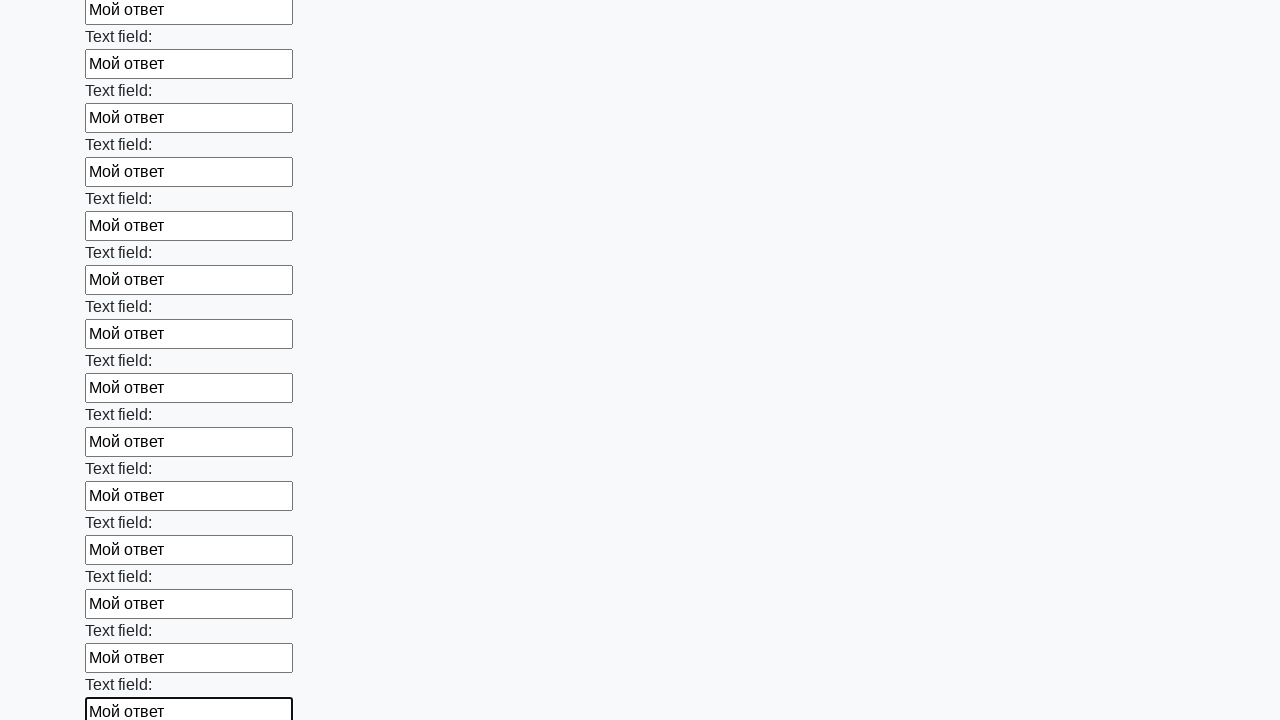

Filled text input field 77 of 100 with 'Мой ответ' on input[type='text'] >> nth=76
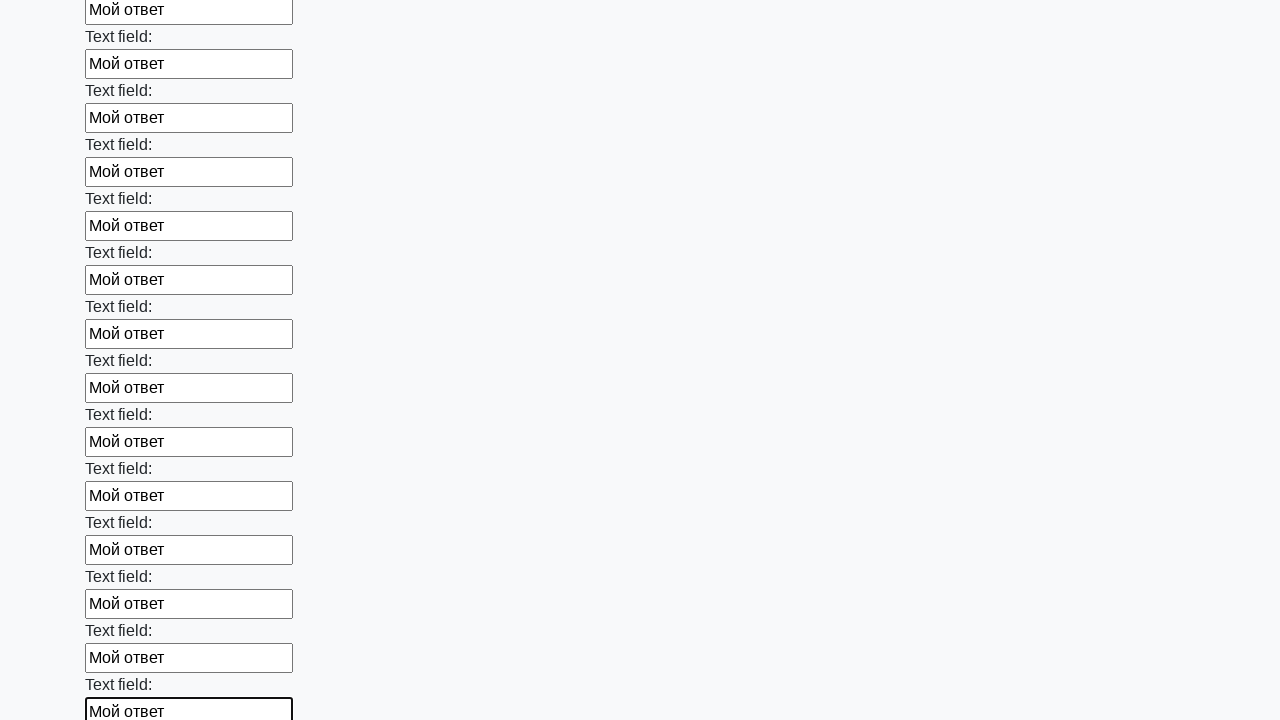

Filled text input field 78 of 100 with 'Мой ответ' on input[type='text'] >> nth=77
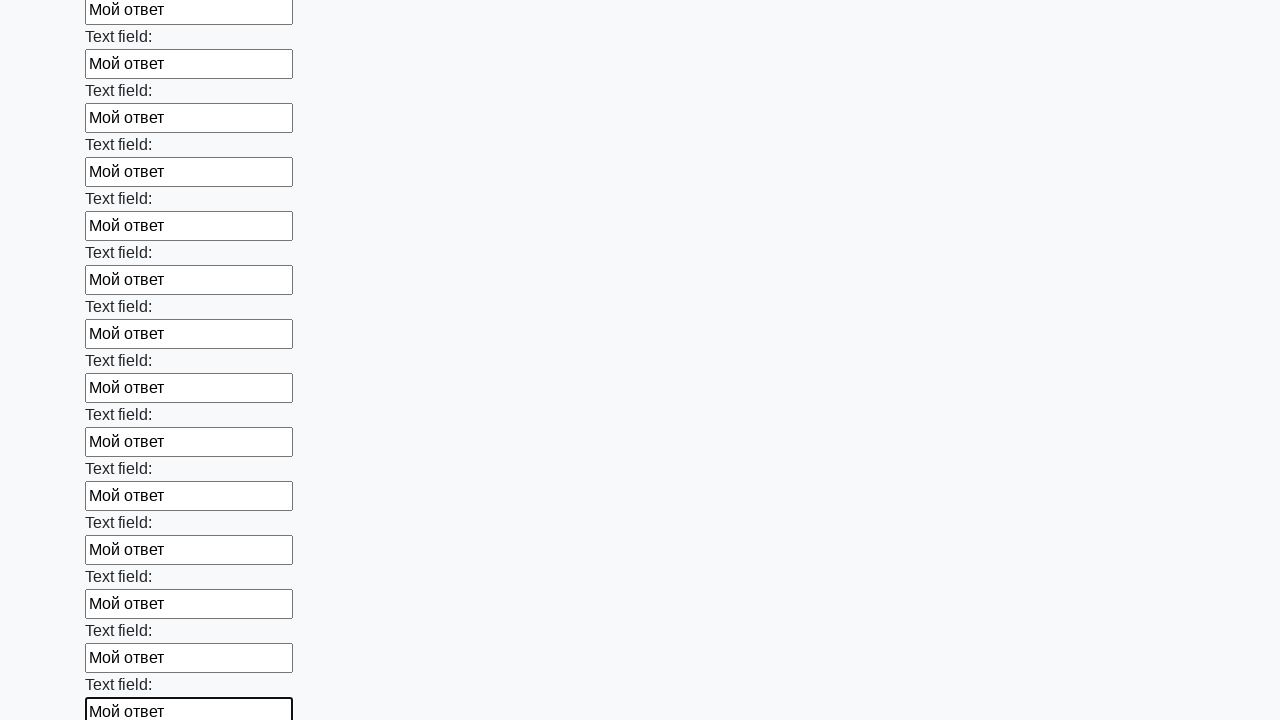

Filled text input field 79 of 100 with 'Мой ответ' on input[type='text'] >> nth=78
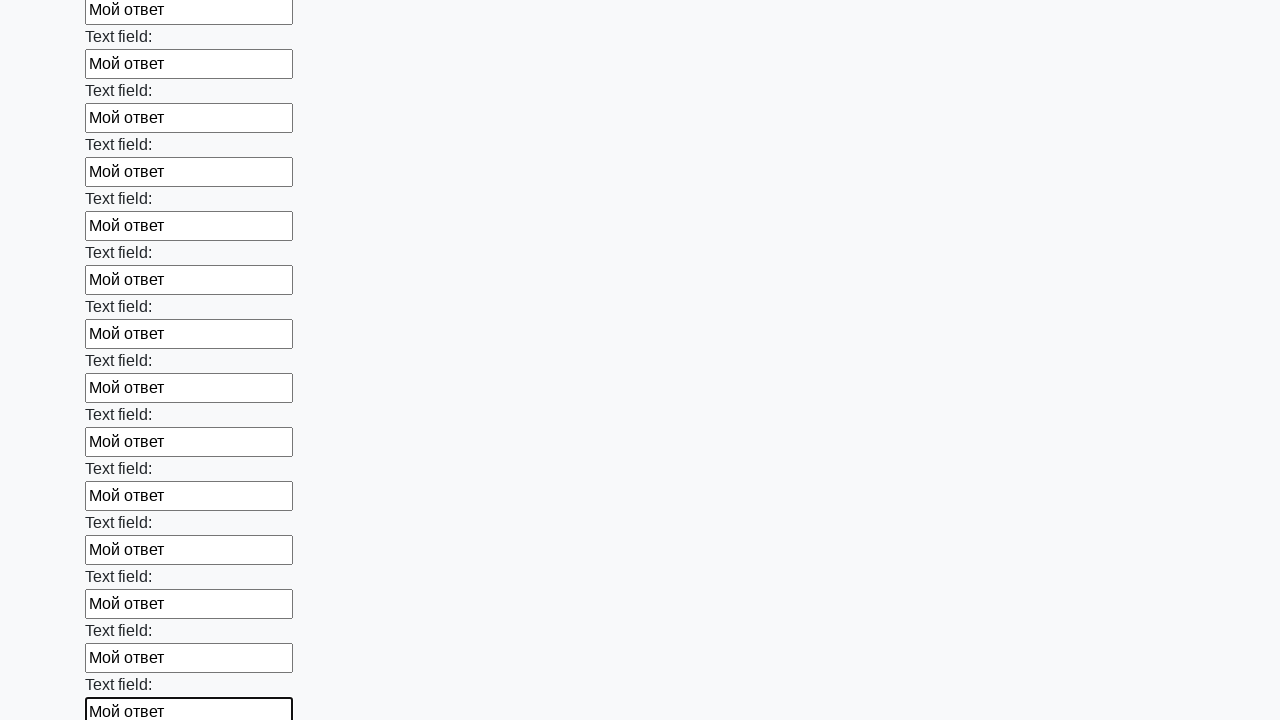

Filled text input field 80 of 100 with 'Мой ответ' on input[type='text'] >> nth=79
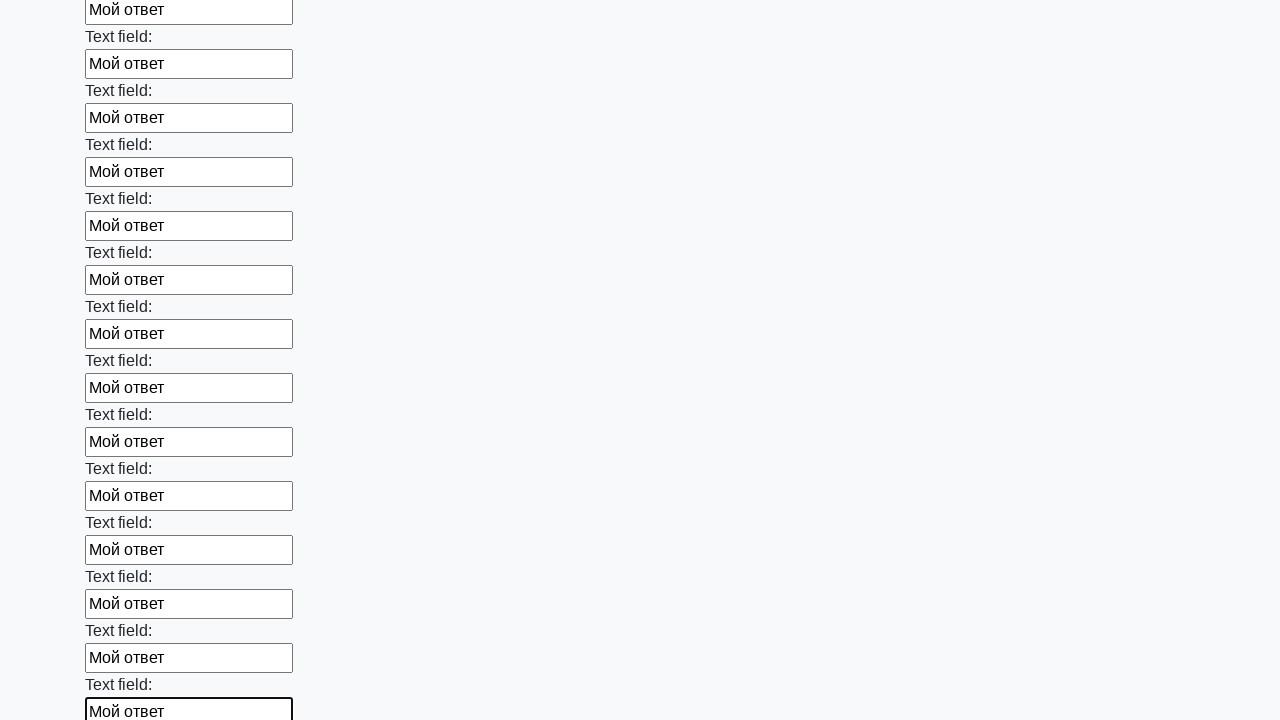

Filled text input field 81 of 100 with 'Мой ответ' on input[type='text'] >> nth=80
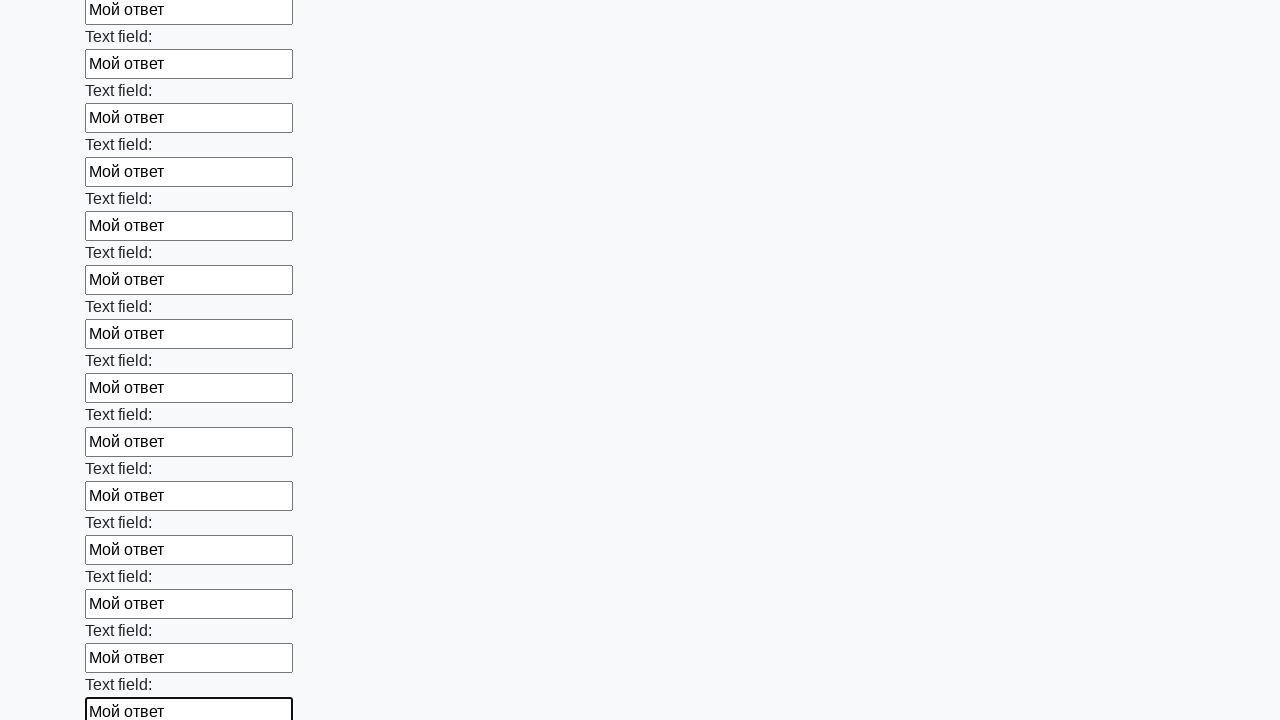

Filled text input field 82 of 100 with 'Мой ответ' on input[type='text'] >> nth=81
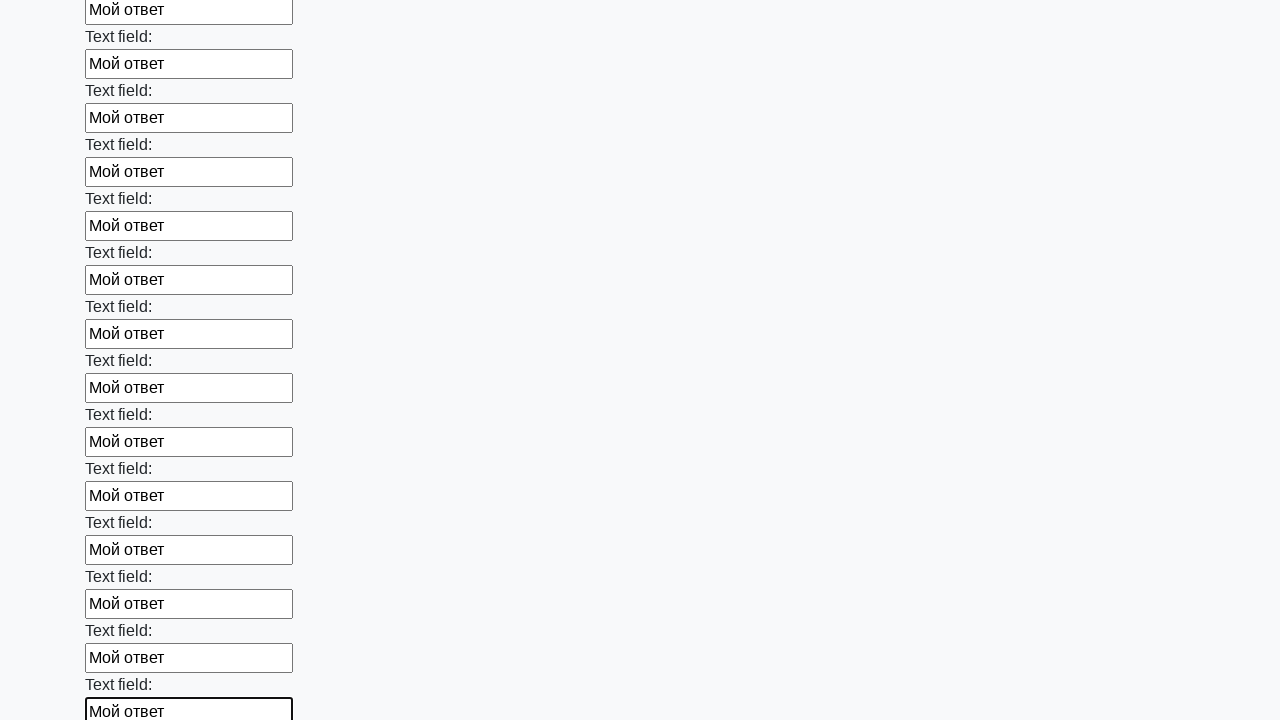

Filled text input field 83 of 100 with 'Мой ответ' on input[type='text'] >> nth=82
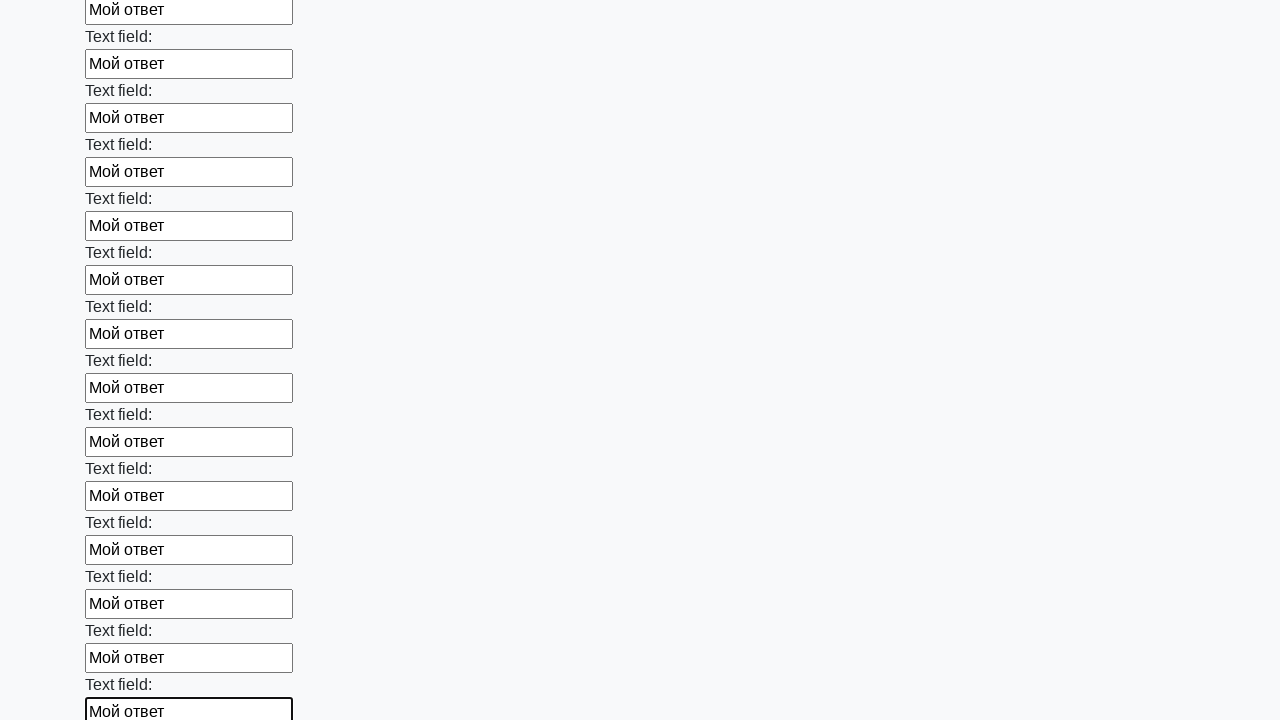

Filled text input field 84 of 100 with 'Мой ответ' on input[type='text'] >> nth=83
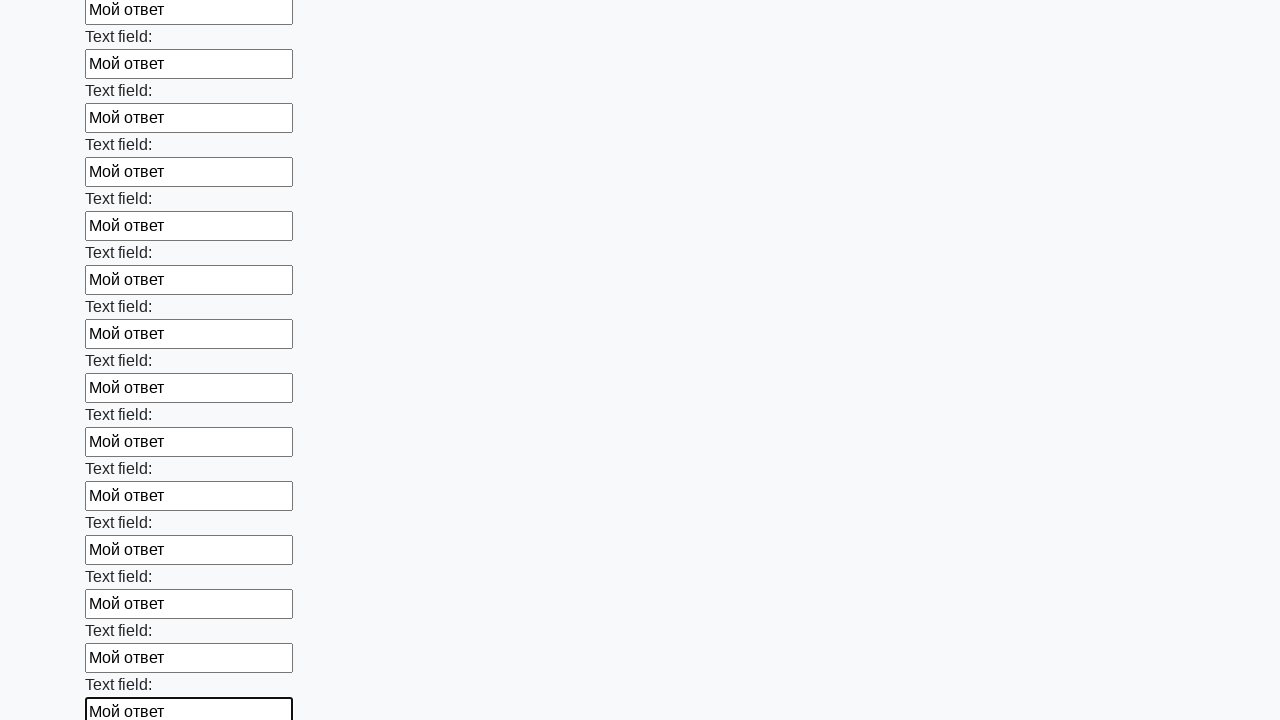

Filled text input field 85 of 100 with 'Мой ответ' on input[type='text'] >> nth=84
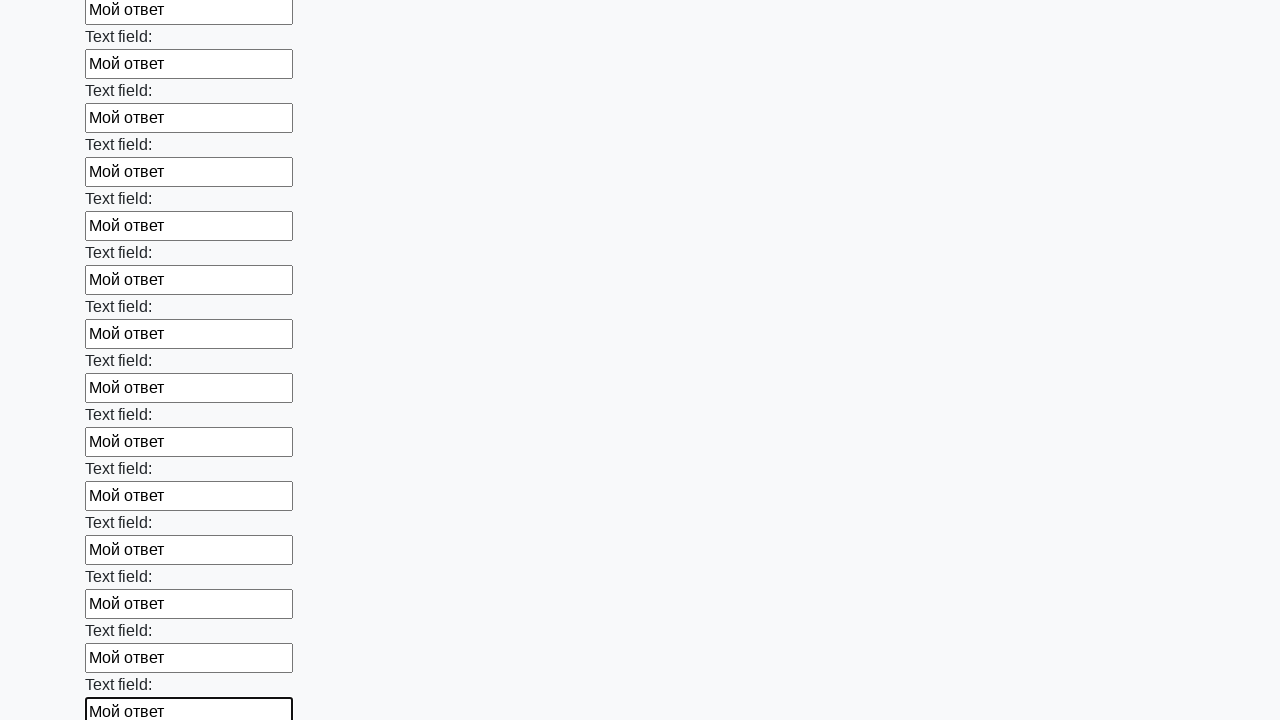

Filled text input field 86 of 100 with 'Мой ответ' on input[type='text'] >> nth=85
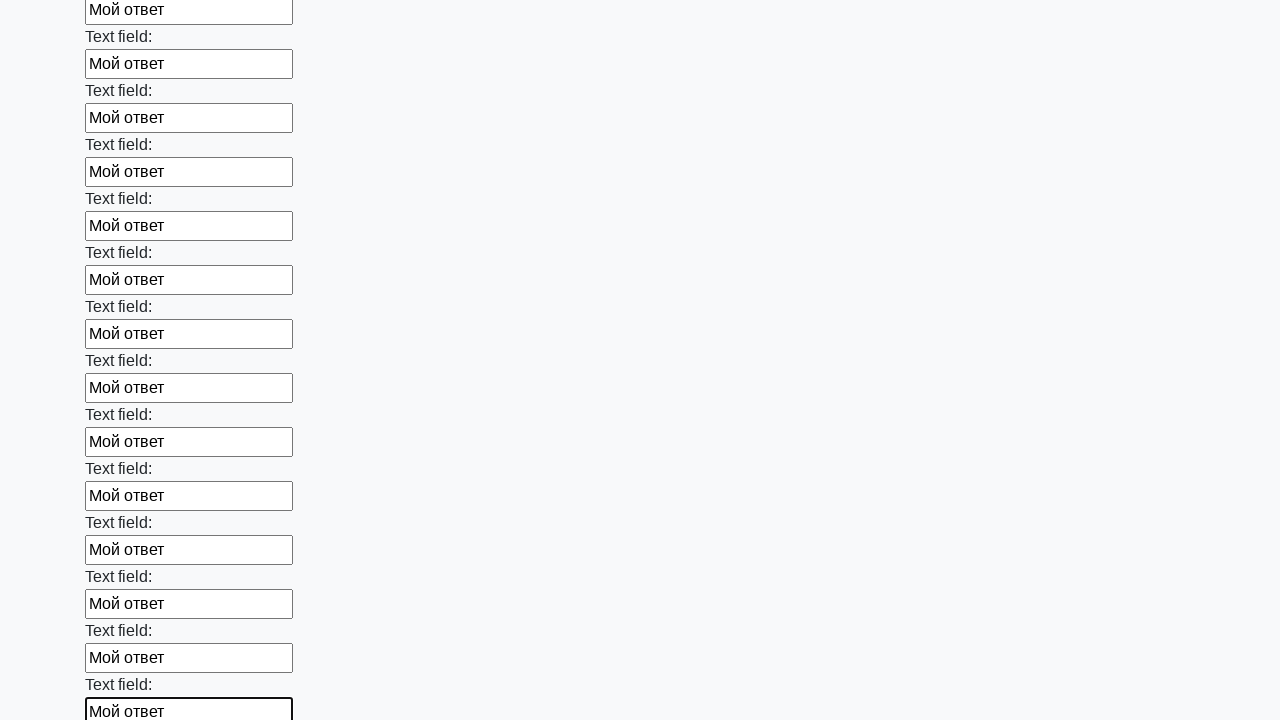

Filled text input field 87 of 100 with 'Мой ответ' on input[type='text'] >> nth=86
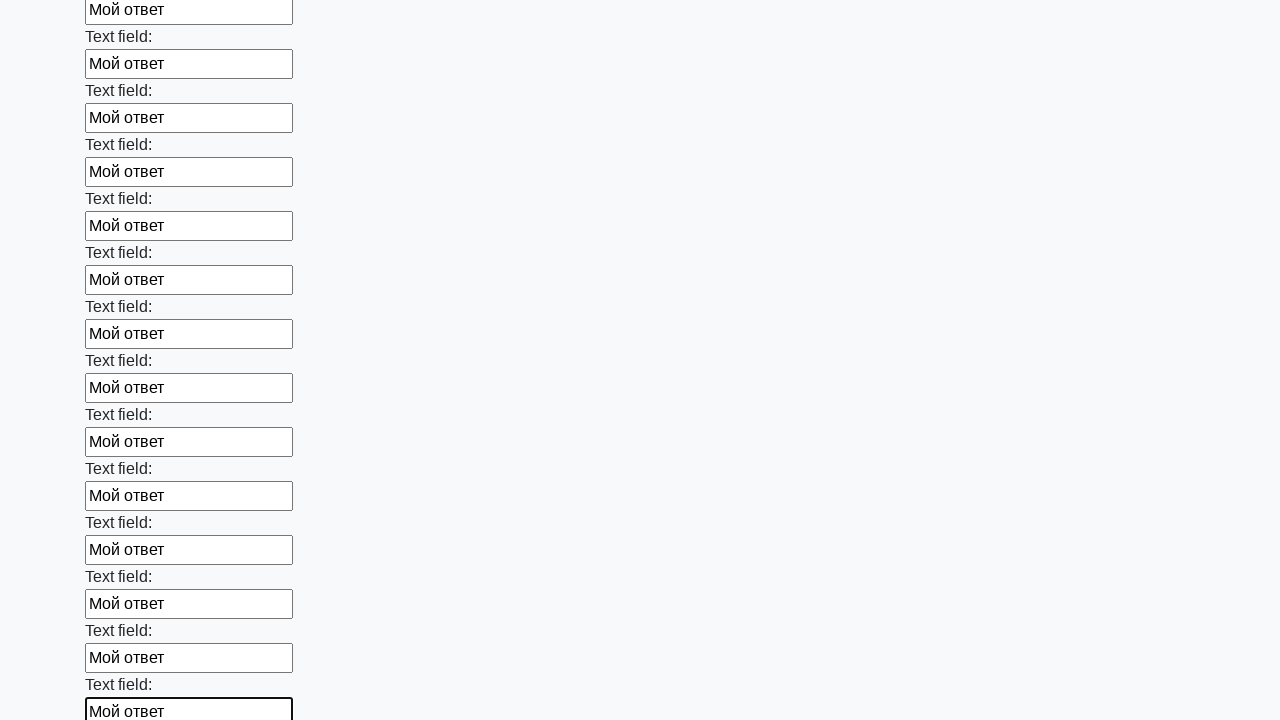

Filled text input field 88 of 100 with 'Мой ответ' on input[type='text'] >> nth=87
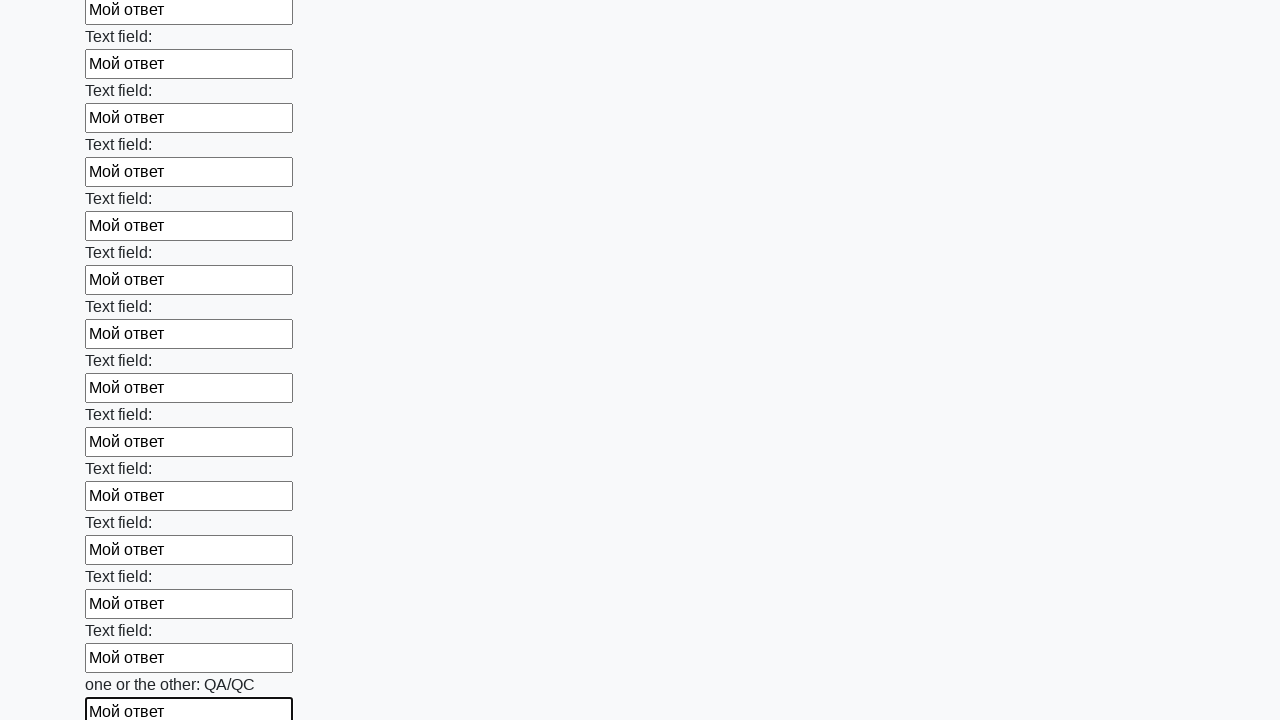

Filled text input field 89 of 100 with 'Мой ответ' on input[type='text'] >> nth=88
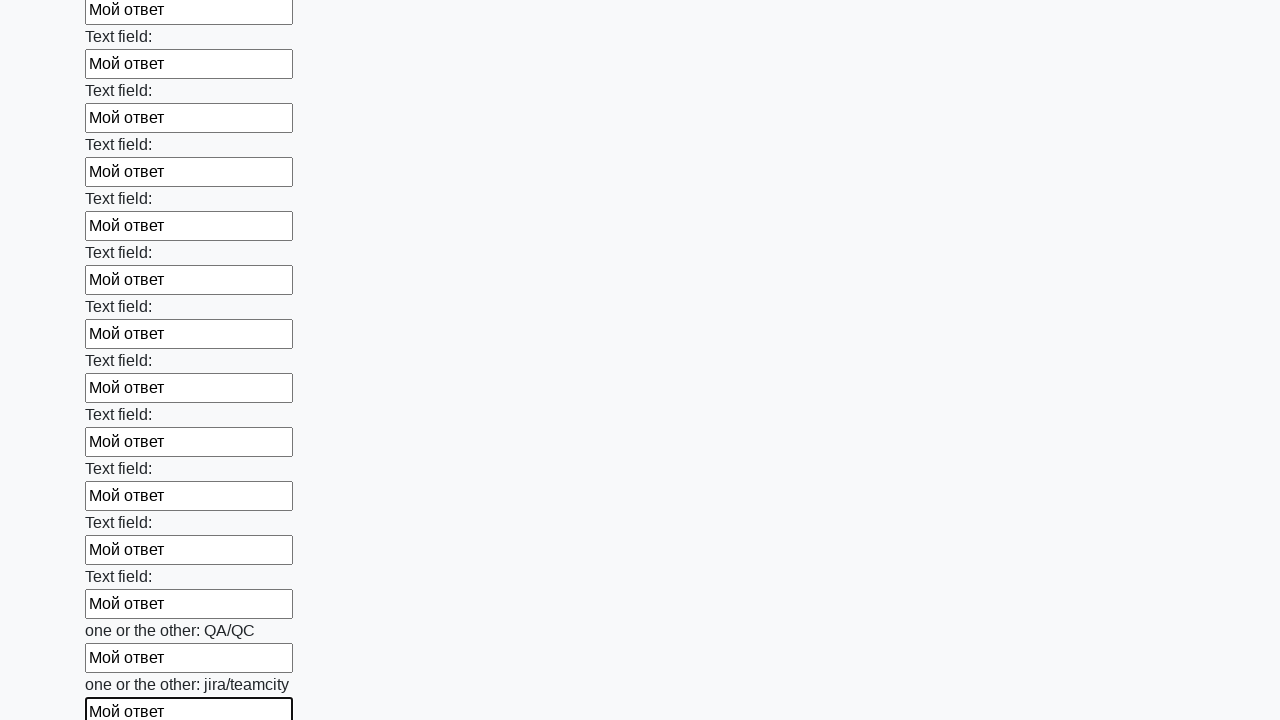

Filled text input field 90 of 100 with 'Мой ответ' on input[type='text'] >> nth=89
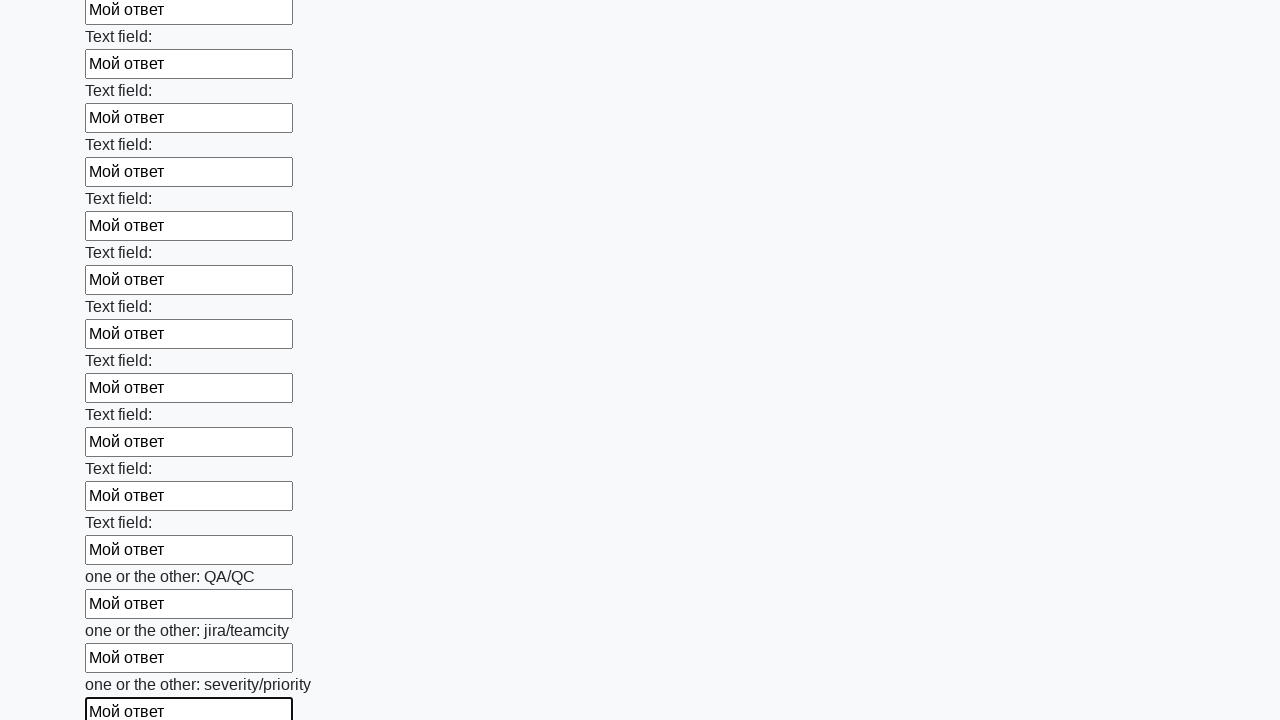

Filled text input field 91 of 100 with 'Мой ответ' on input[type='text'] >> nth=90
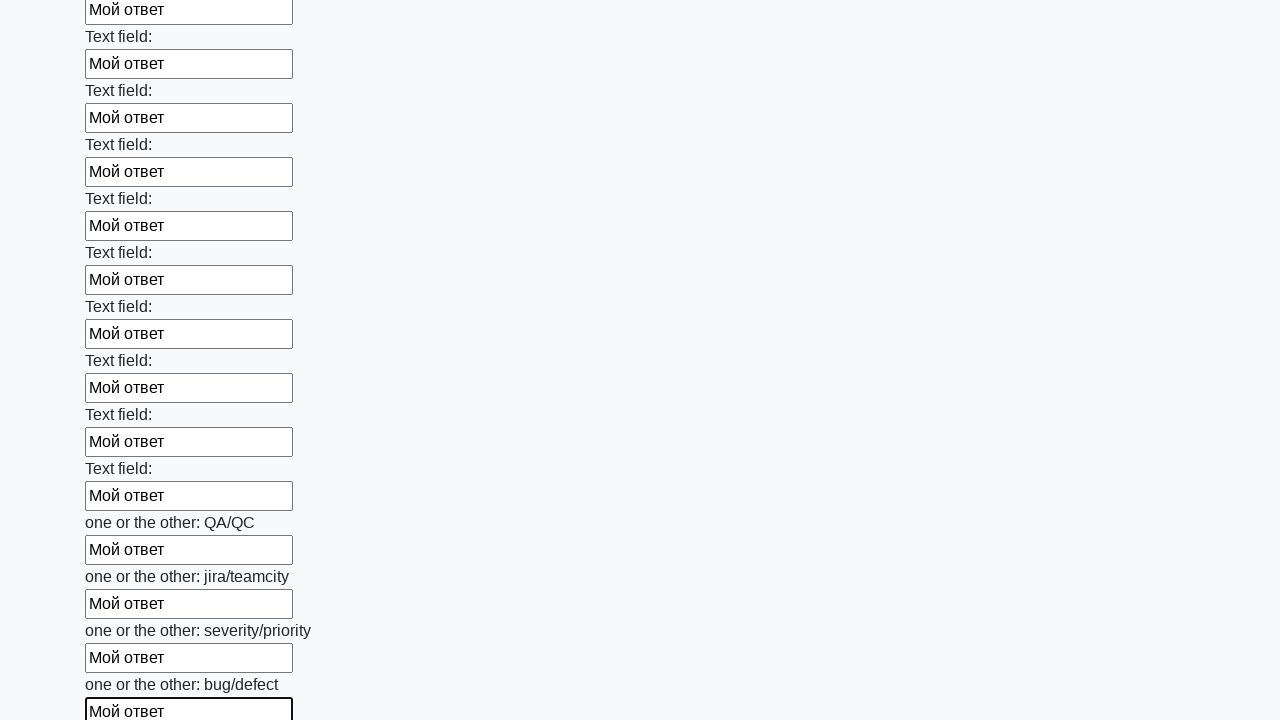

Filled text input field 92 of 100 with 'Мой ответ' on input[type='text'] >> nth=91
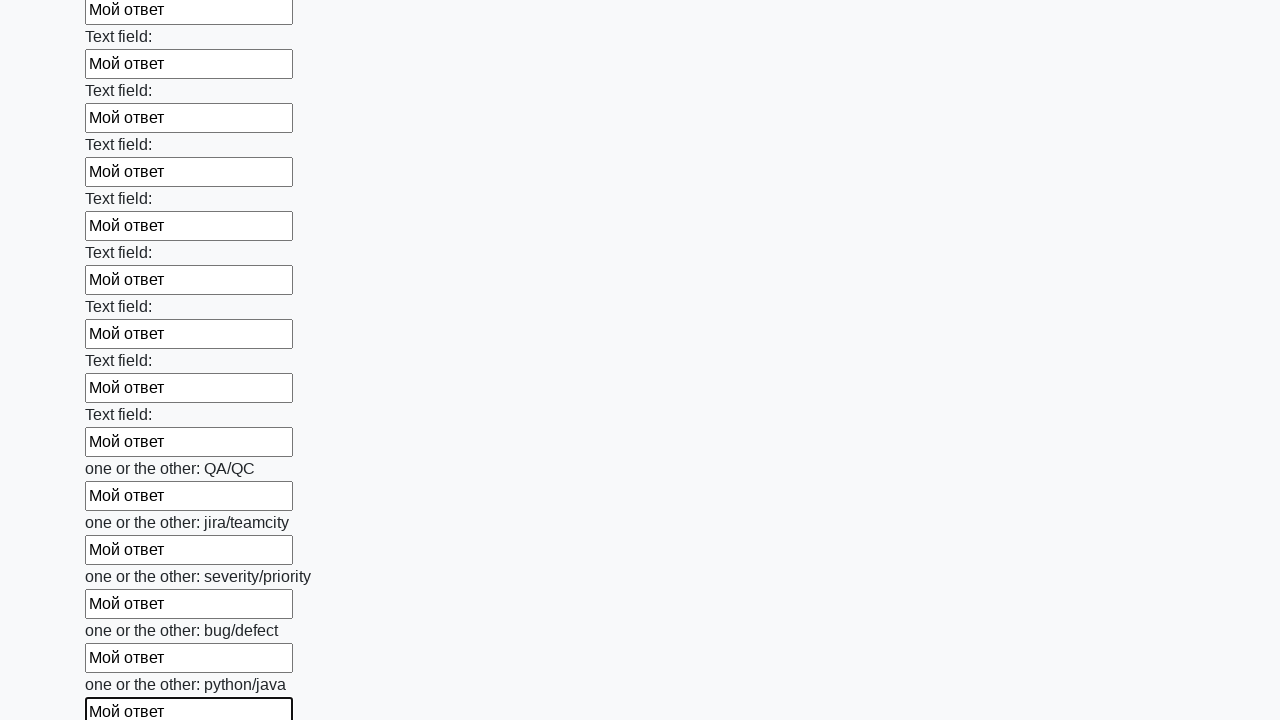

Filled text input field 93 of 100 with 'Мой ответ' on input[type='text'] >> nth=92
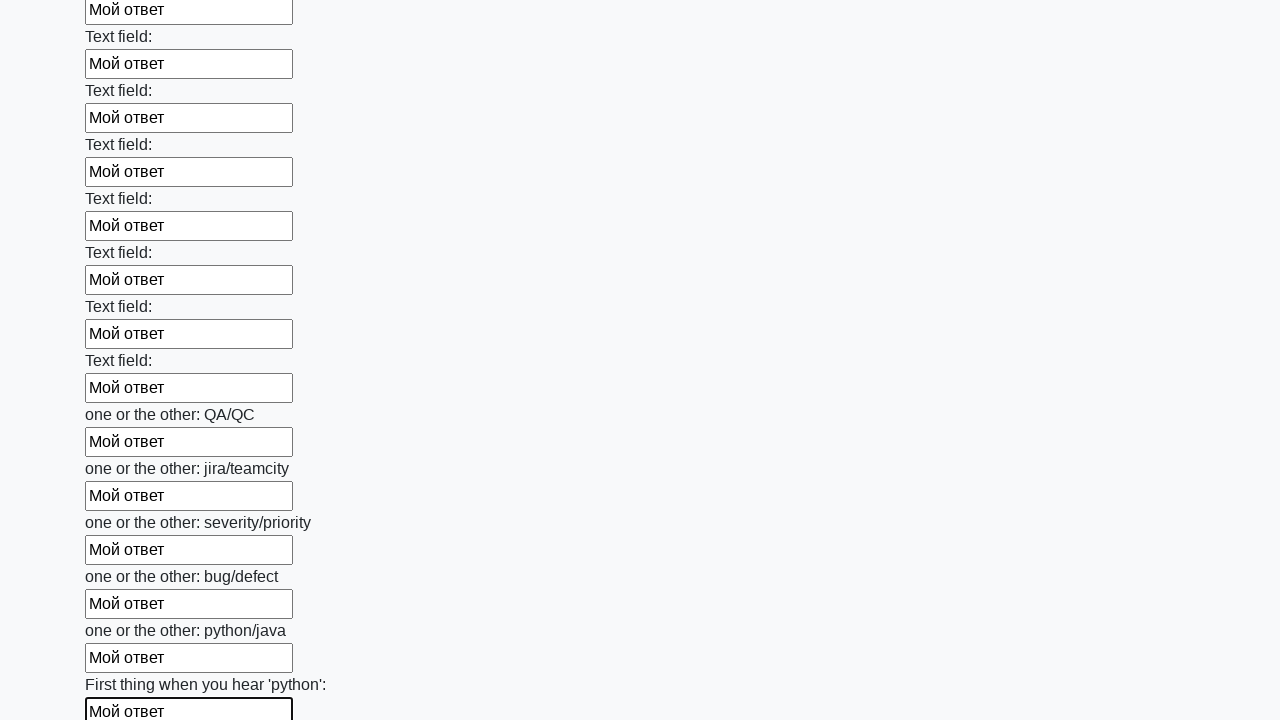

Filled text input field 94 of 100 with 'Мой ответ' on input[type='text'] >> nth=93
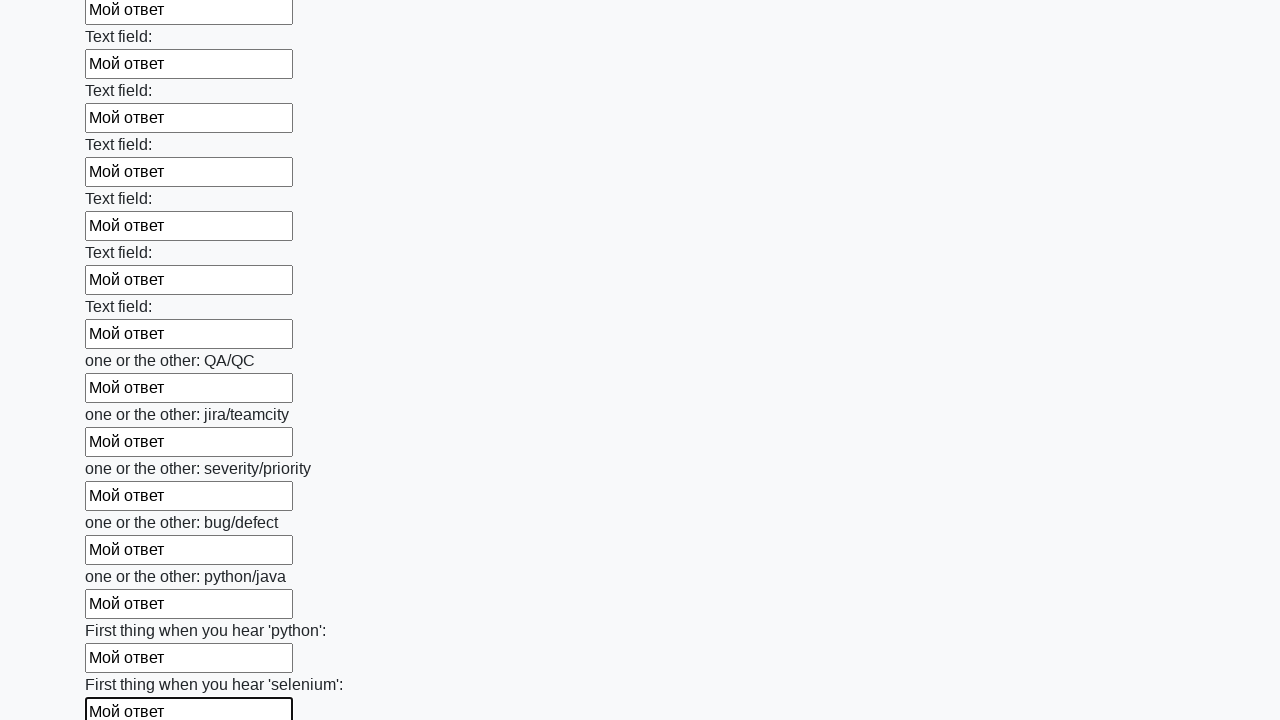

Filled text input field 95 of 100 with 'Мой ответ' on input[type='text'] >> nth=94
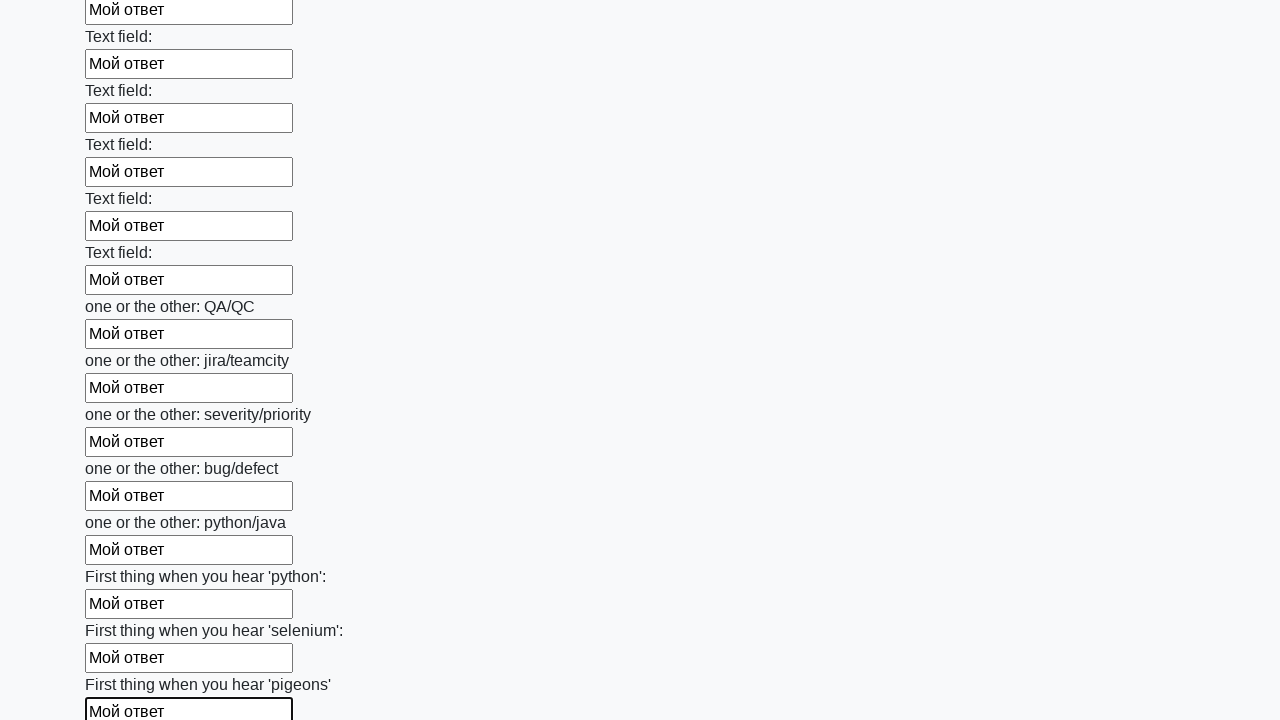

Filled text input field 96 of 100 with 'Мой ответ' on input[type='text'] >> nth=95
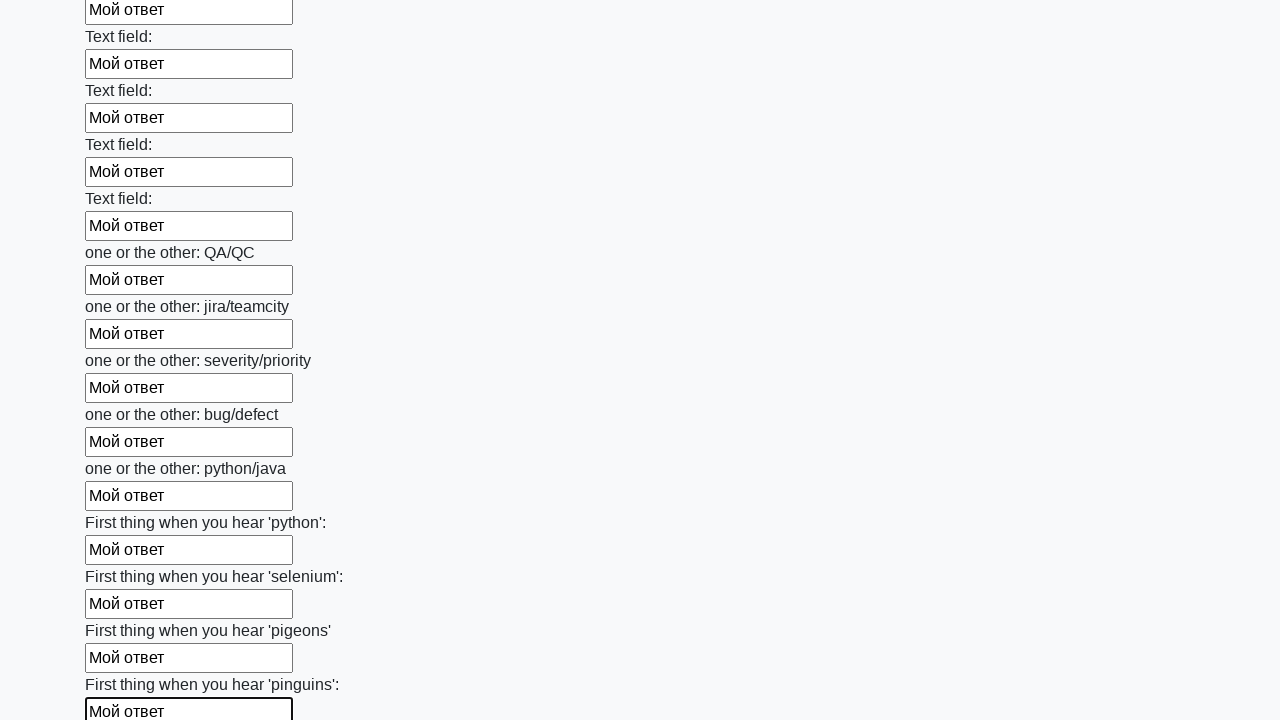

Filled text input field 97 of 100 with 'Мой ответ' on input[type='text'] >> nth=96
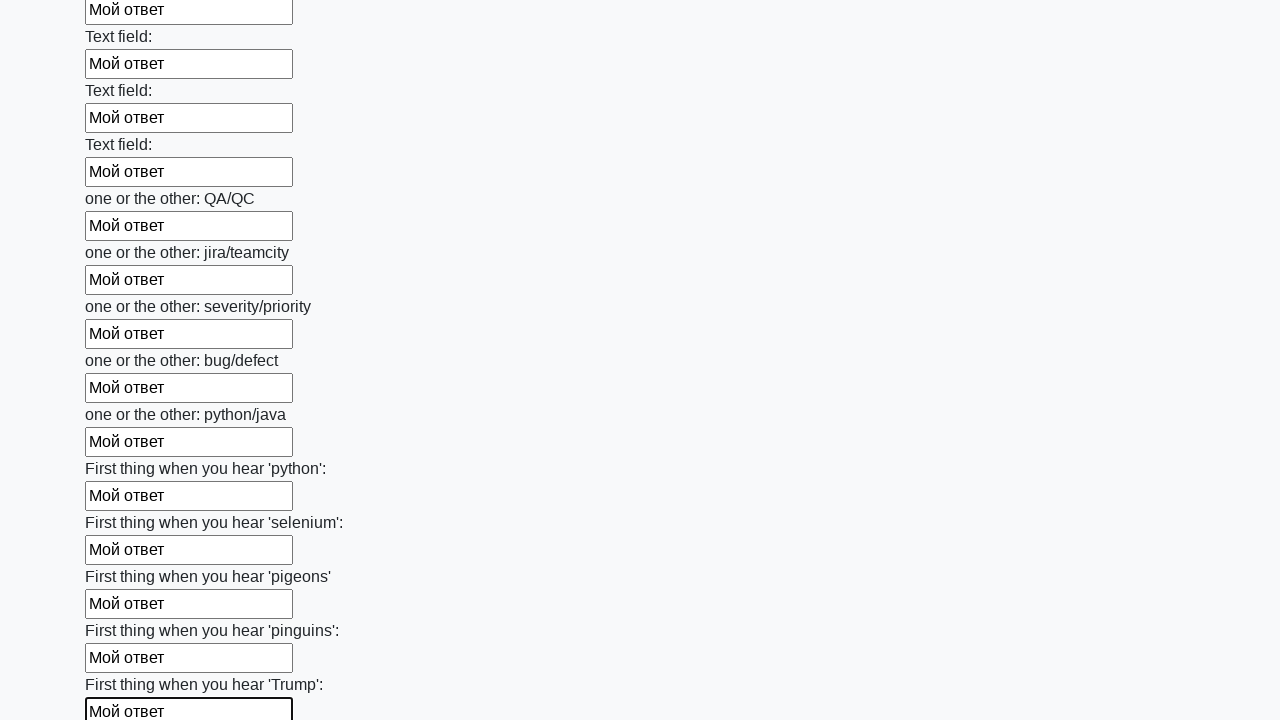

Filled text input field 98 of 100 with 'Мой ответ' on input[type='text'] >> nth=97
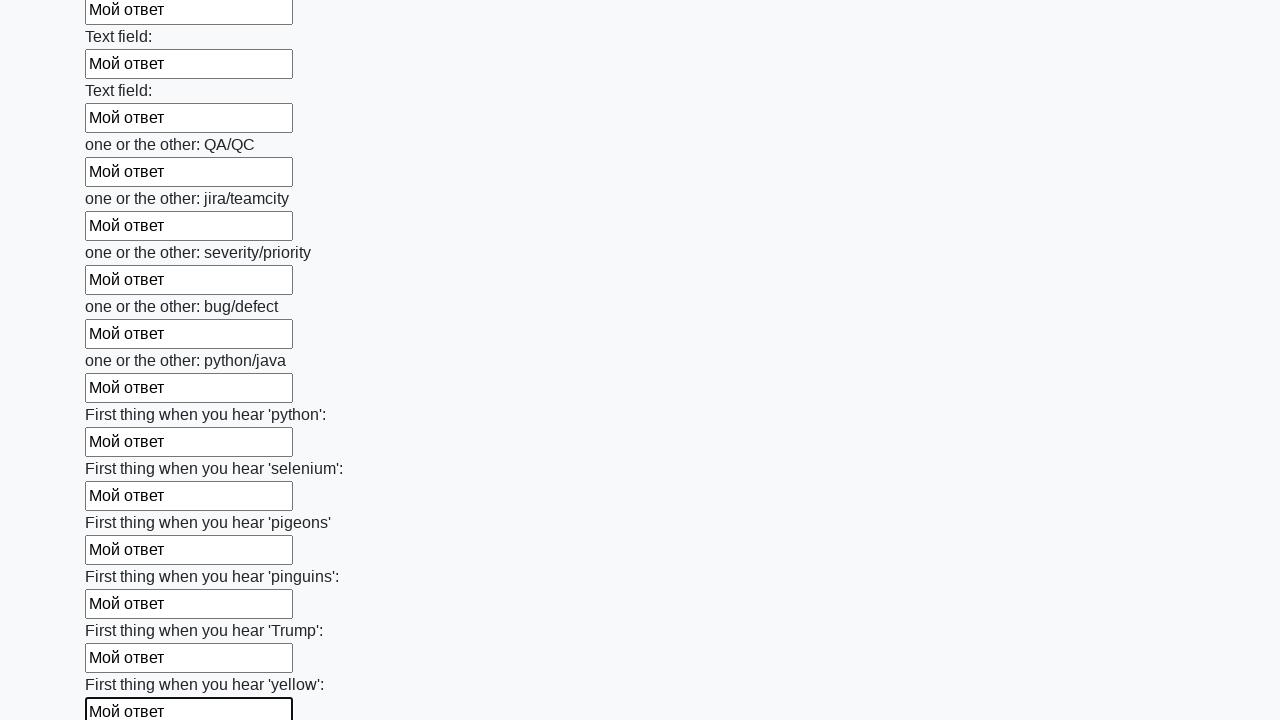

Filled text input field 99 of 100 with 'Мой ответ' on input[type='text'] >> nth=98
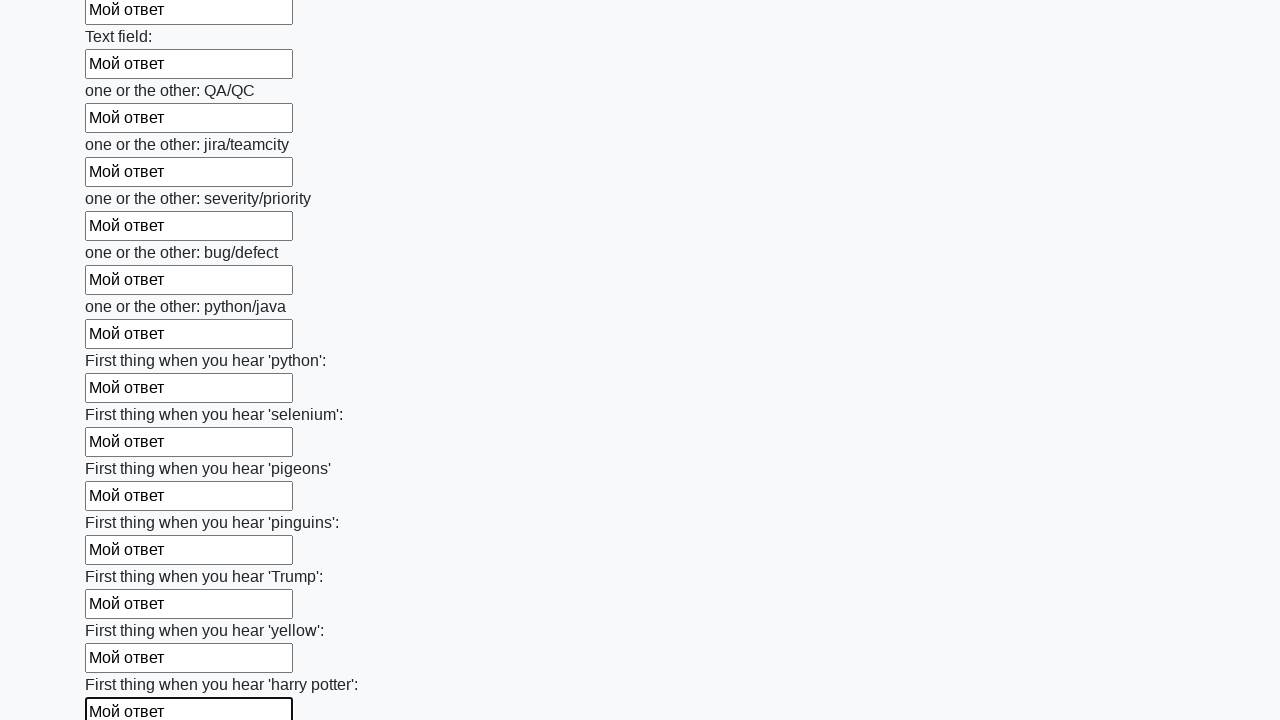

Filled text input field 100 of 100 with 'Мой ответ' on input[type='text'] >> nth=99
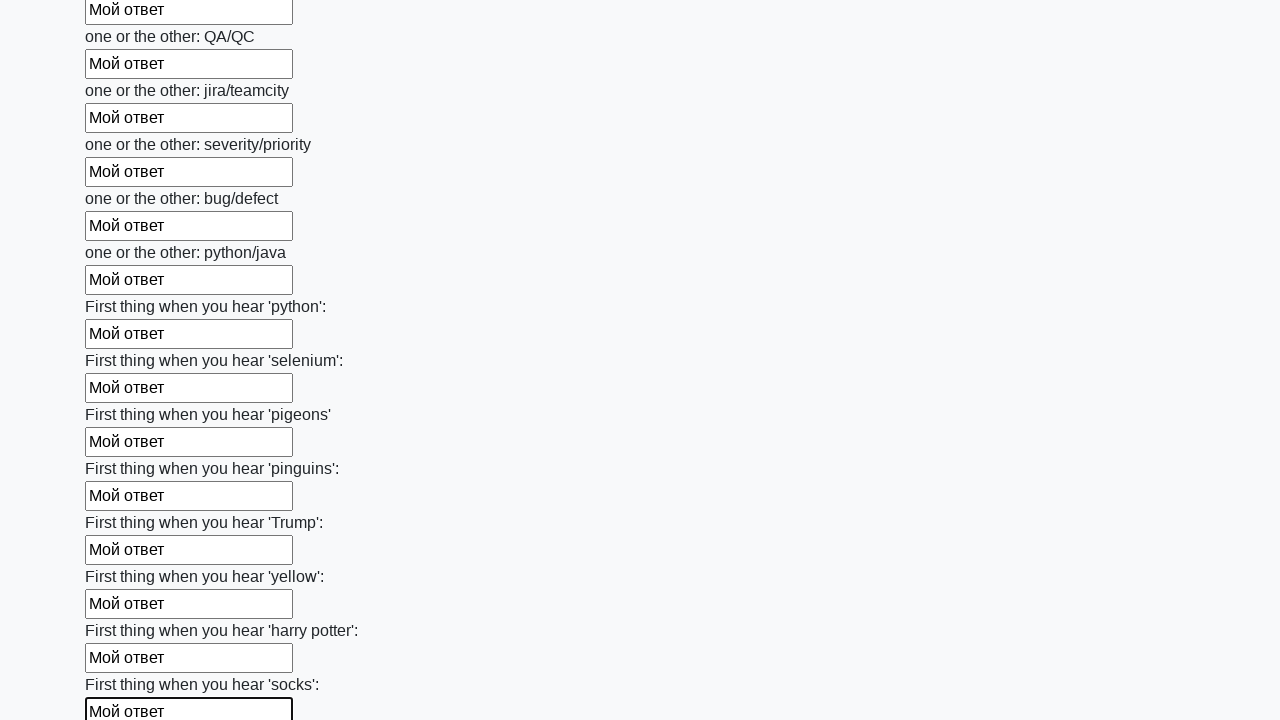

Clicked the submit button to submit the form at (123, 611) on button.btn
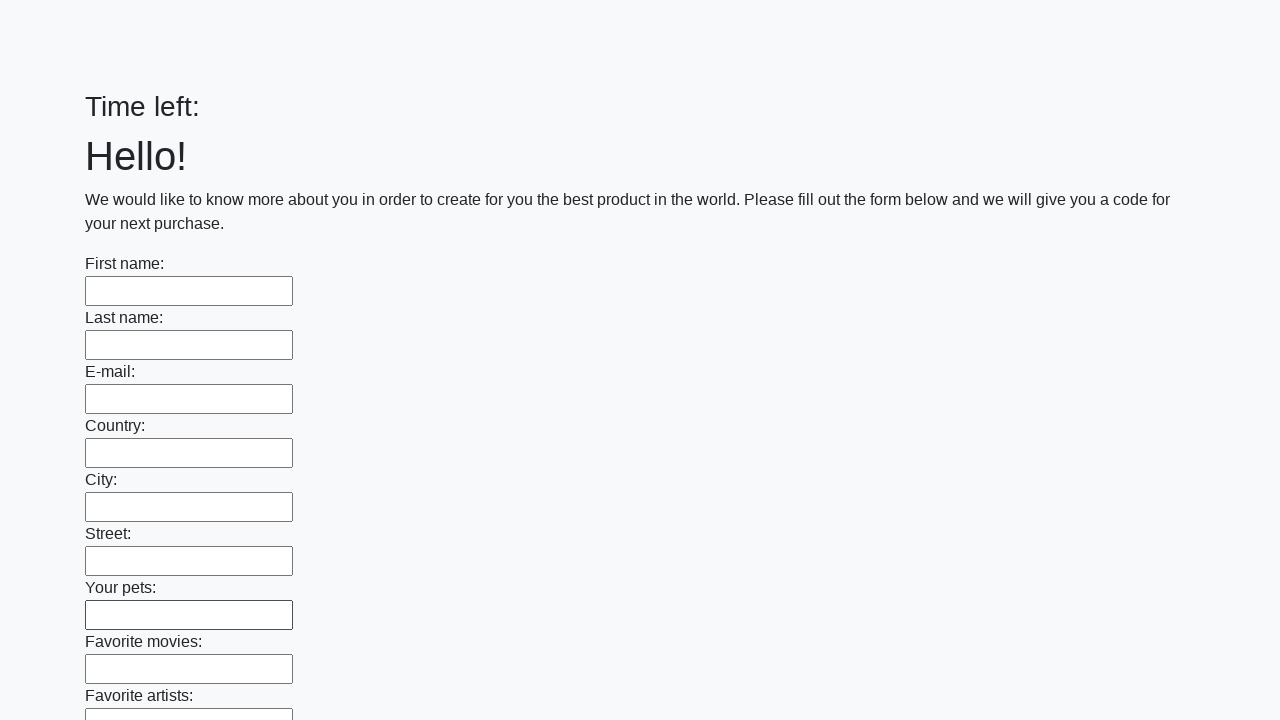

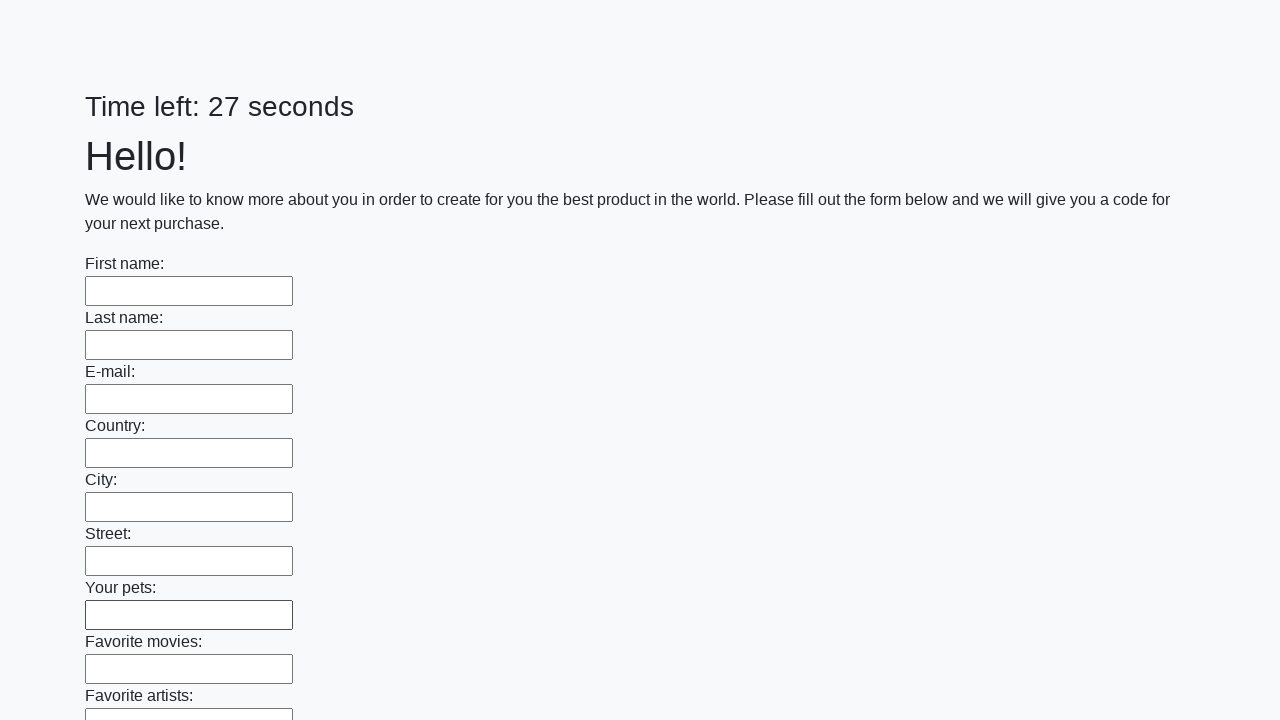